Tests filling a large form by entering text into all input fields and submitting the form with a button click

Starting URL: http://suninjuly.github.io/huge_form.html

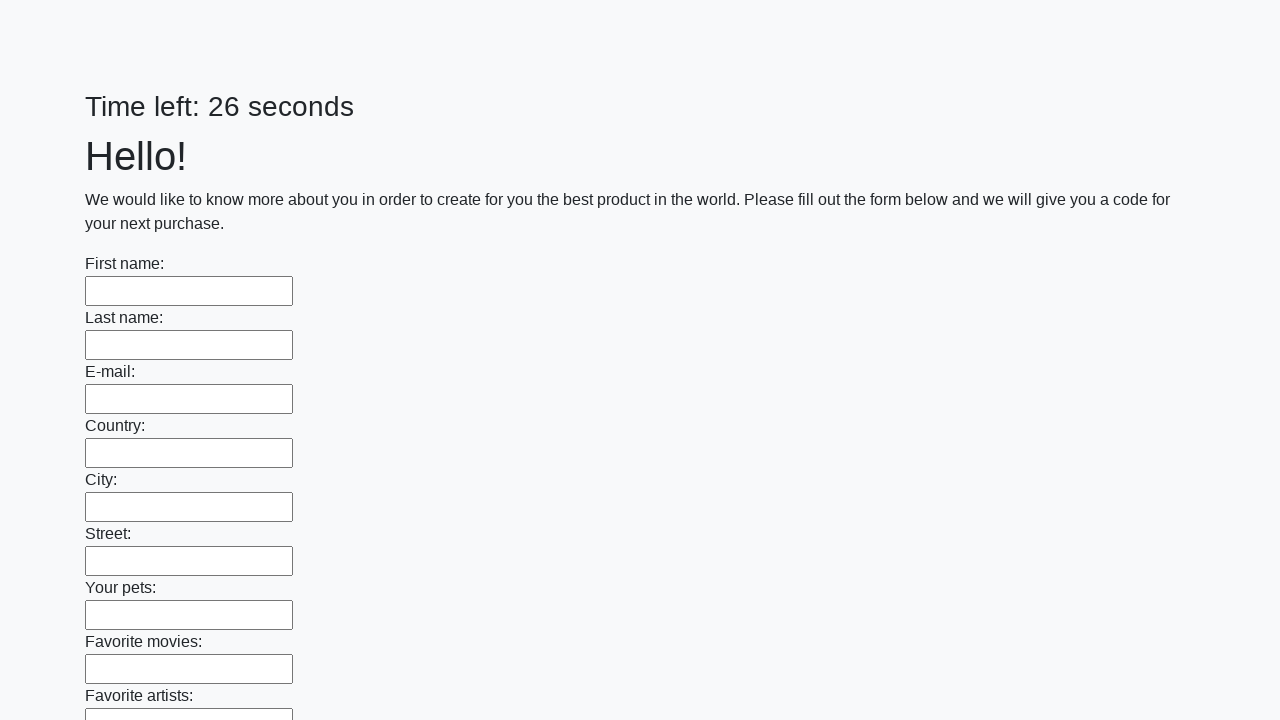

Navigated to huge form page
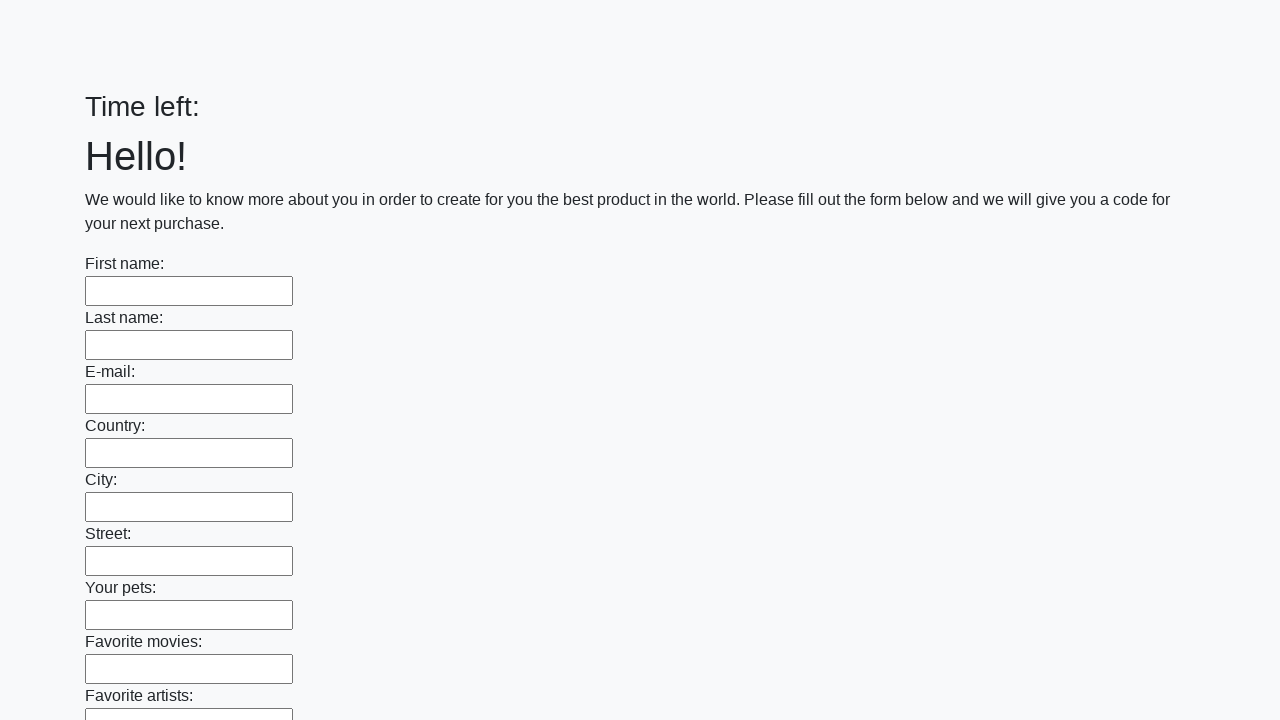

Filled input field with 'Мой ответ' on input >> nth=0
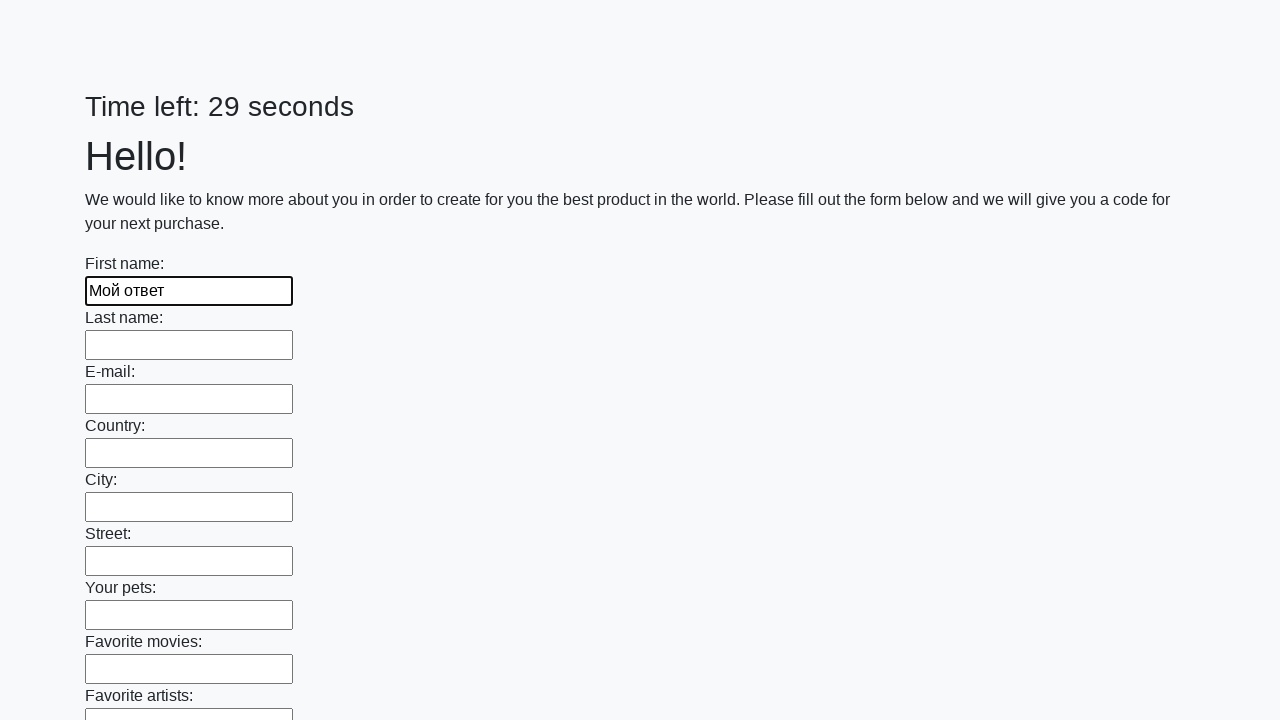

Filled input field with 'Мой ответ' on input >> nth=1
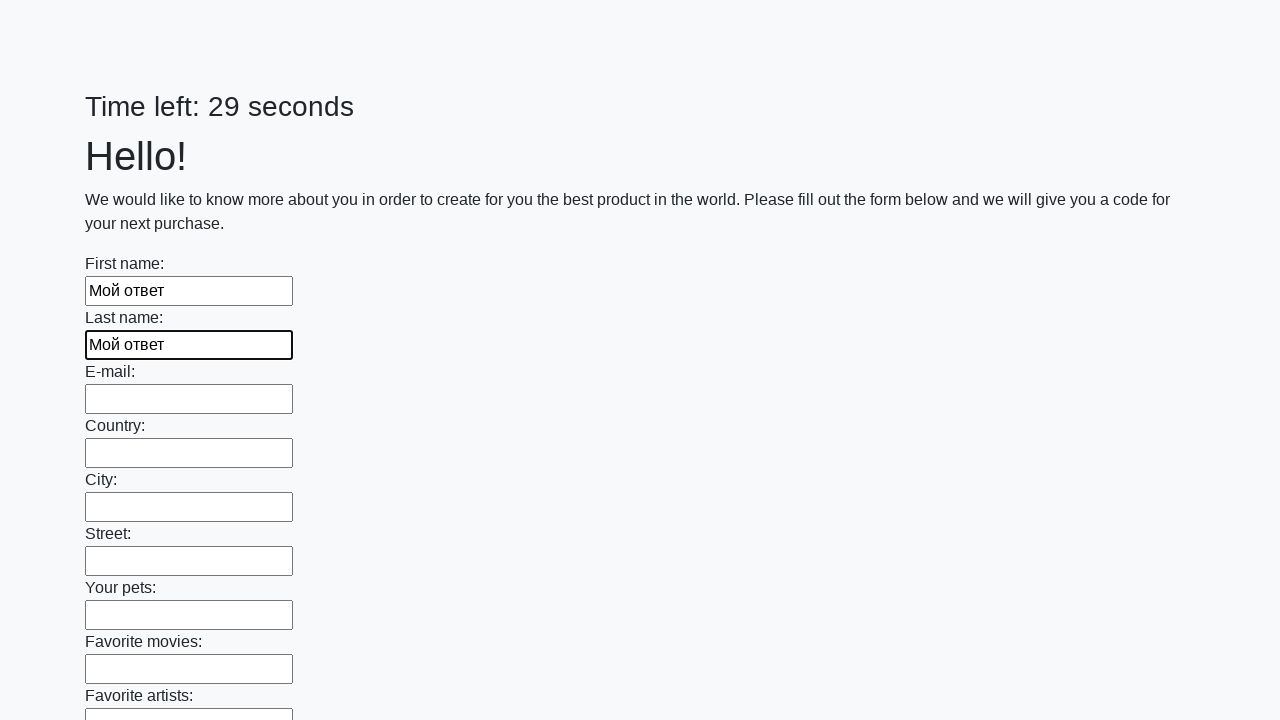

Filled input field with 'Мой ответ' on input >> nth=2
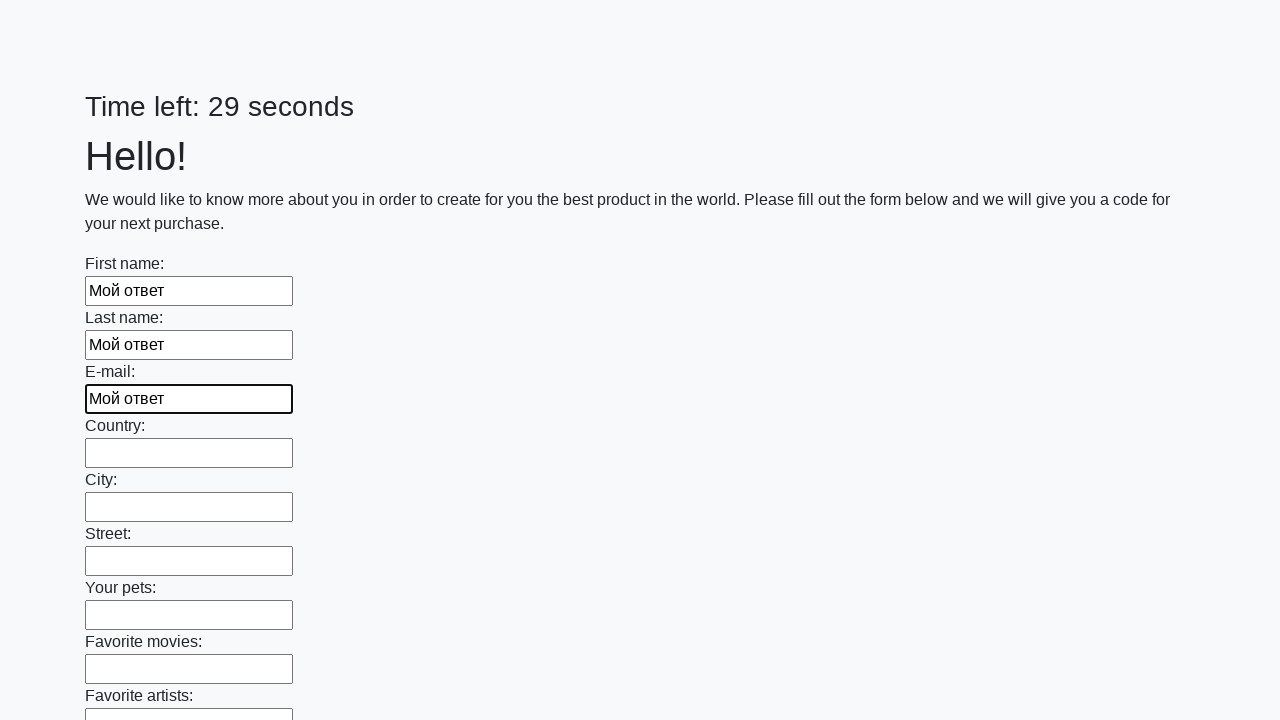

Filled input field with 'Мой ответ' on input >> nth=3
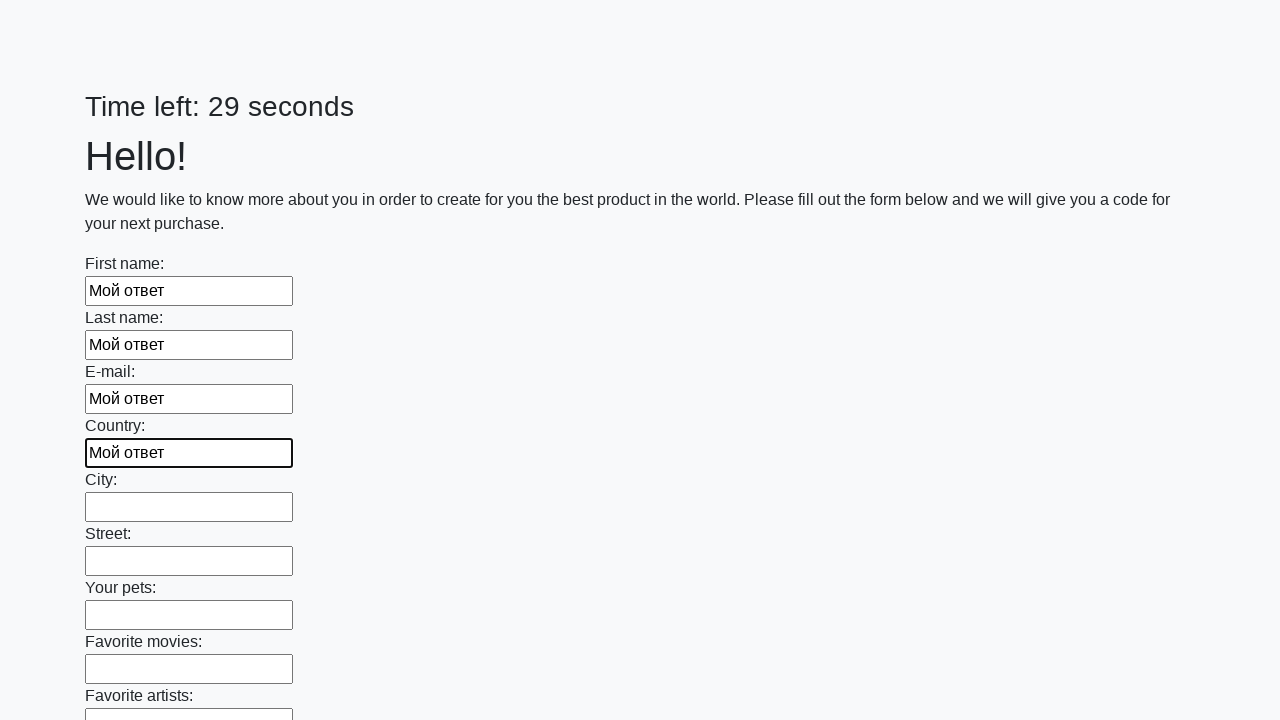

Filled input field with 'Мой ответ' on input >> nth=4
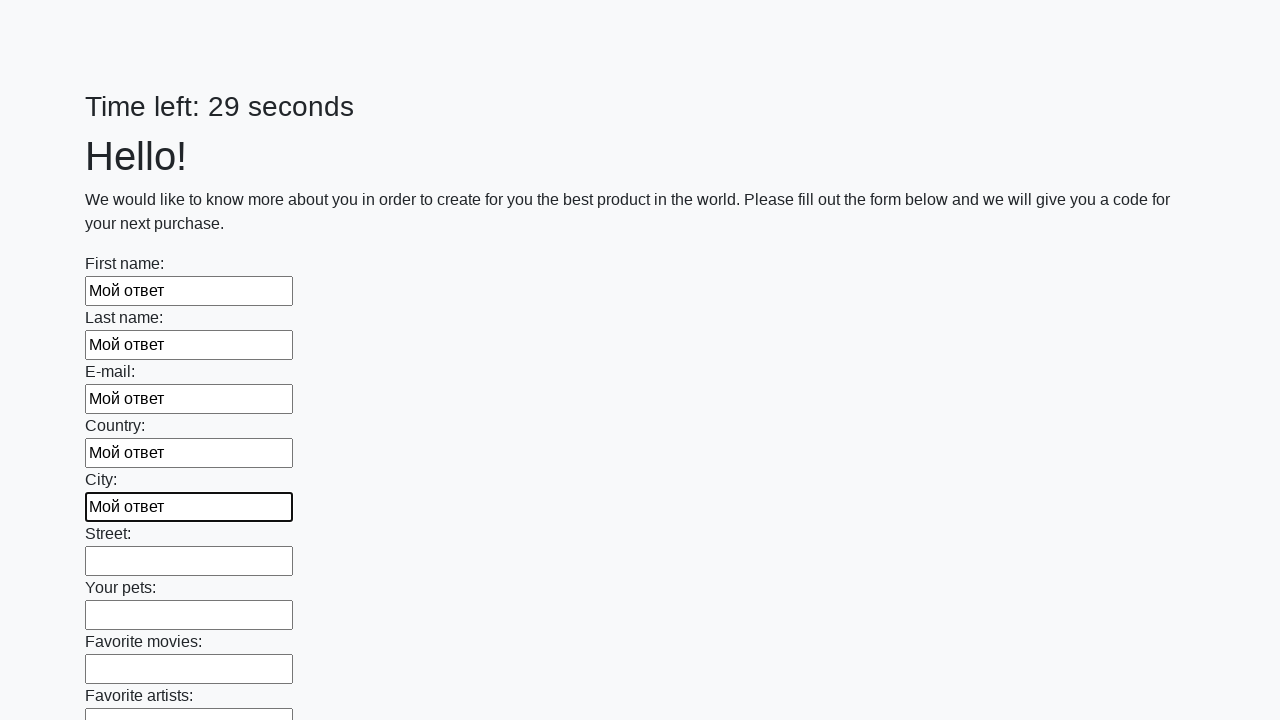

Filled input field with 'Мой ответ' on input >> nth=5
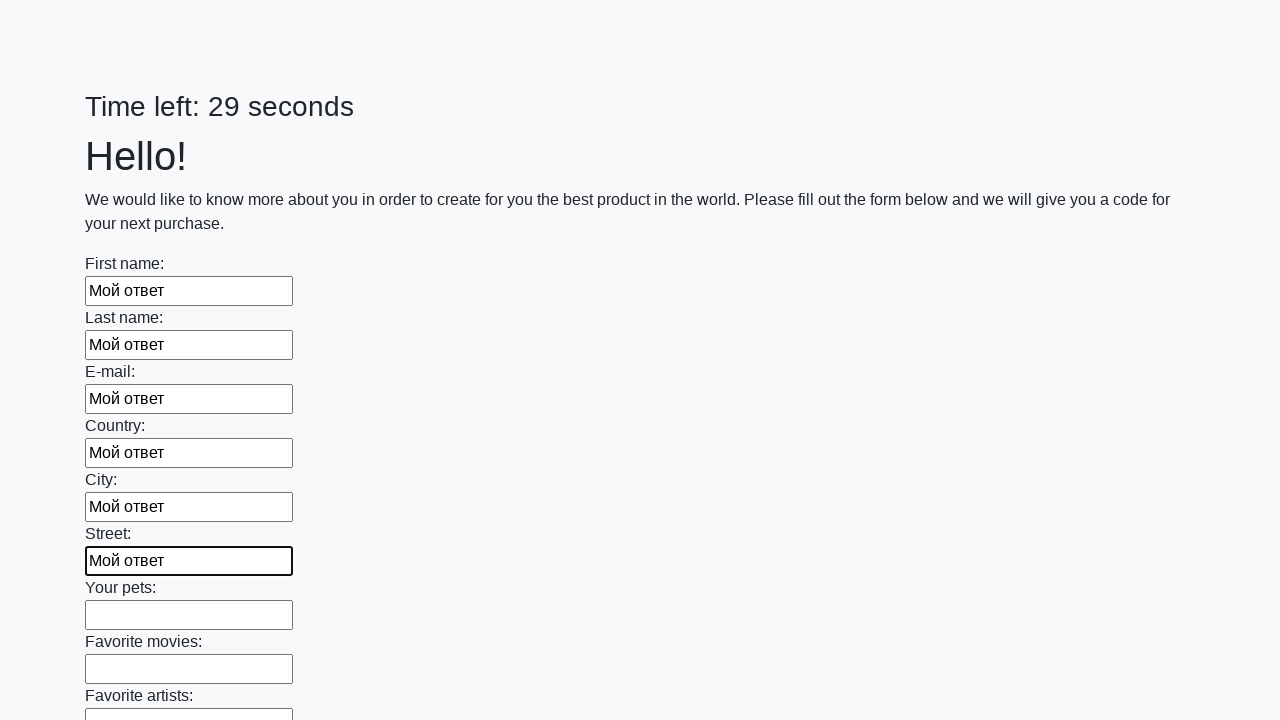

Filled input field with 'Мой ответ' on input >> nth=6
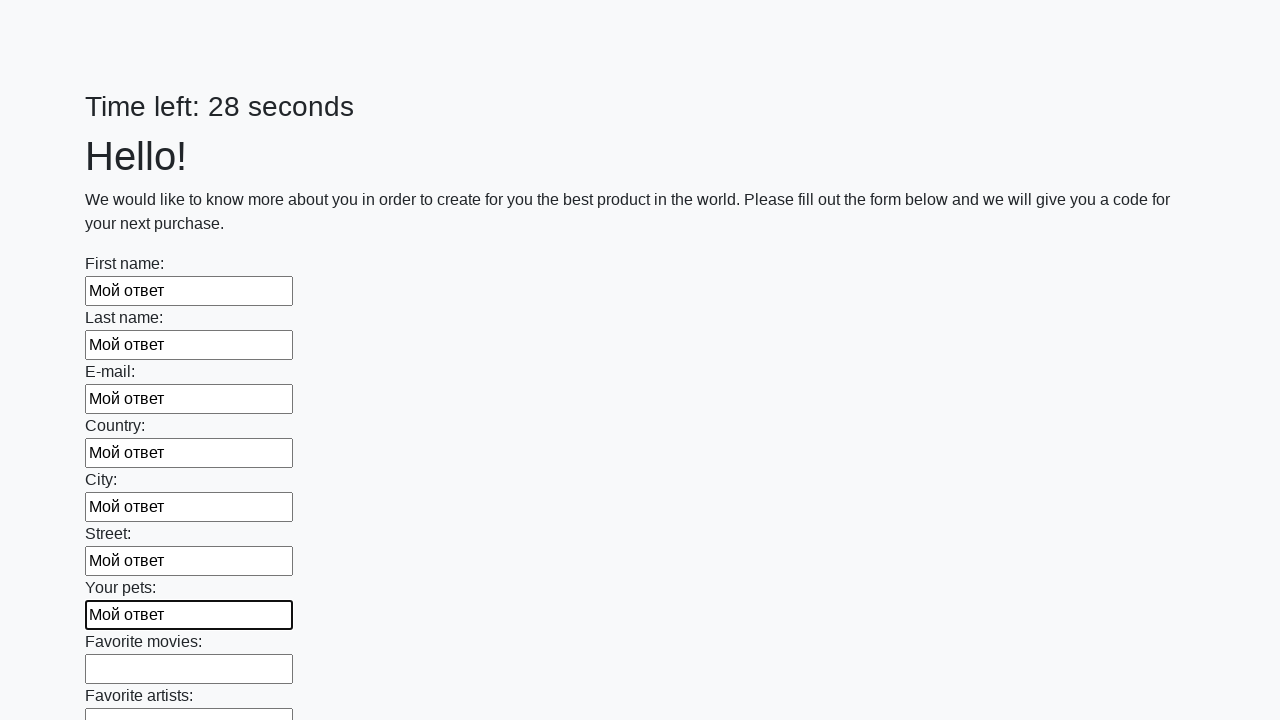

Filled input field with 'Мой ответ' on input >> nth=7
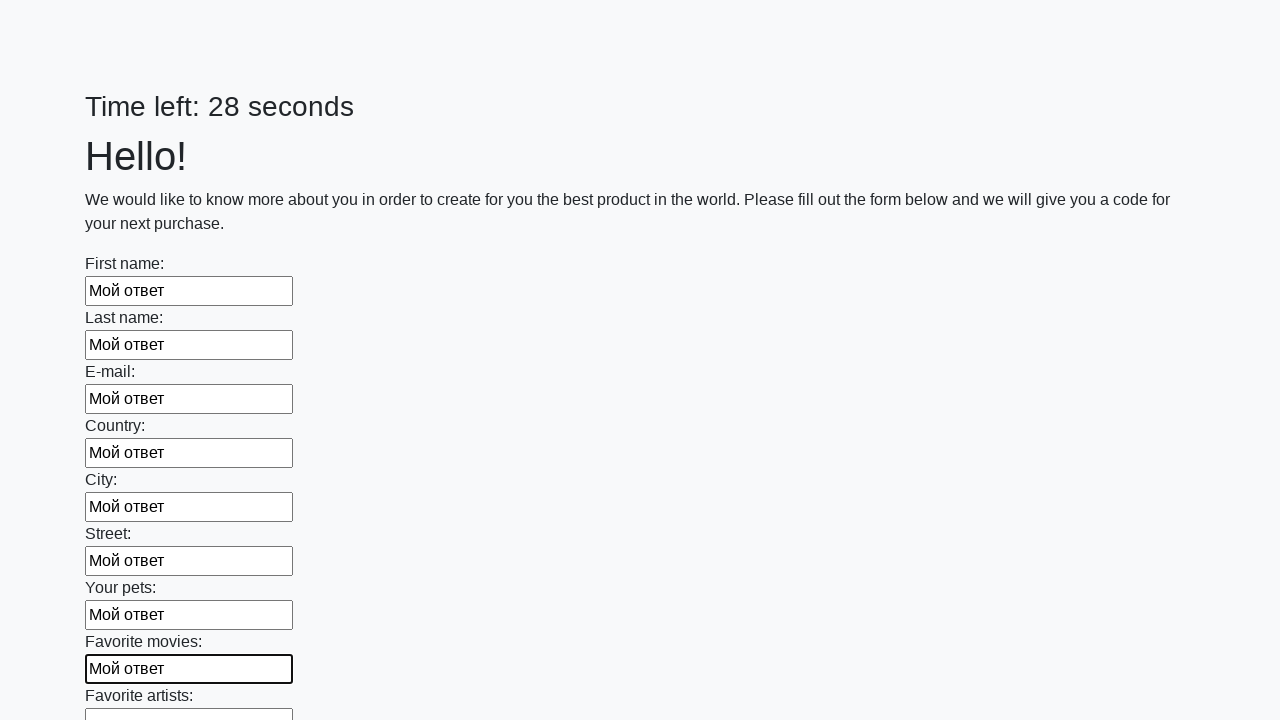

Filled input field with 'Мой ответ' on input >> nth=8
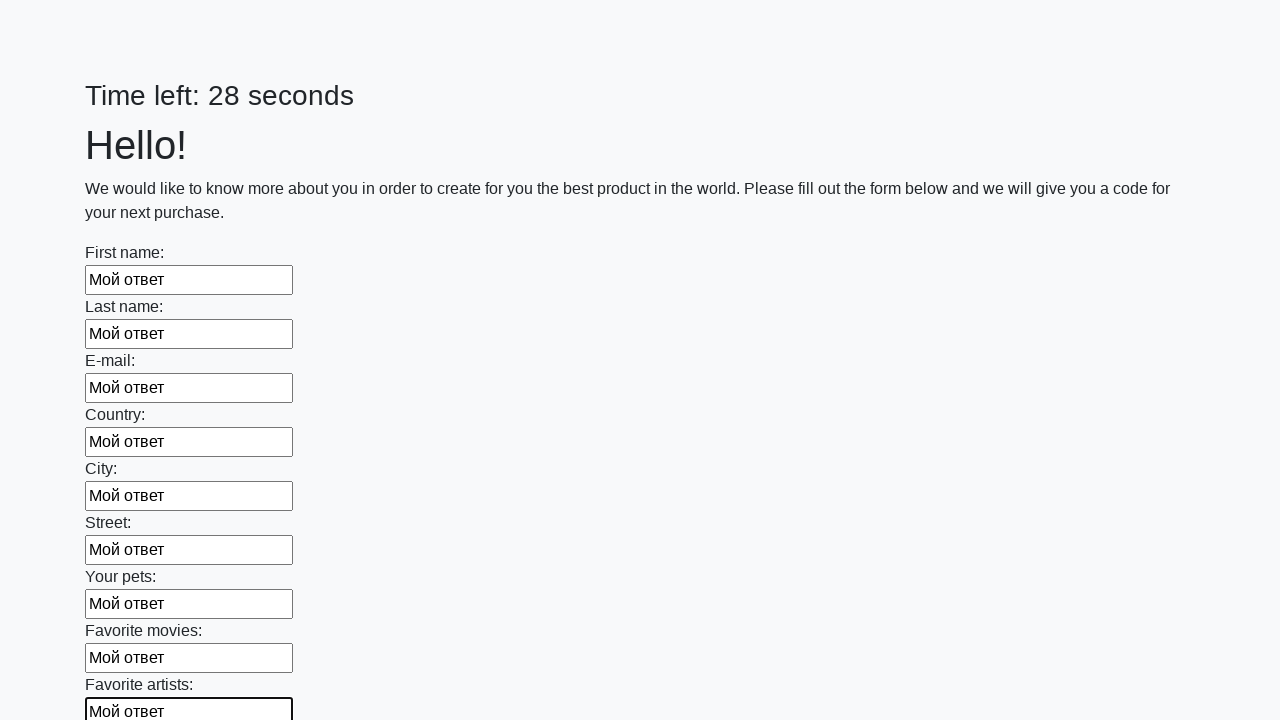

Filled input field with 'Мой ответ' on input >> nth=9
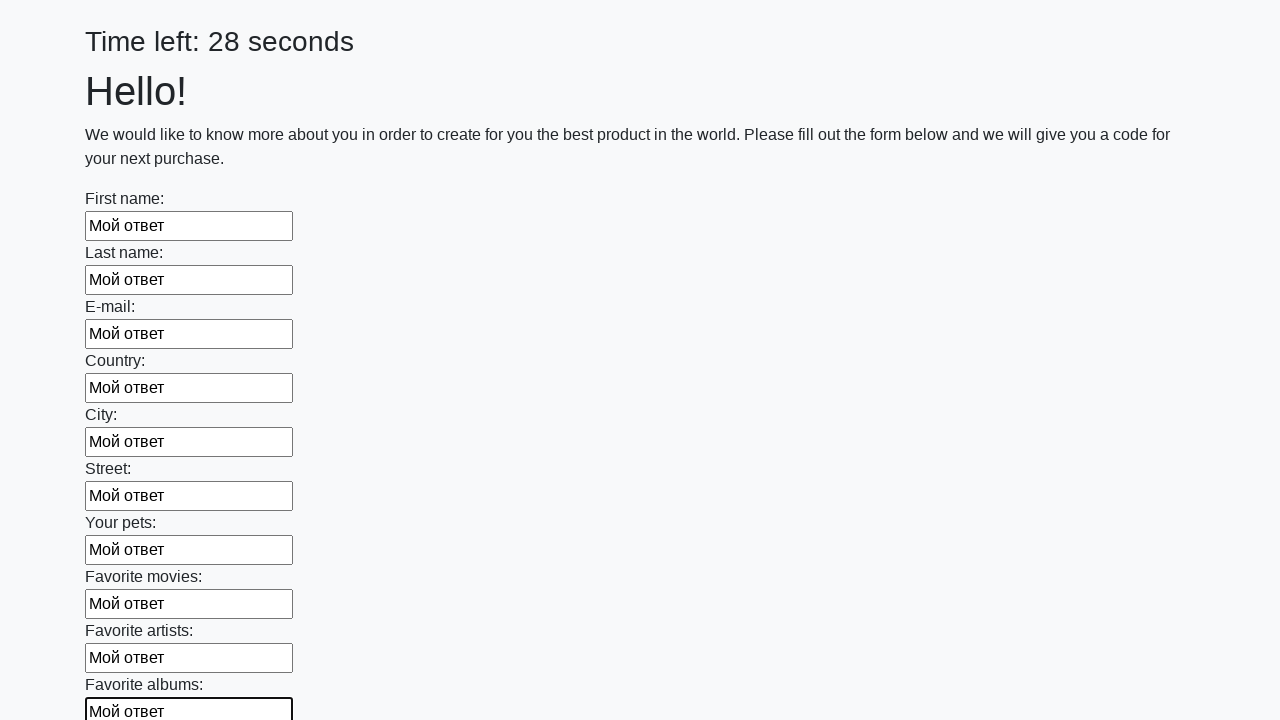

Filled input field with 'Мой ответ' on input >> nth=10
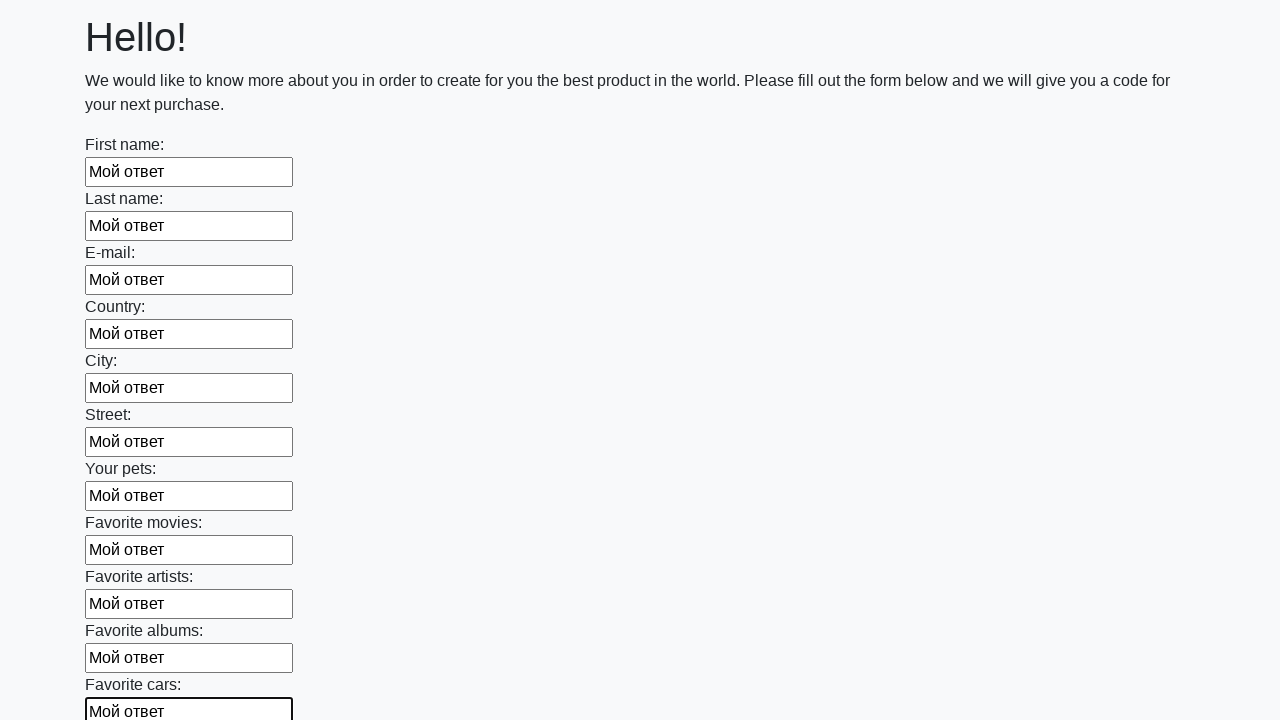

Filled input field with 'Мой ответ' on input >> nth=11
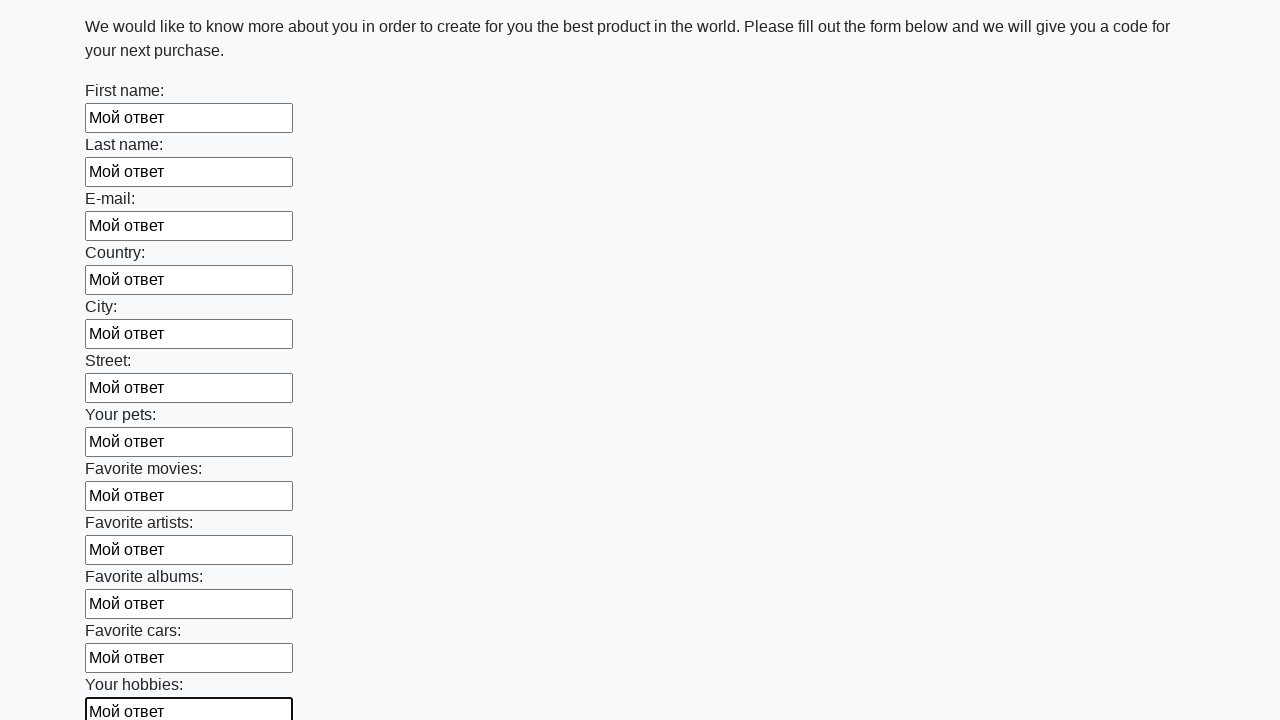

Filled input field with 'Мой ответ' on input >> nth=12
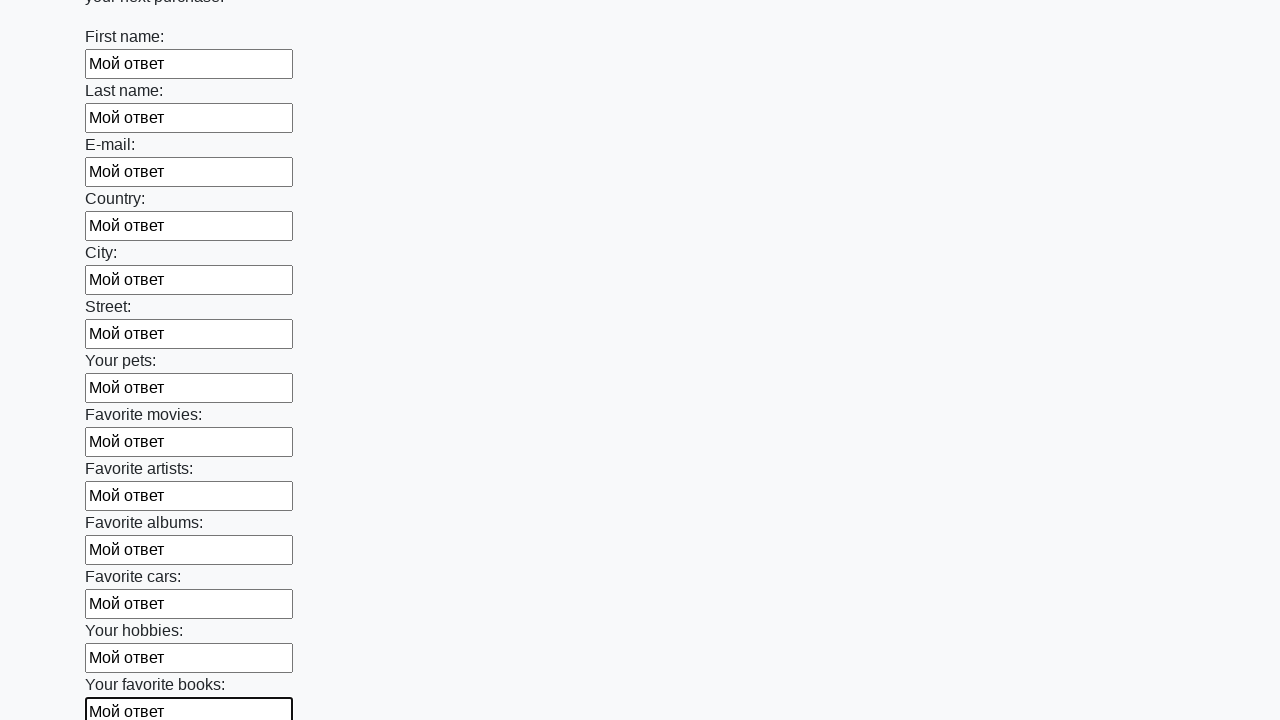

Filled input field with 'Мой ответ' on input >> nth=13
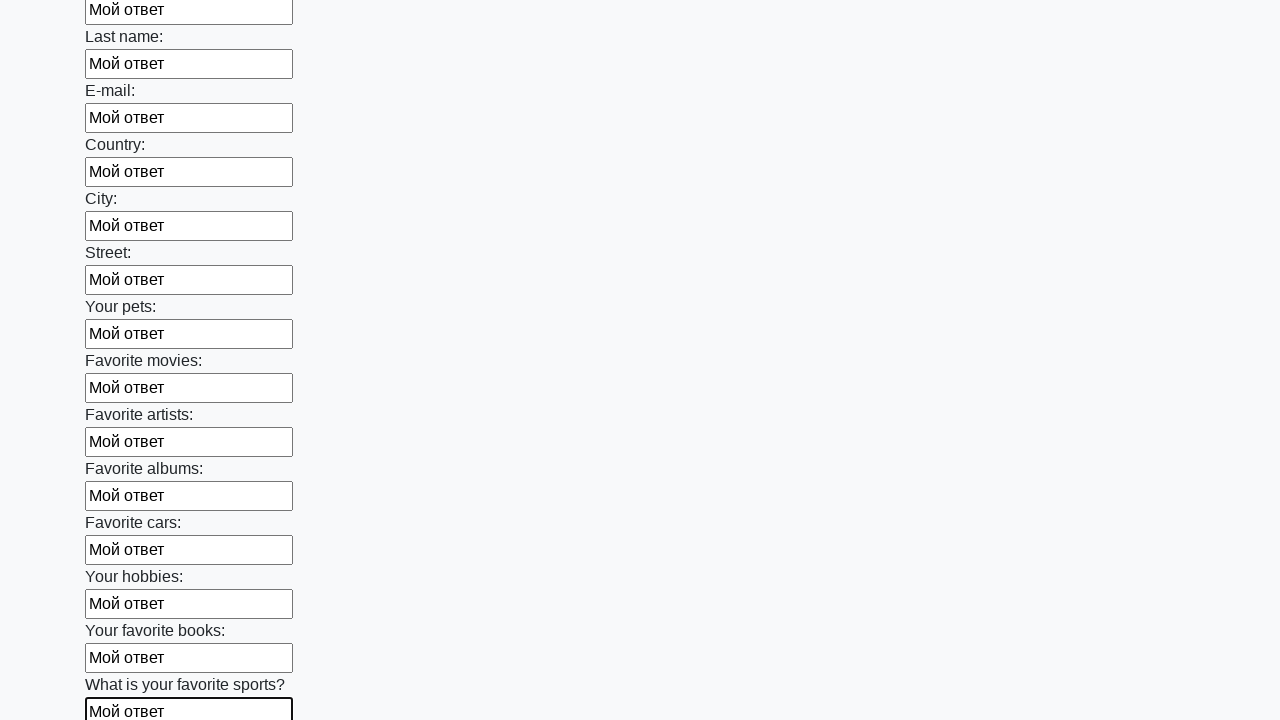

Filled input field with 'Мой ответ' on input >> nth=14
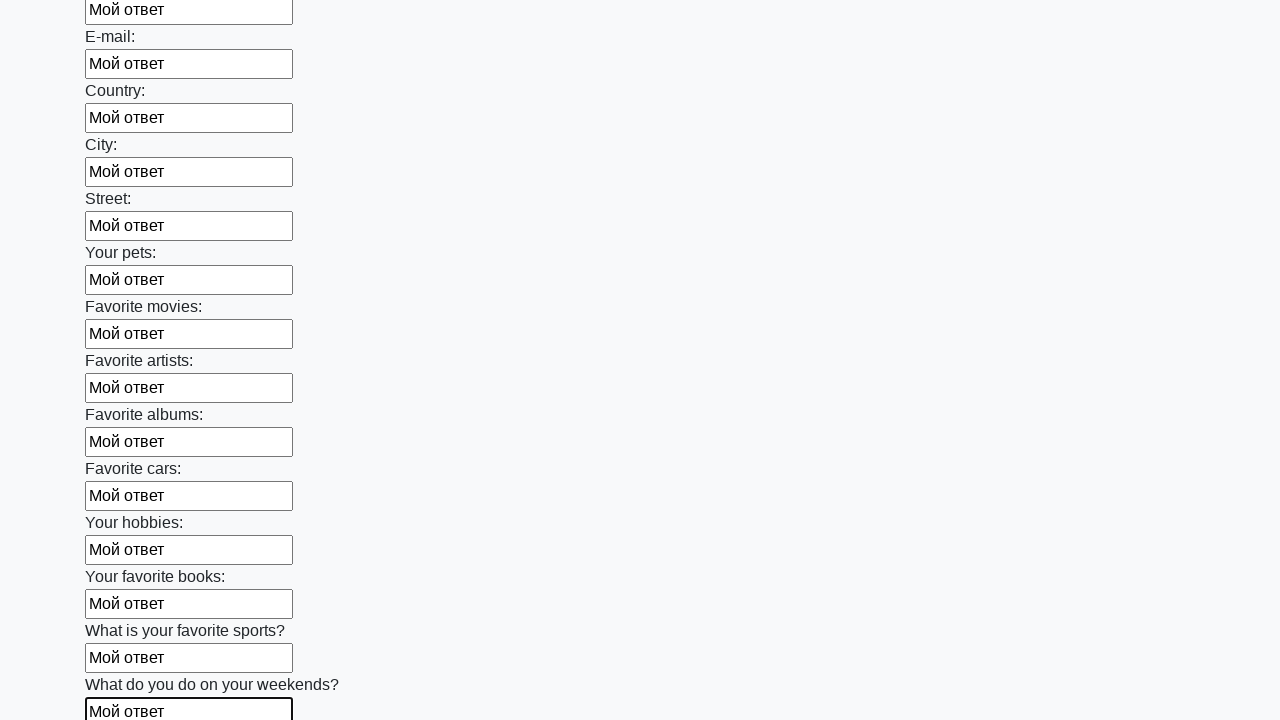

Filled input field with 'Мой ответ' on input >> nth=15
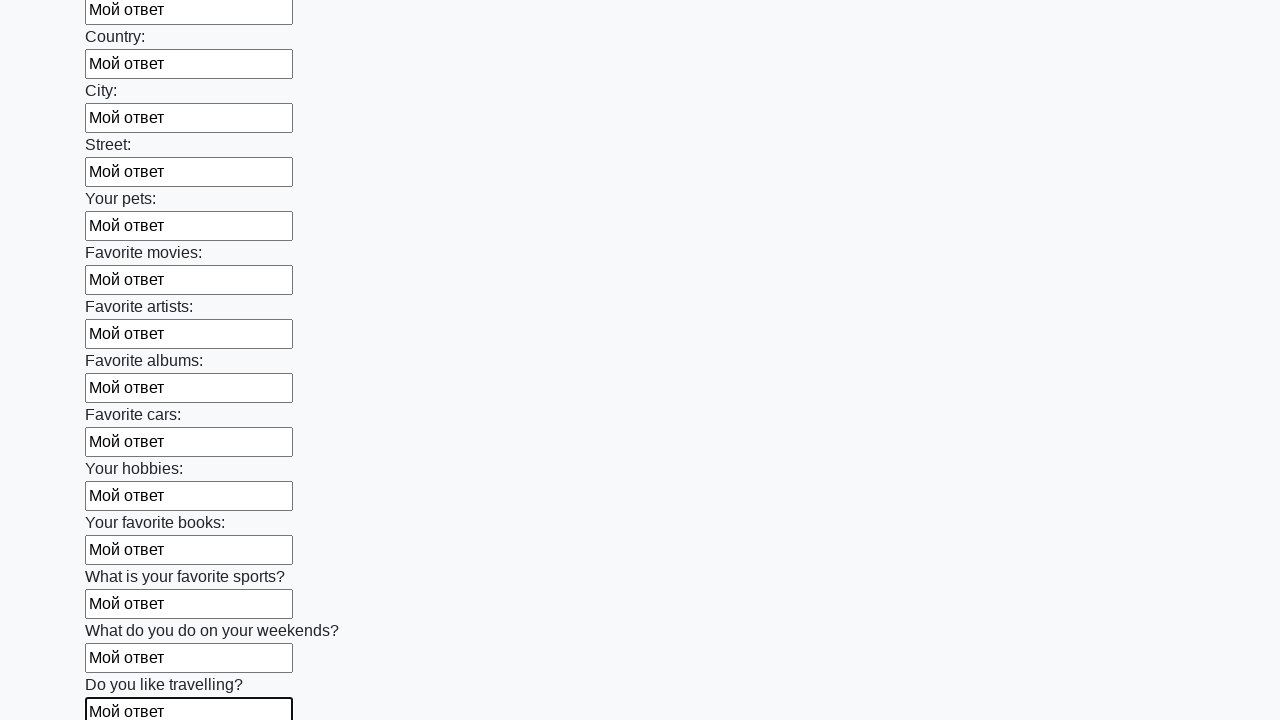

Filled input field with 'Мой ответ' on input >> nth=16
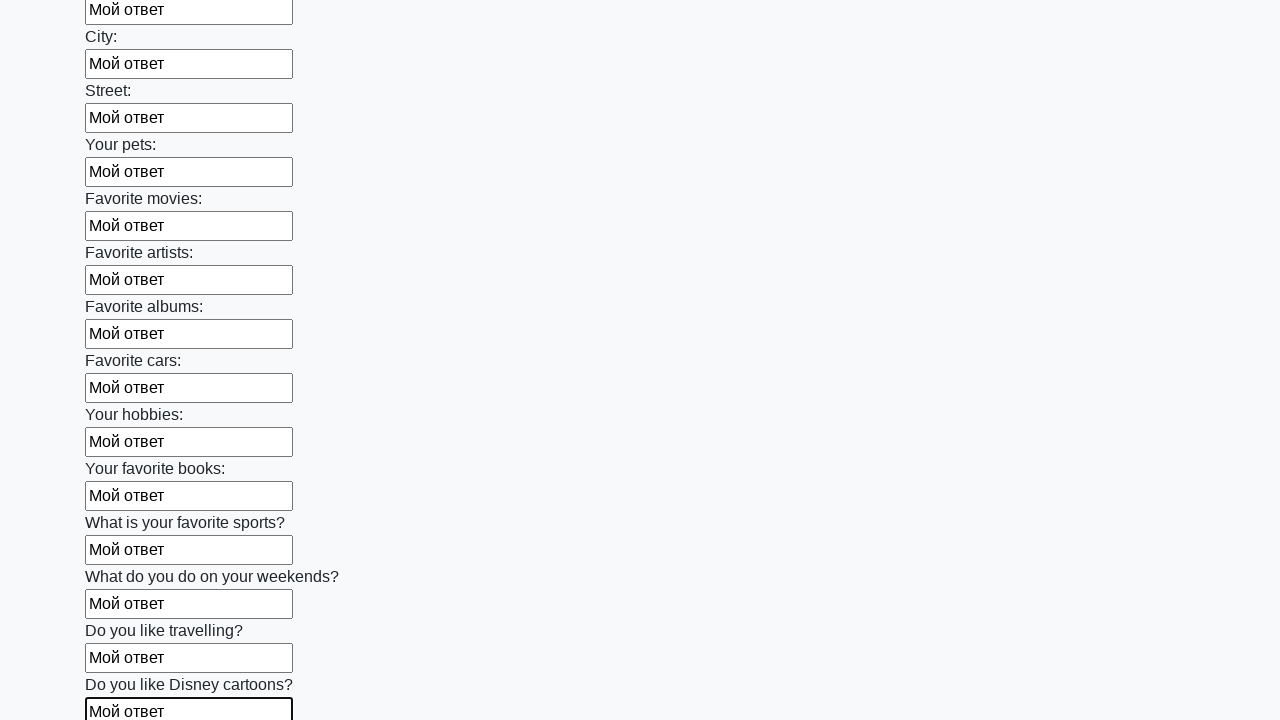

Filled input field with 'Мой ответ' on input >> nth=17
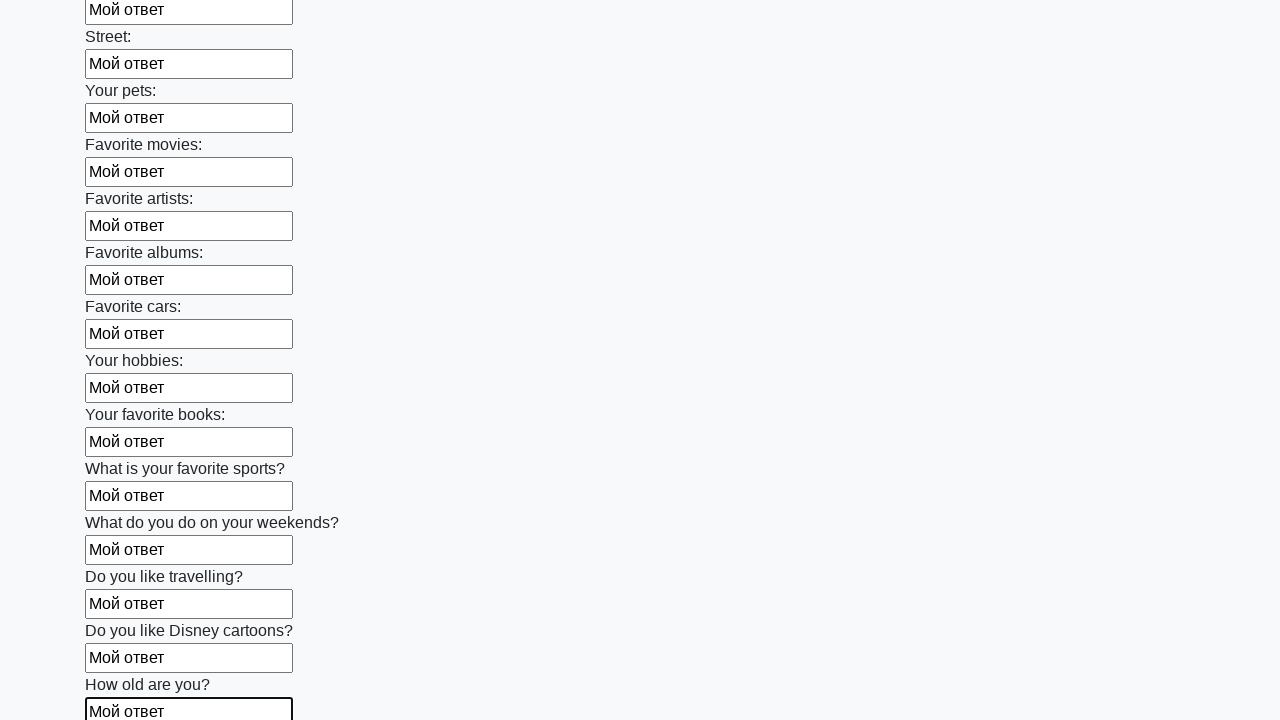

Filled input field with 'Мой ответ' on input >> nth=18
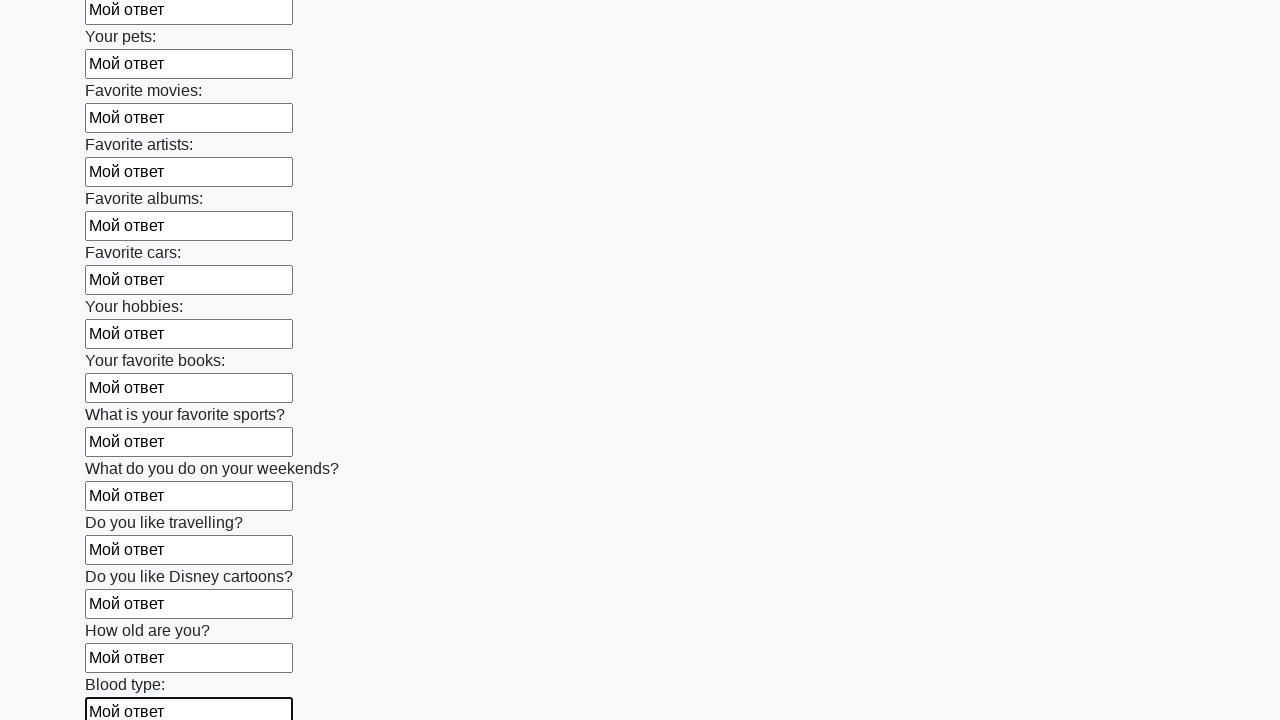

Filled input field with 'Мой ответ' on input >> nth=19
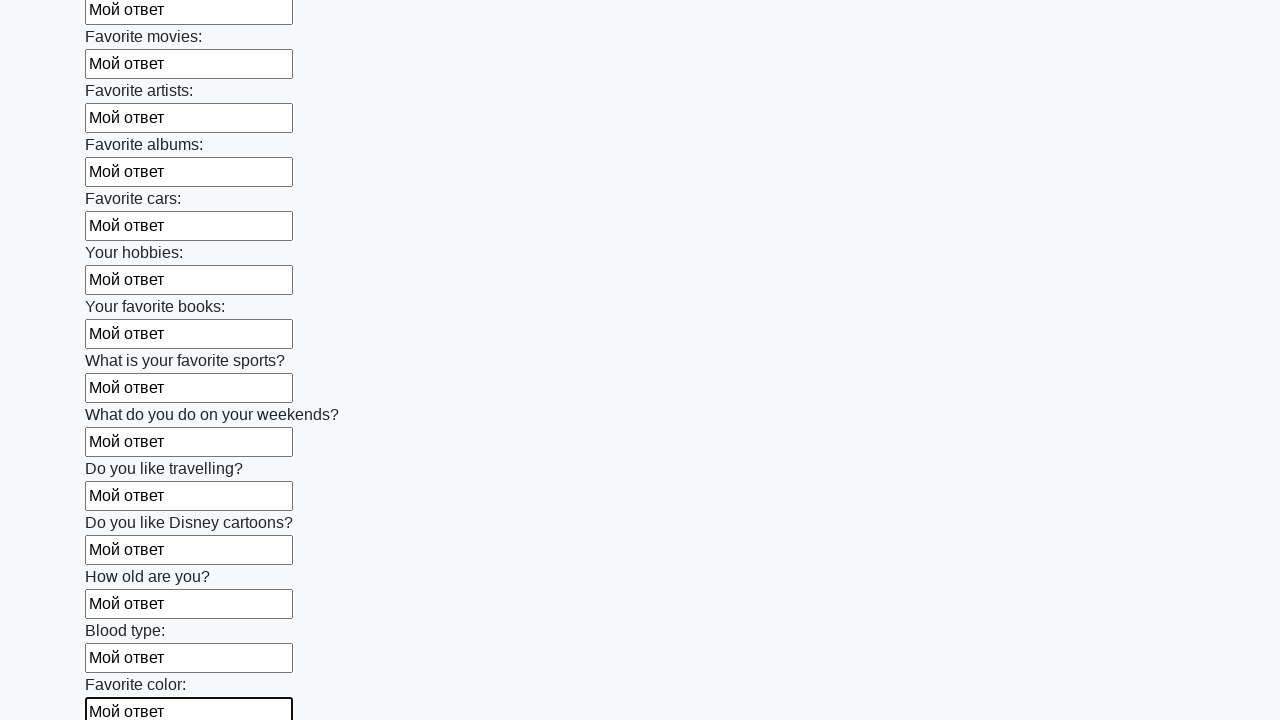

Filled input field with 'Мой ответ' on input >> nth=20
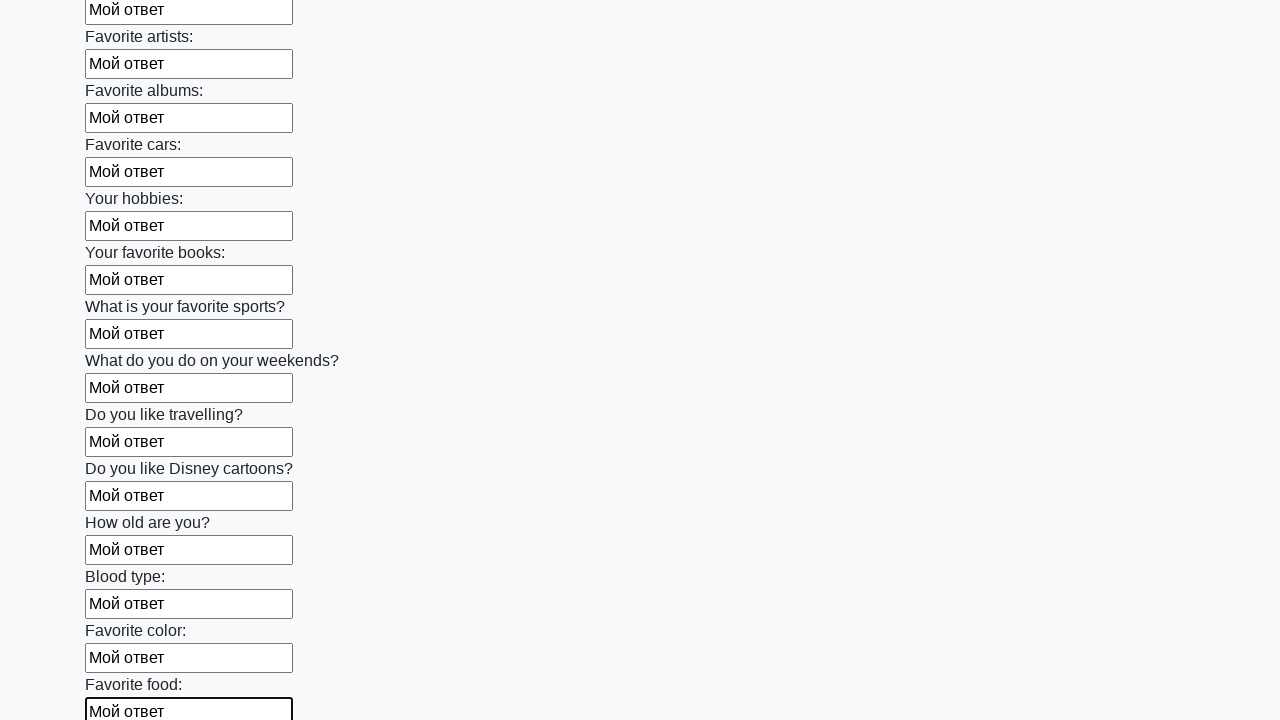

Filled input field with 'Мой ответ' on input >> nth=21
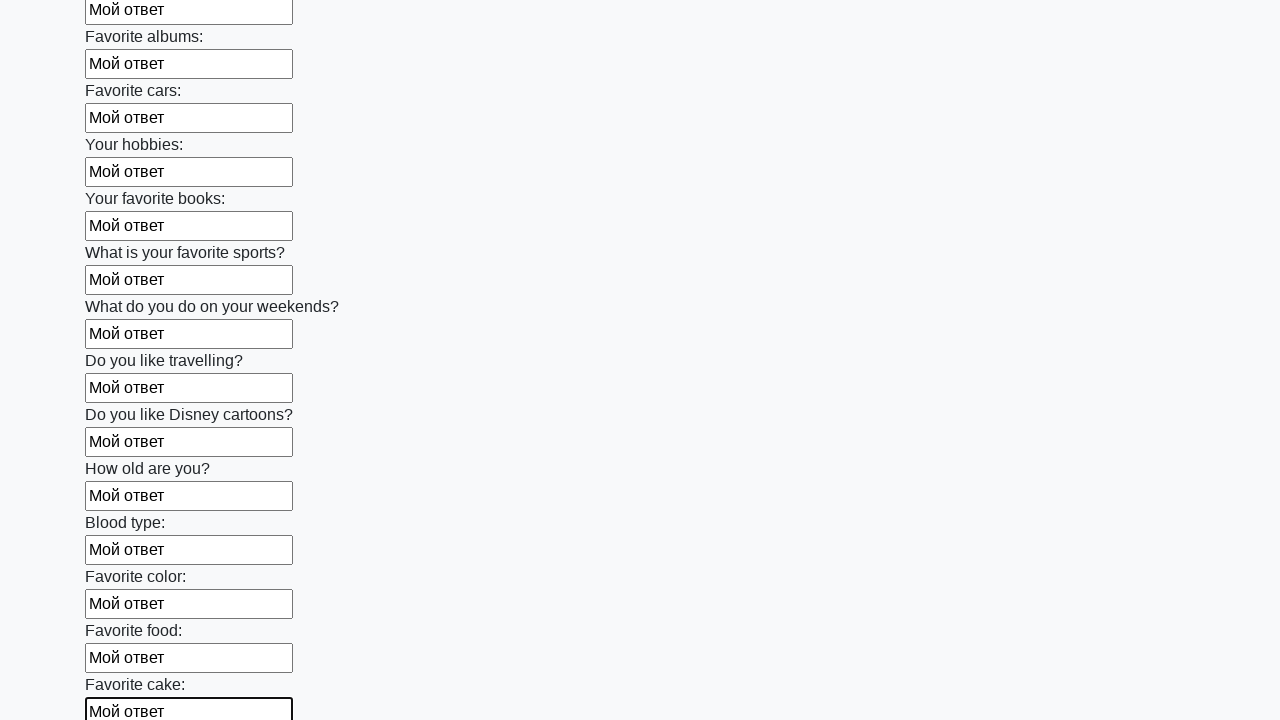

Filled input field with 'Мой ответ' on input >> nth=22
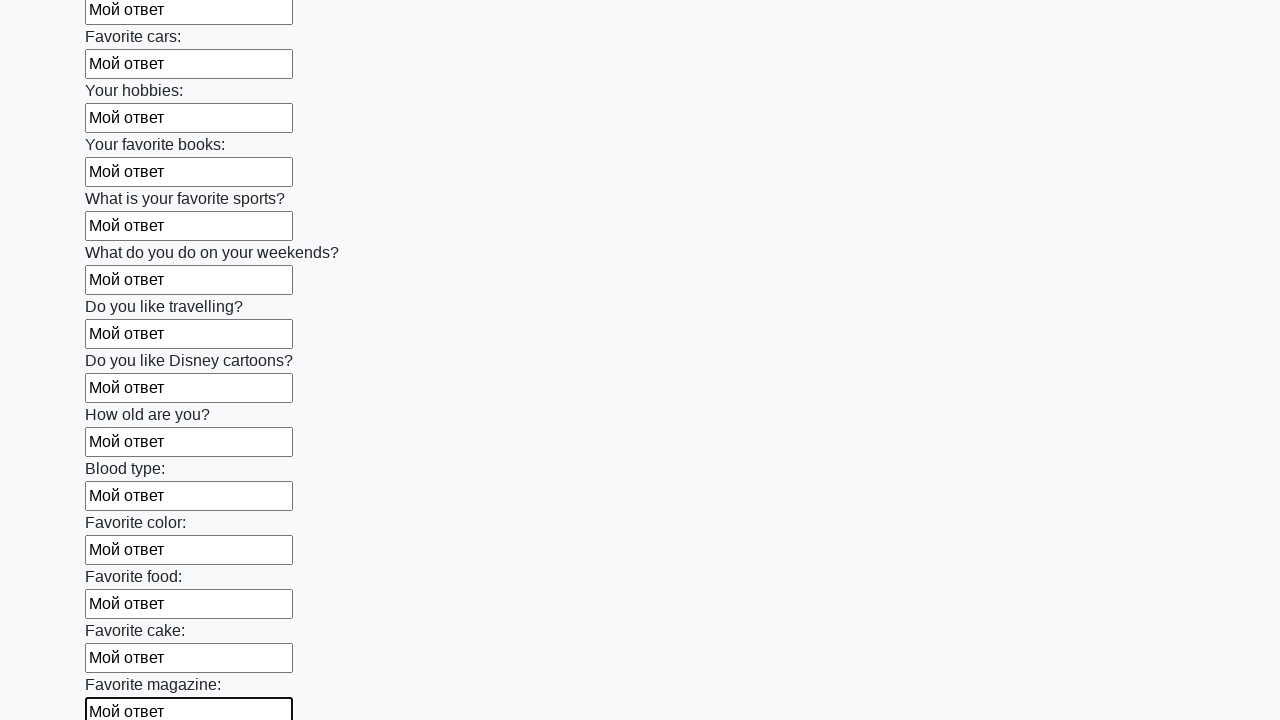

Filled input field with 'Мой ответ' on input >> nth=23
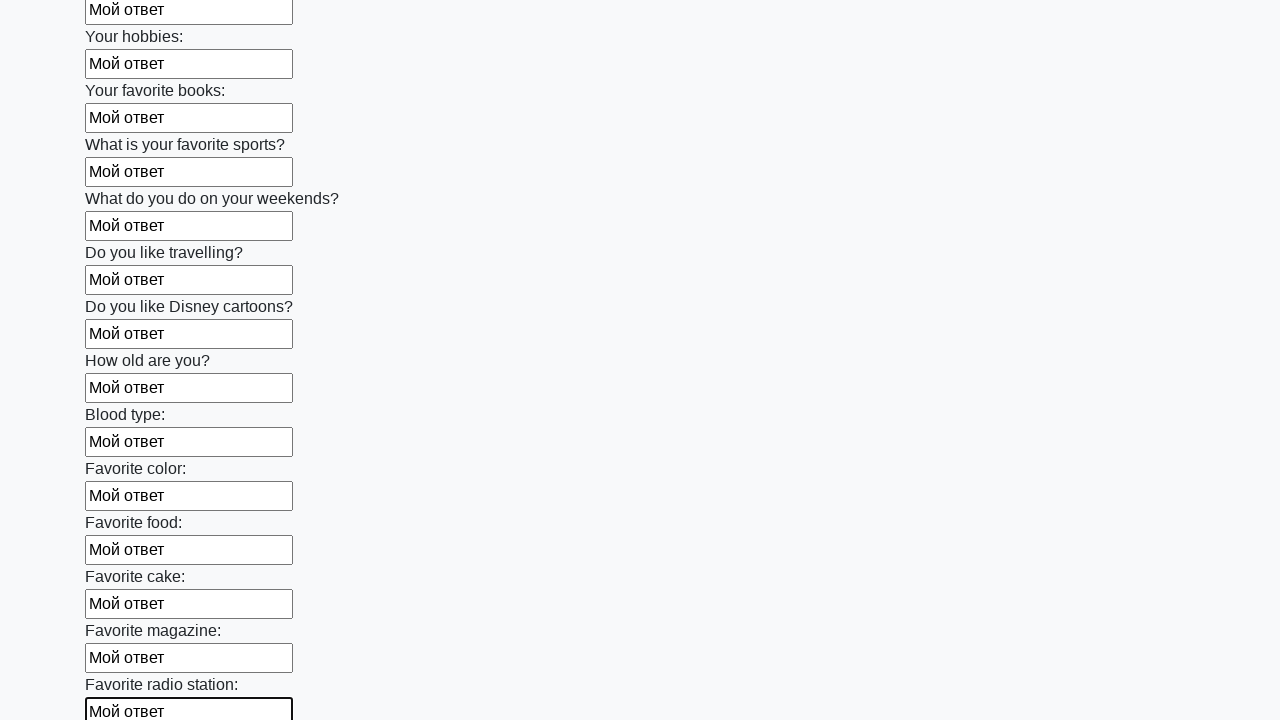

Filled input field with 'Мой ответ' on input >> nth=24
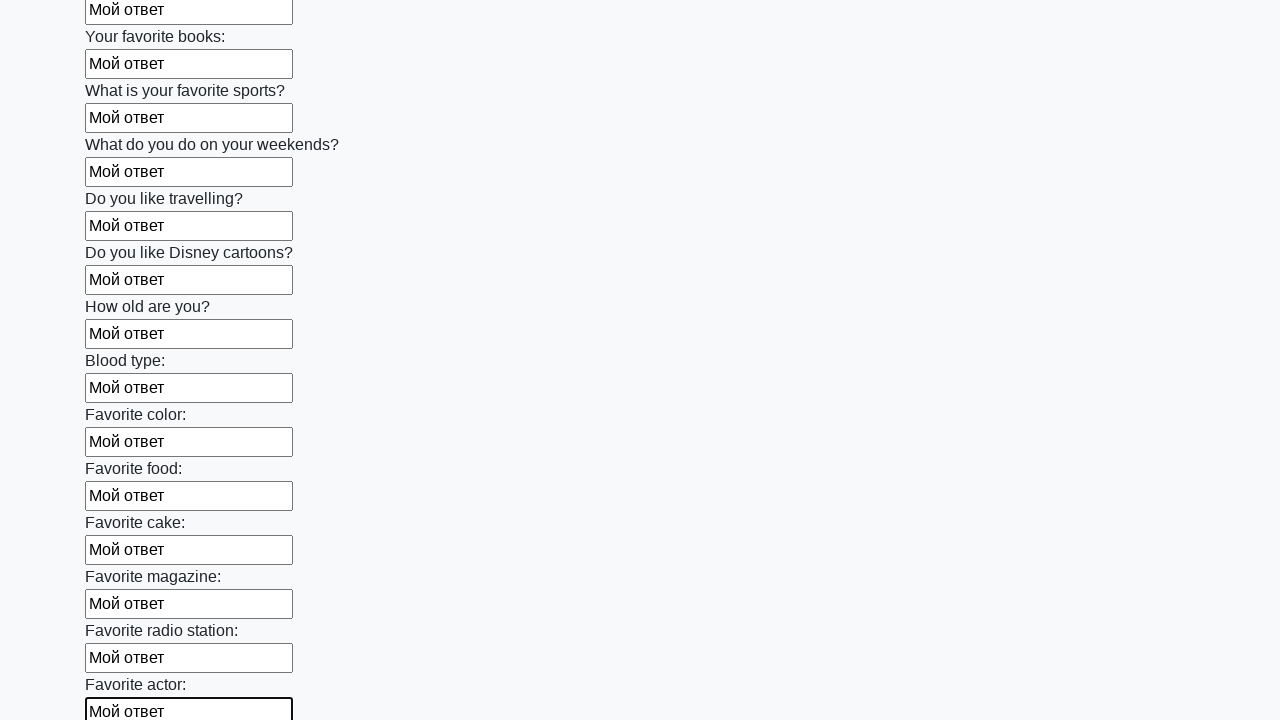

Filled input field with 'Мой ответ' on input >> nth=25
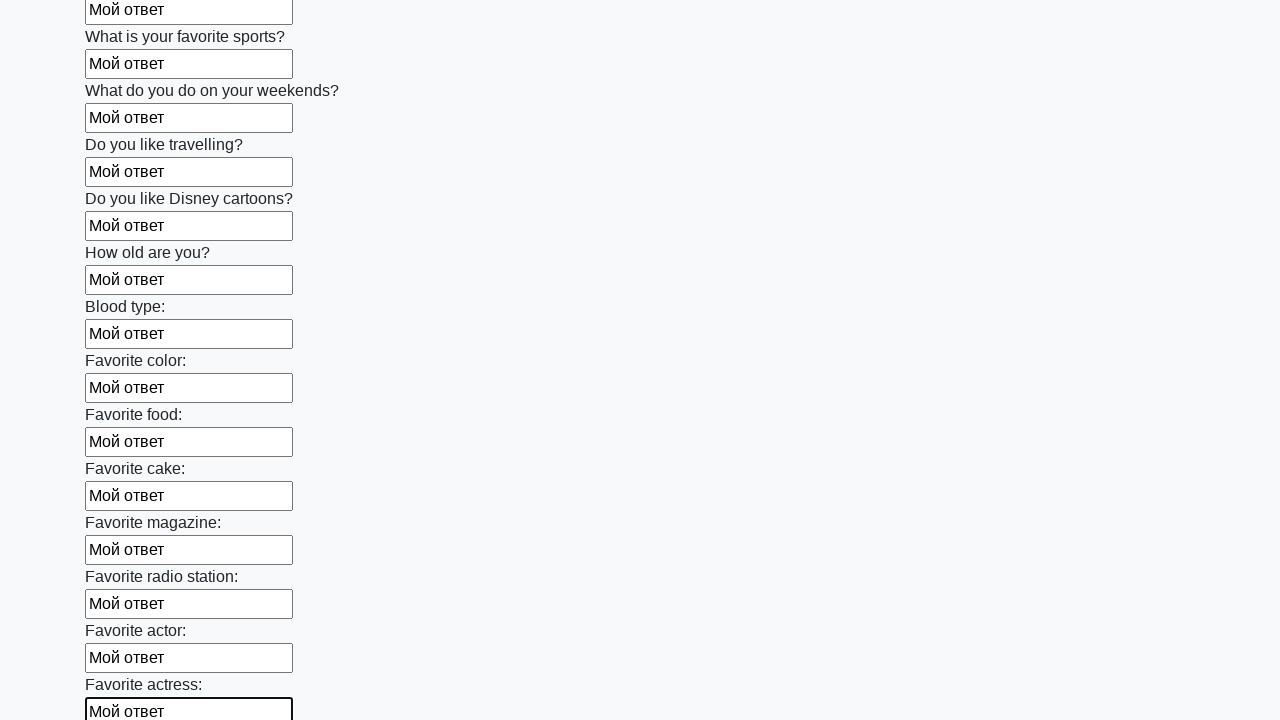

Filled input field with 'Мой ответ' on input >> nth=26
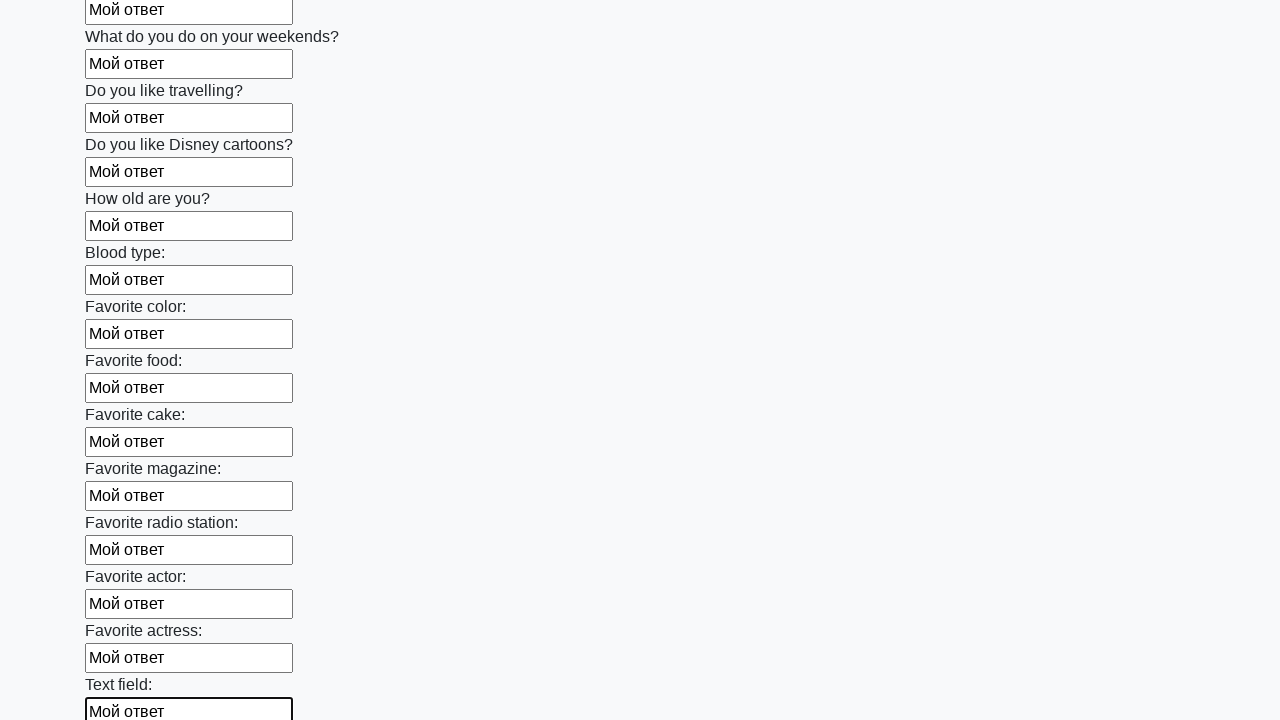

Filled input field with 'Мой ответ' on input >> nth=27
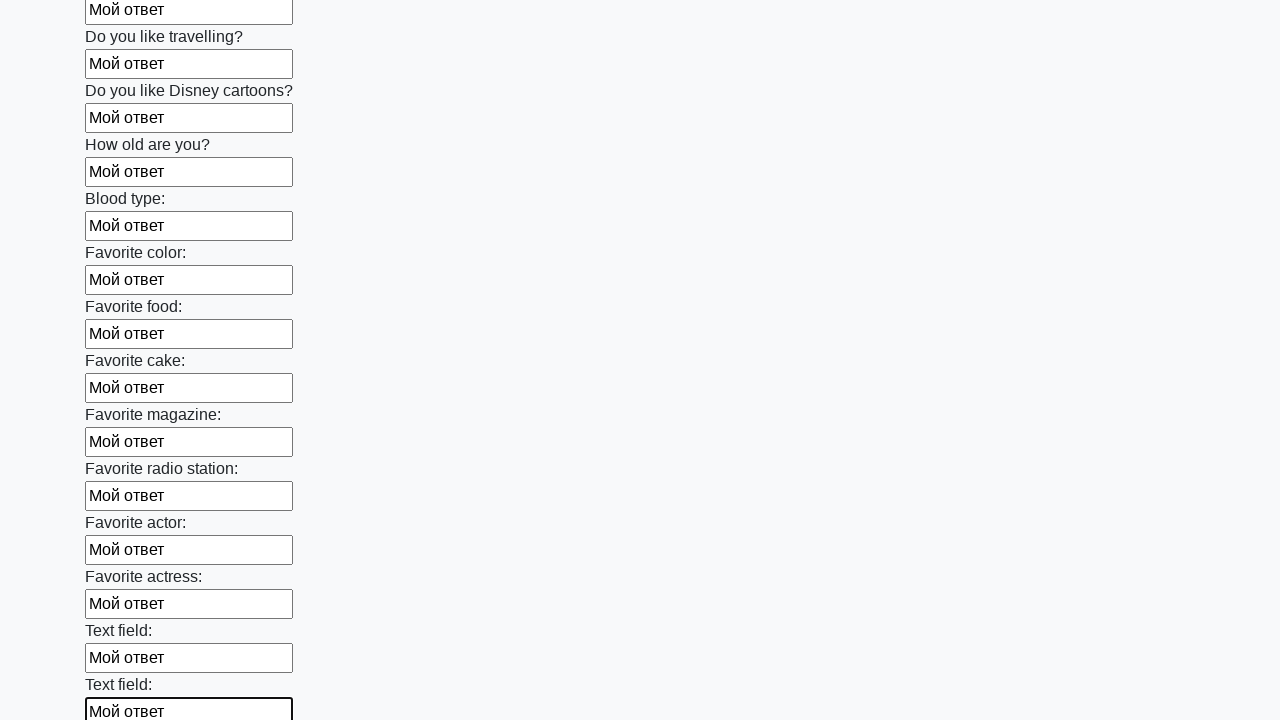

Filled input field with 'Мой ответ' on input >> nth=28
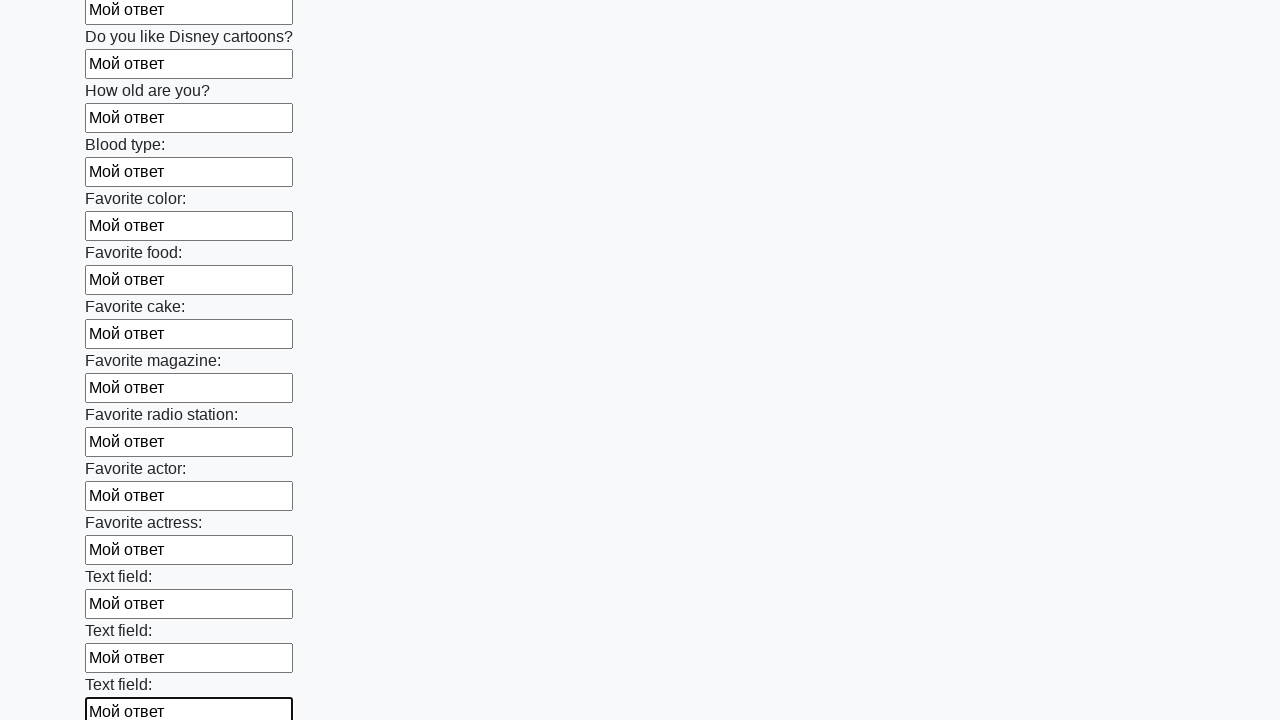

Filled input field with 'Мой ответ' on input >> nth=29
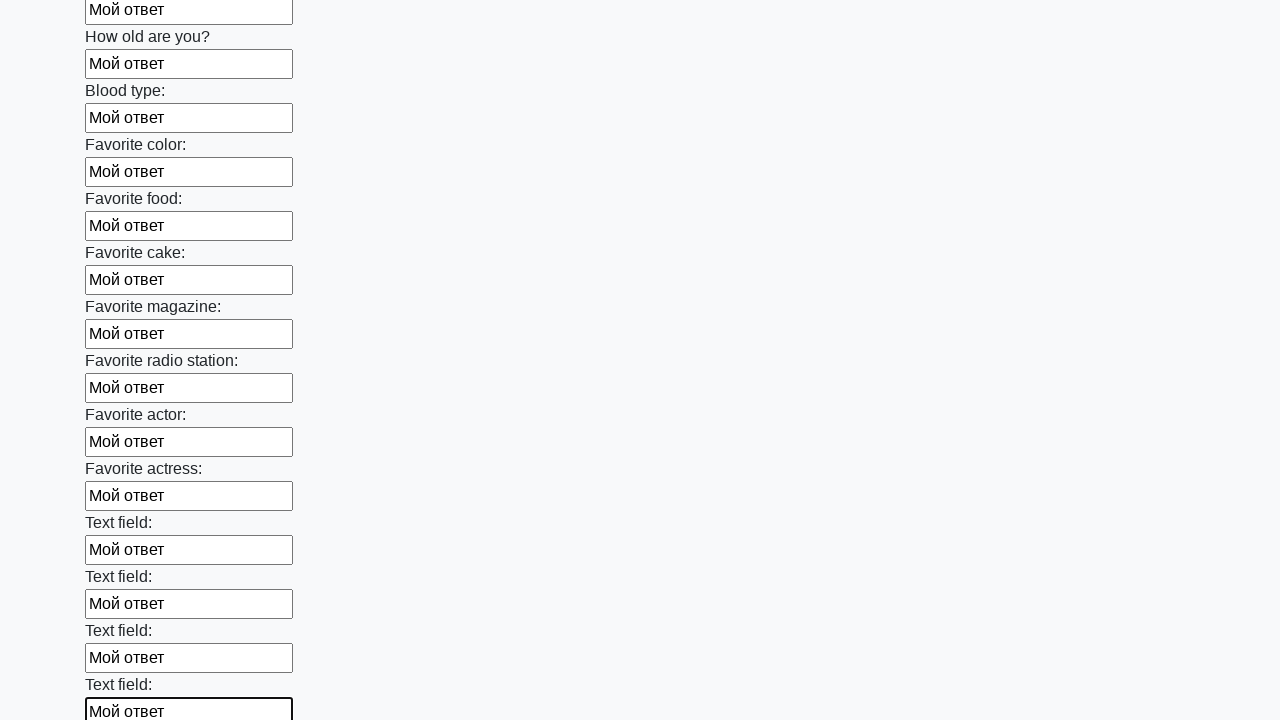

Filled input field with 'Мой ответ' on input >> nth=30
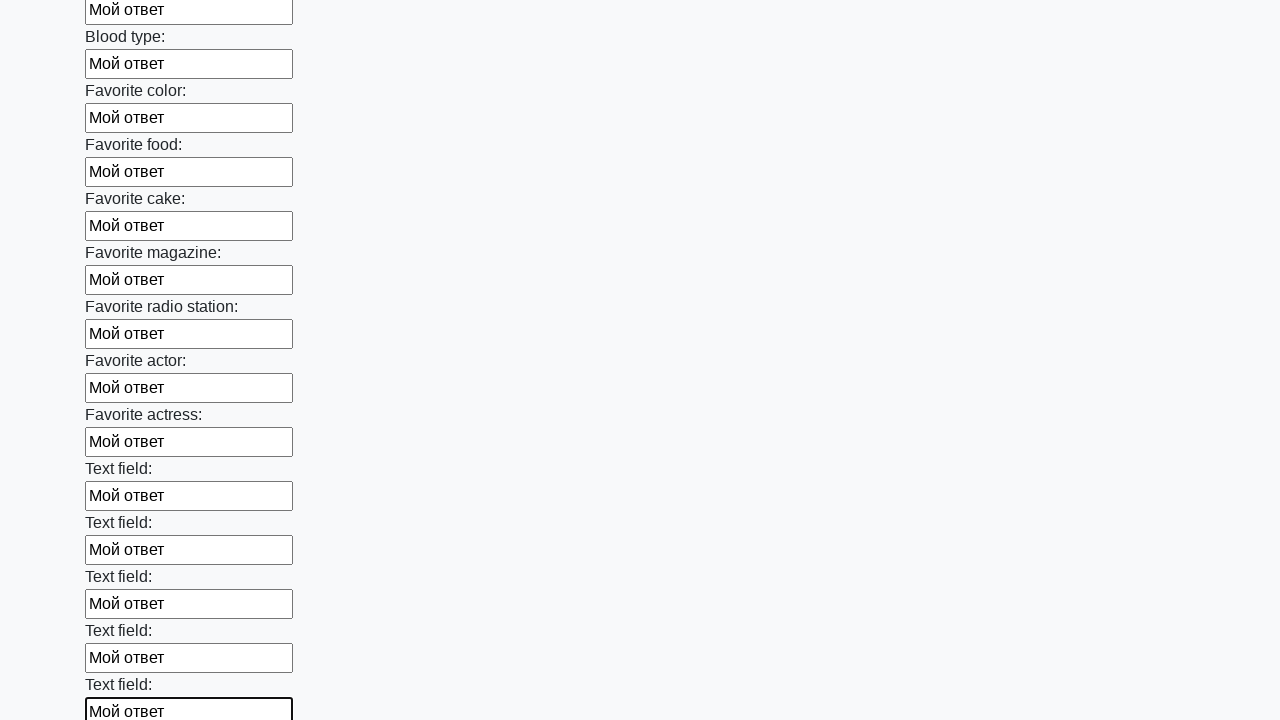

Filled input field with 'Мой ответ' on input >> nth=31
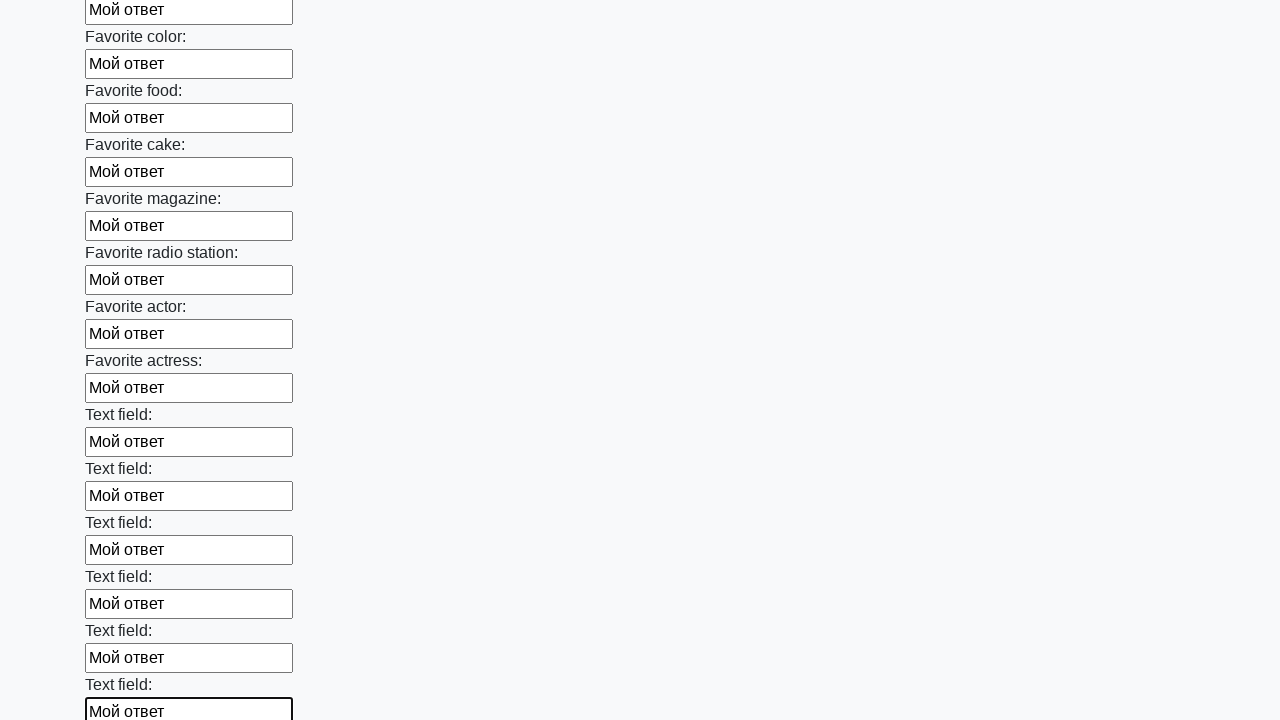

Filled input field with 'Мой ответ' on input >> nth=32
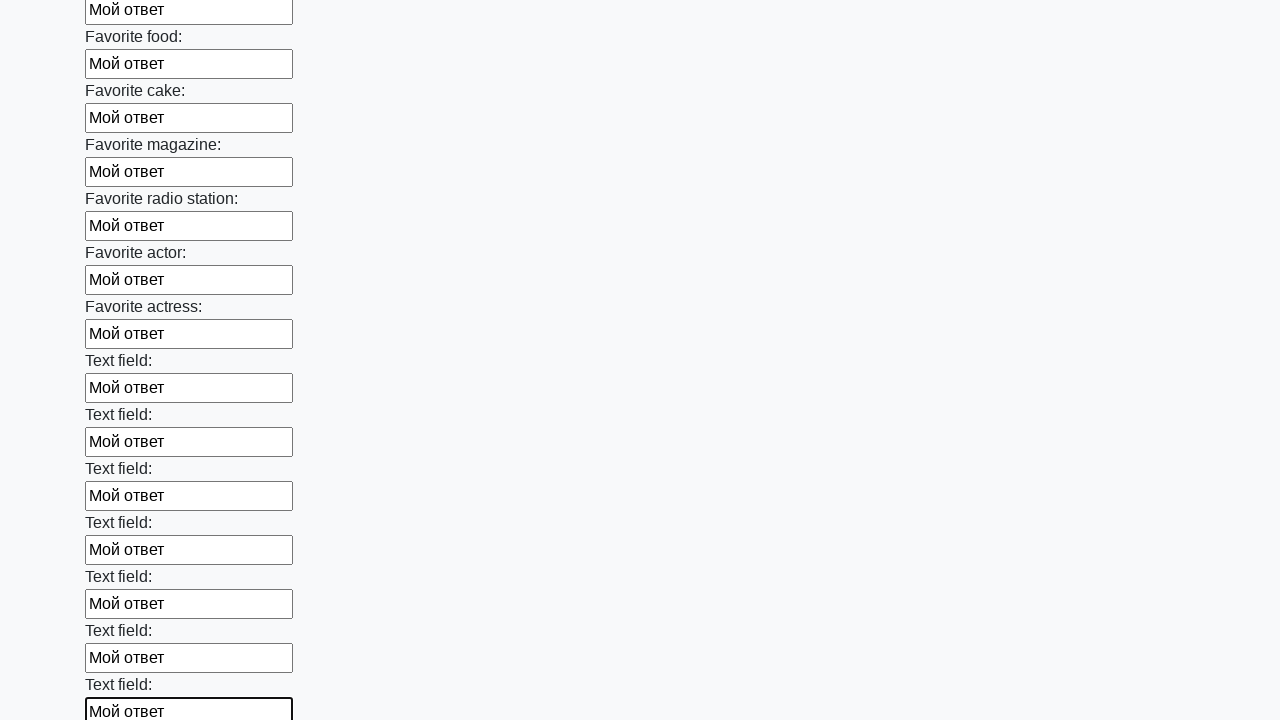

Filled input field with 'Мой ответ' on input >> nth=33
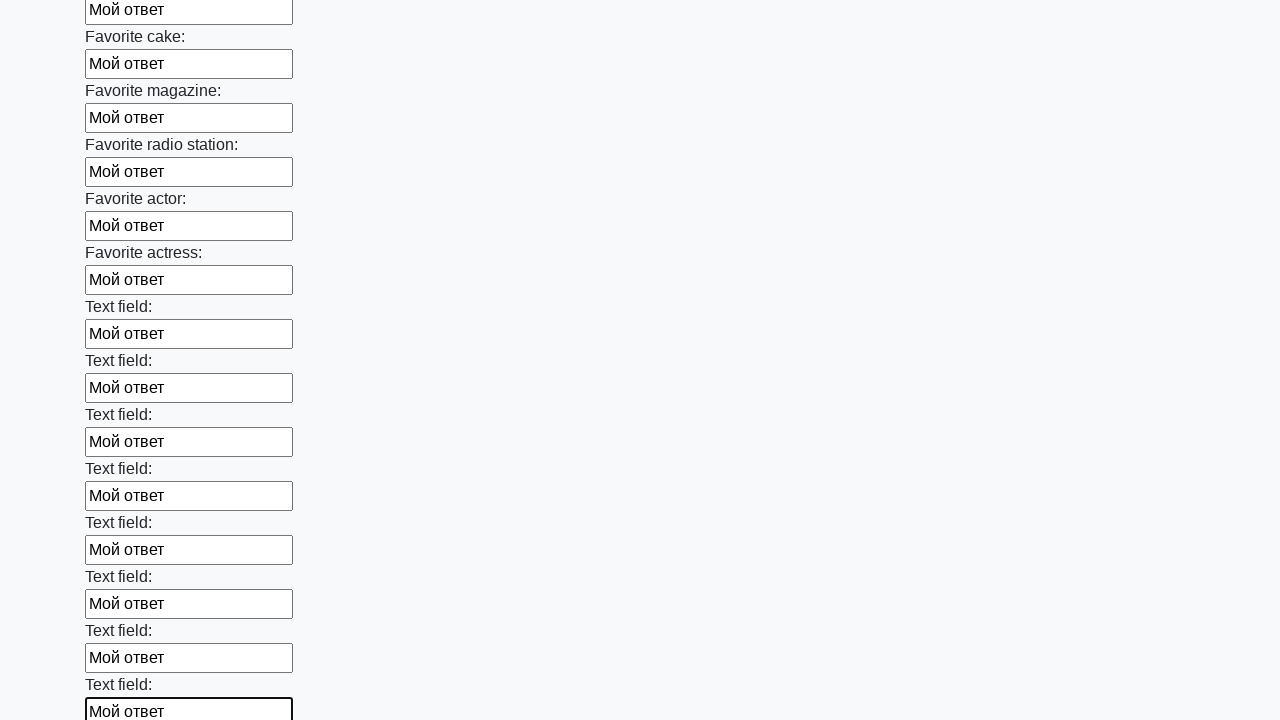

Filled input field with 'Мой ответ' on input >> nth=34
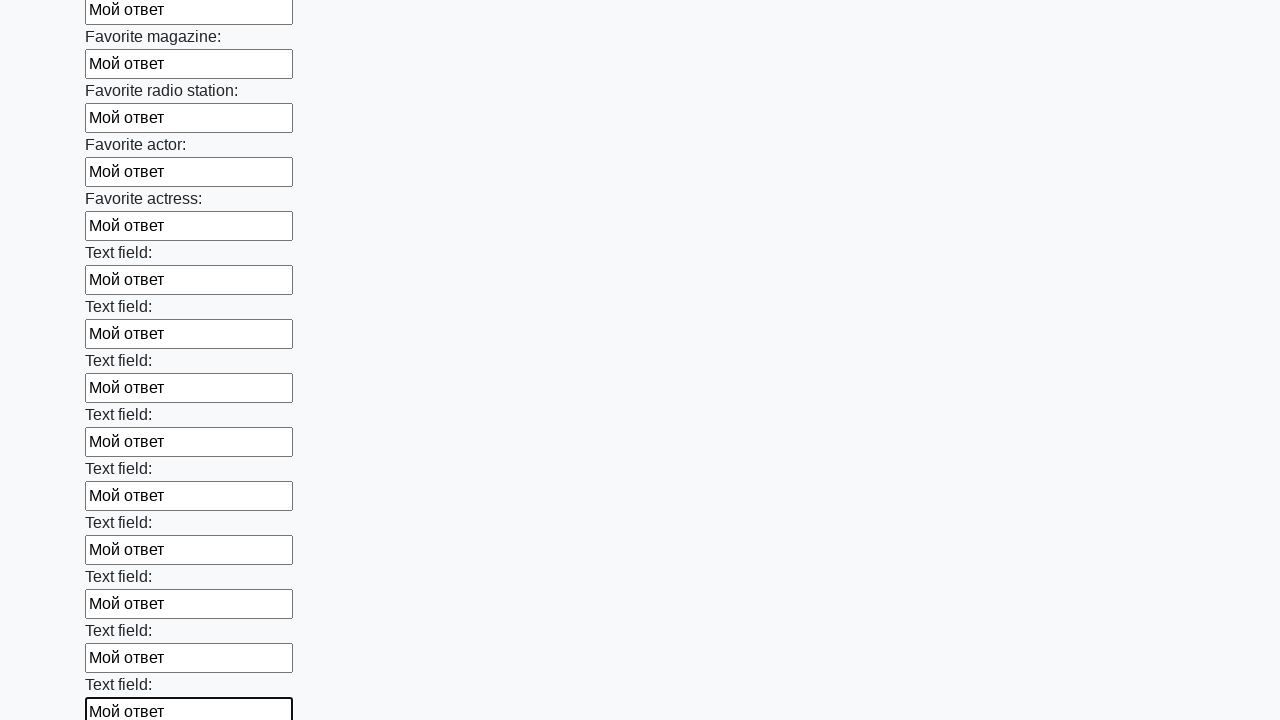

Filled input field with 'Мой ответ' on input >> nth=35
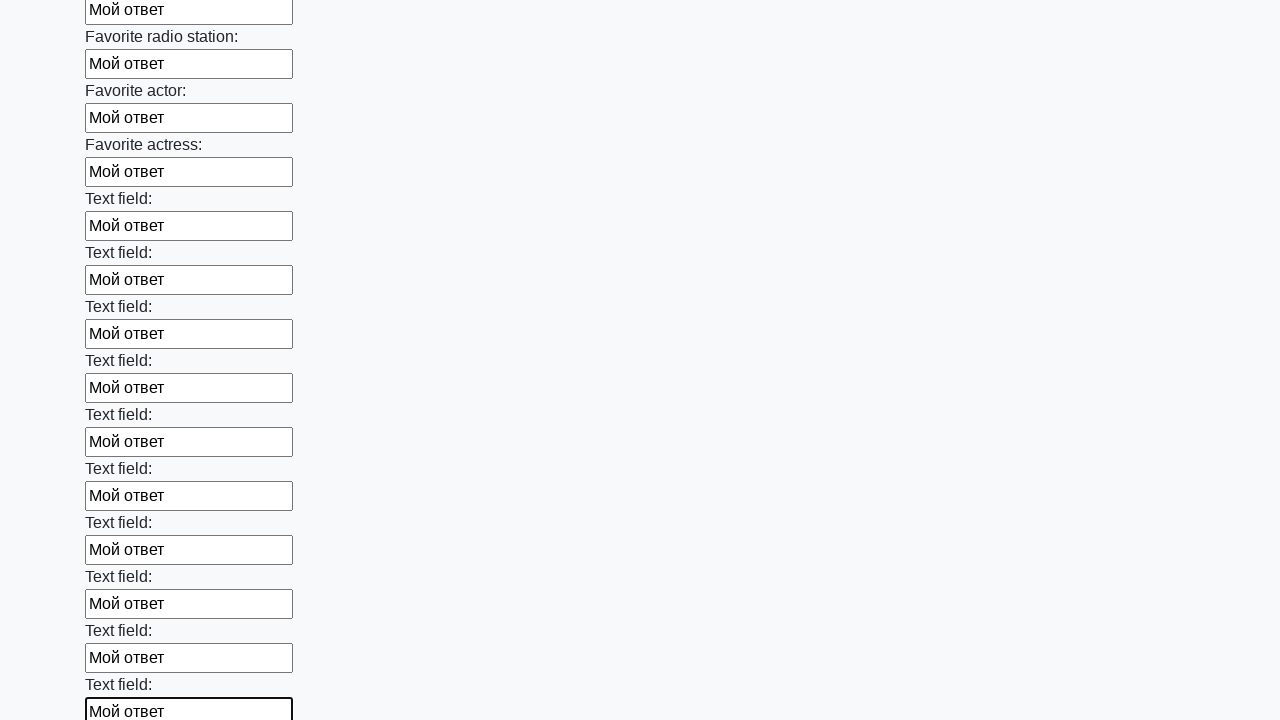

Filled input field with 'Мой ответ' on input >> nth=36
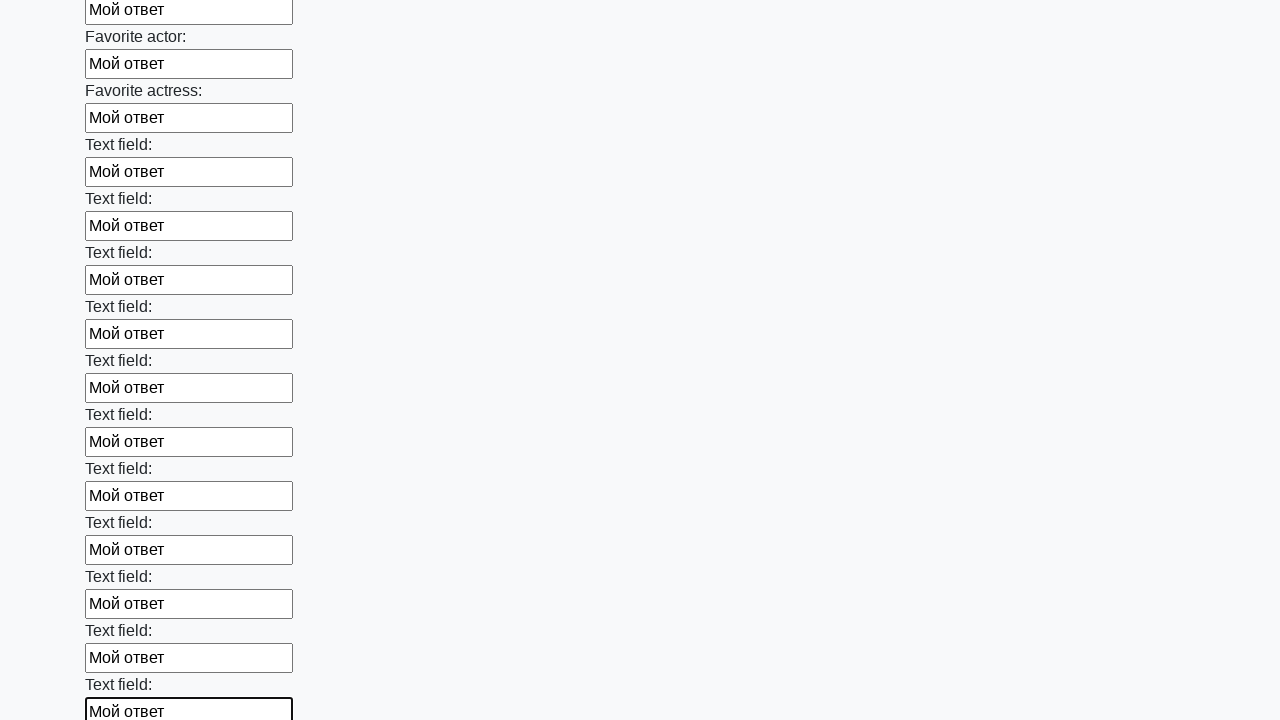

Filled input field with 'Мой ответ' on input >> nth=37
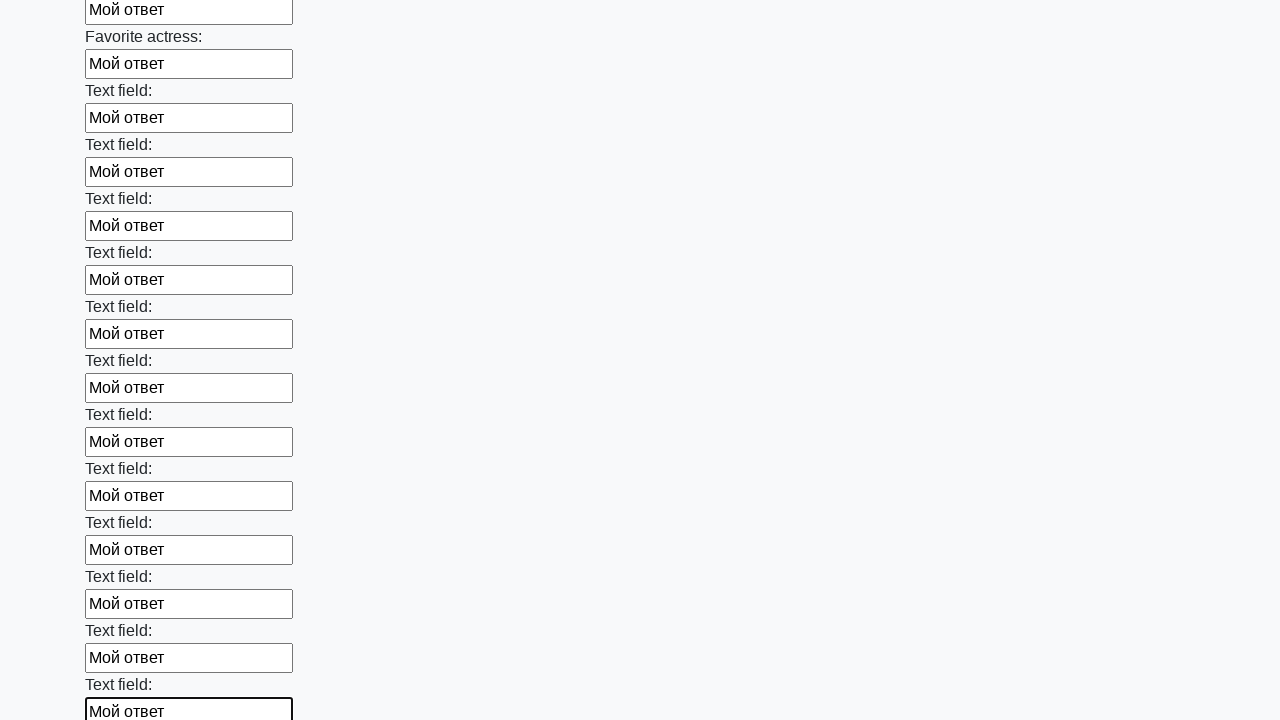

Filled input field with 'Мой ответ' on input >> nth=38
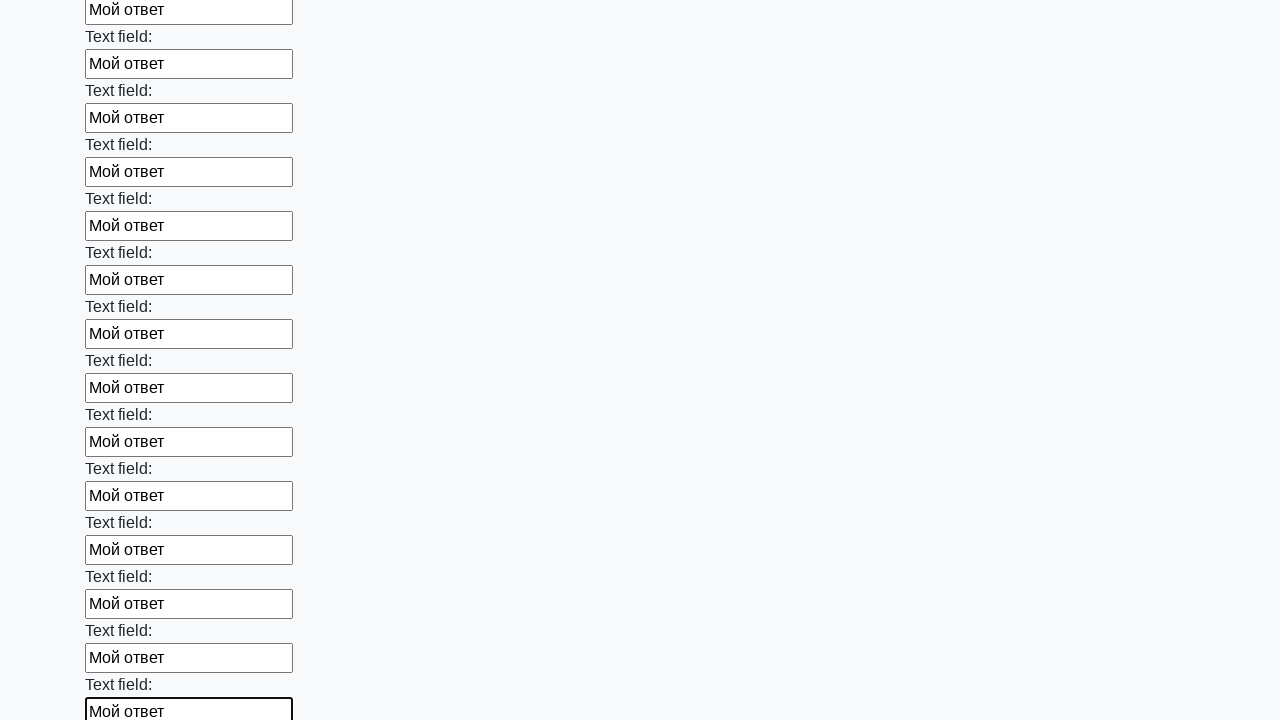

Filled input field with 'Мой ответ' on input >> nth=39
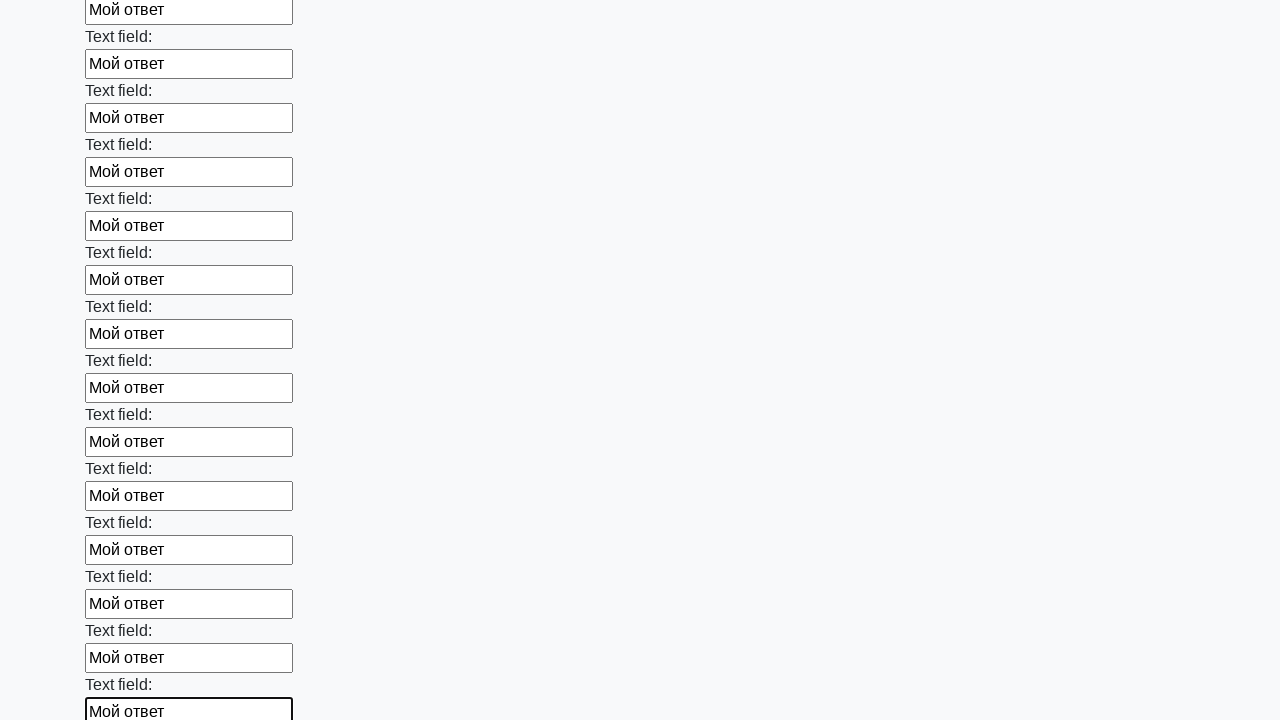

Filled input field with 'Мой ответ' on input >> nth=40
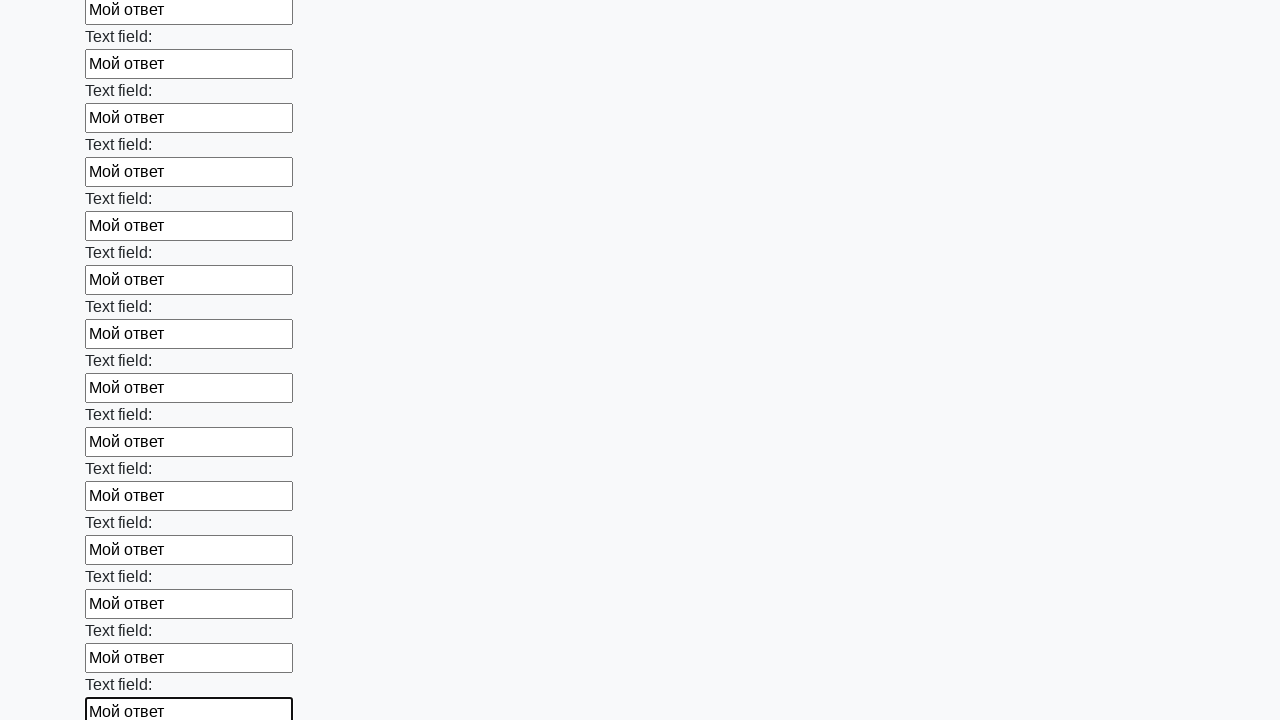

Filled input field with 'Мой ответ' on input >> nth=41
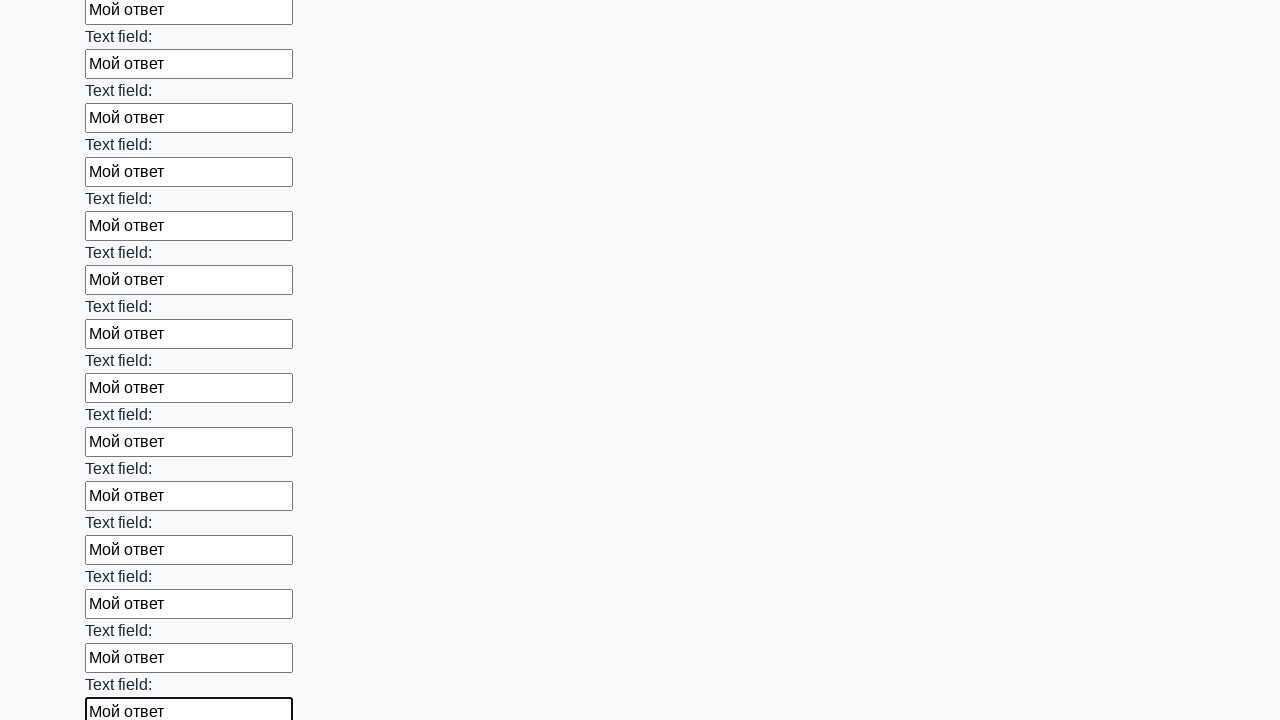

Filled input field with 'Мой ответ' on input >> nth=42
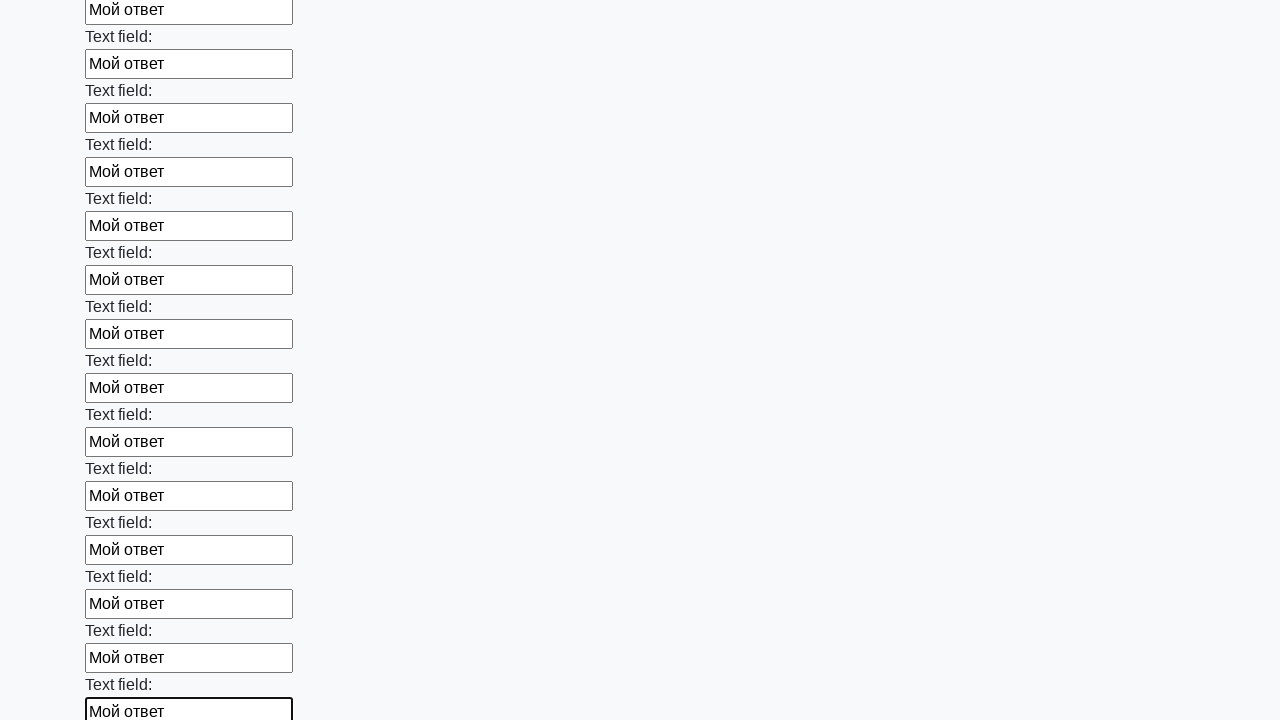

Filled input field with 'Мой ответ' on input >> nth=43
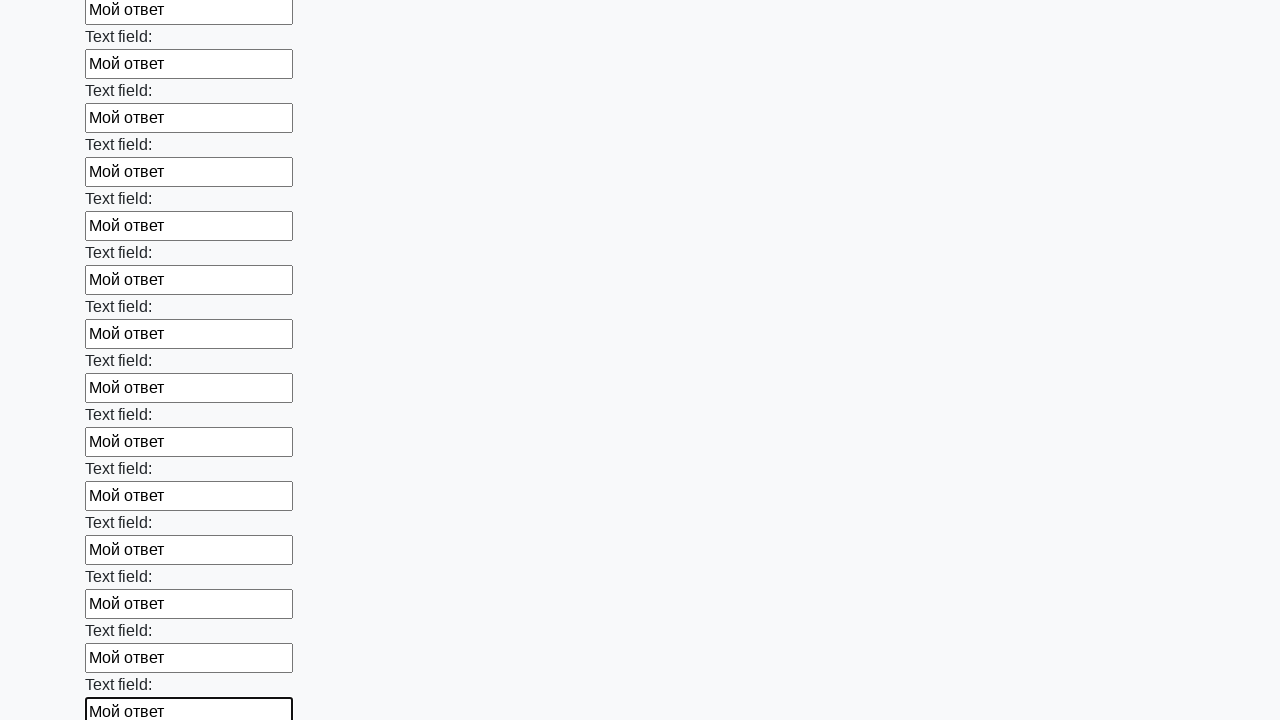

Filled input field with 'Мой ответ' on input >> nth=44
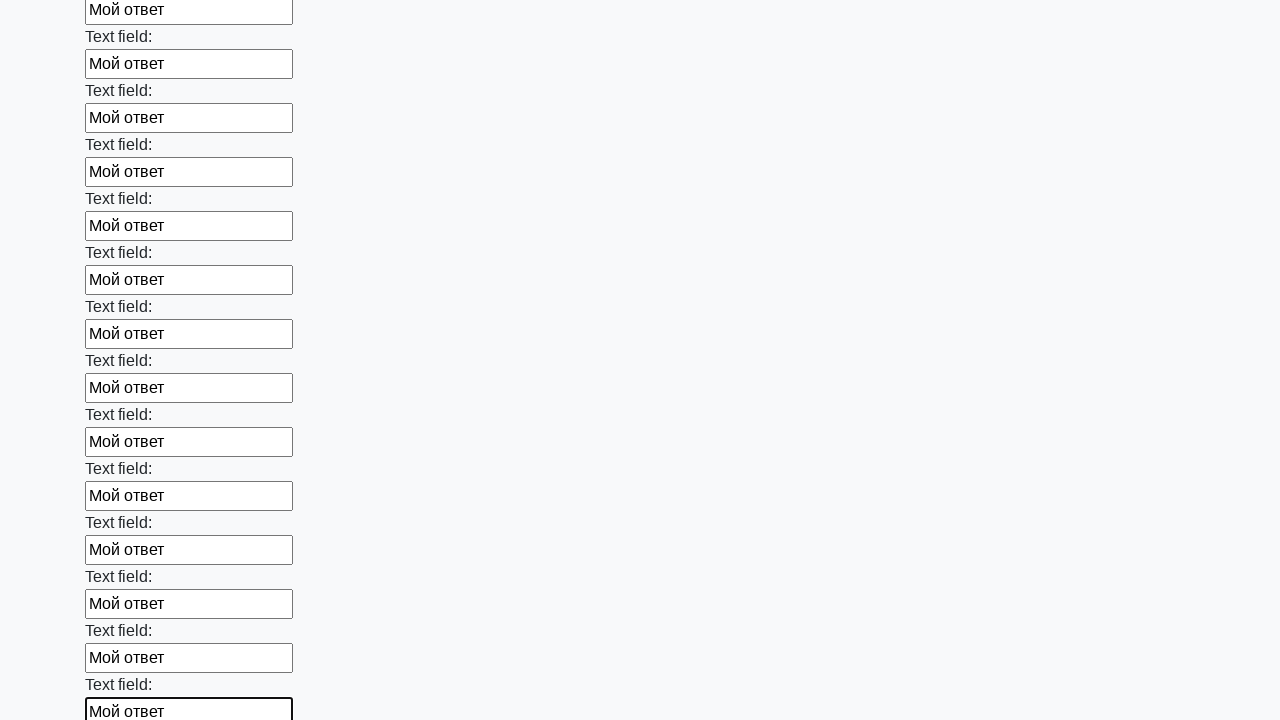

Filled input field with 'Мой ответ' on input >> nth=45
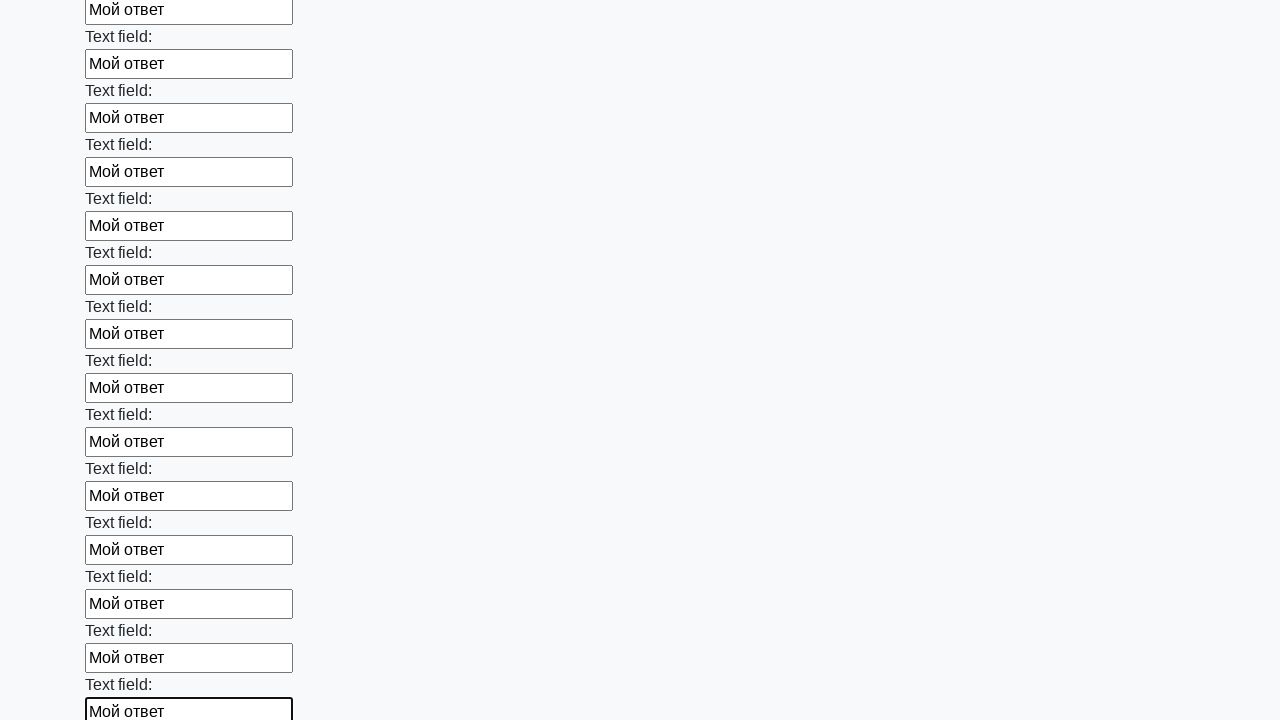

Filled input field with 'Мой ответ' on input >> nth=46
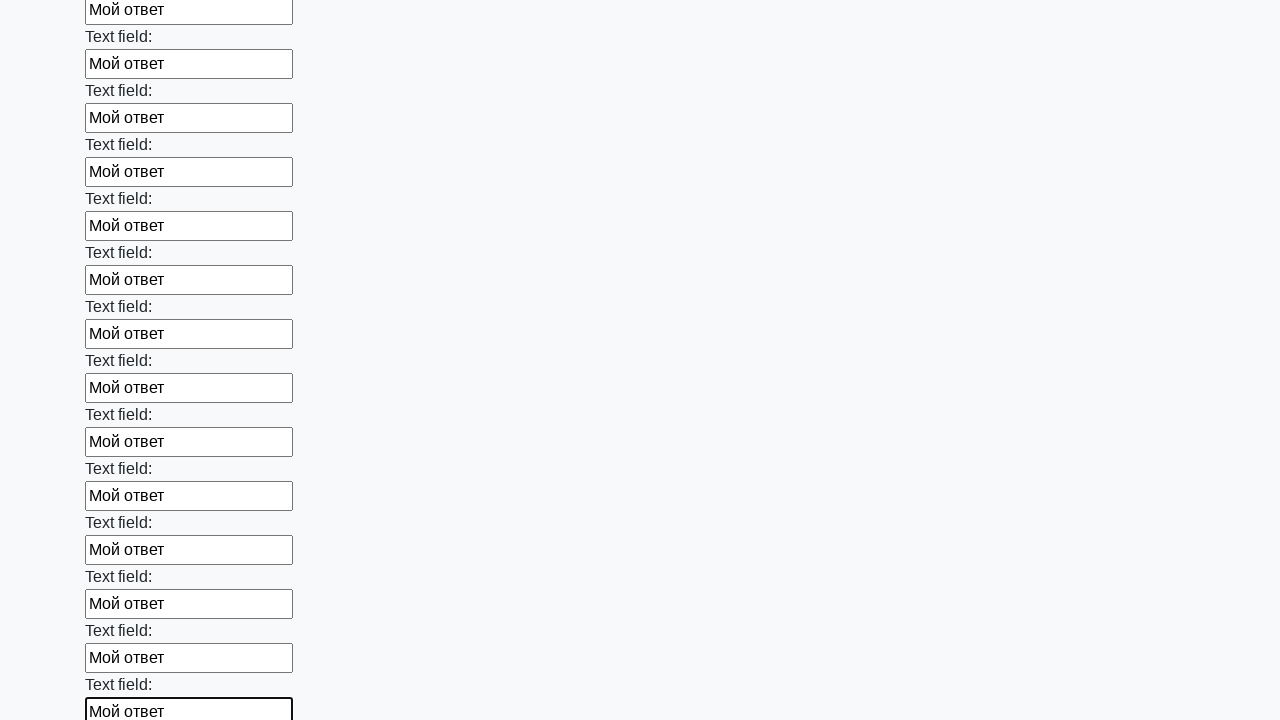

Filled input field with 'Мой ответ' on input >> nth=47
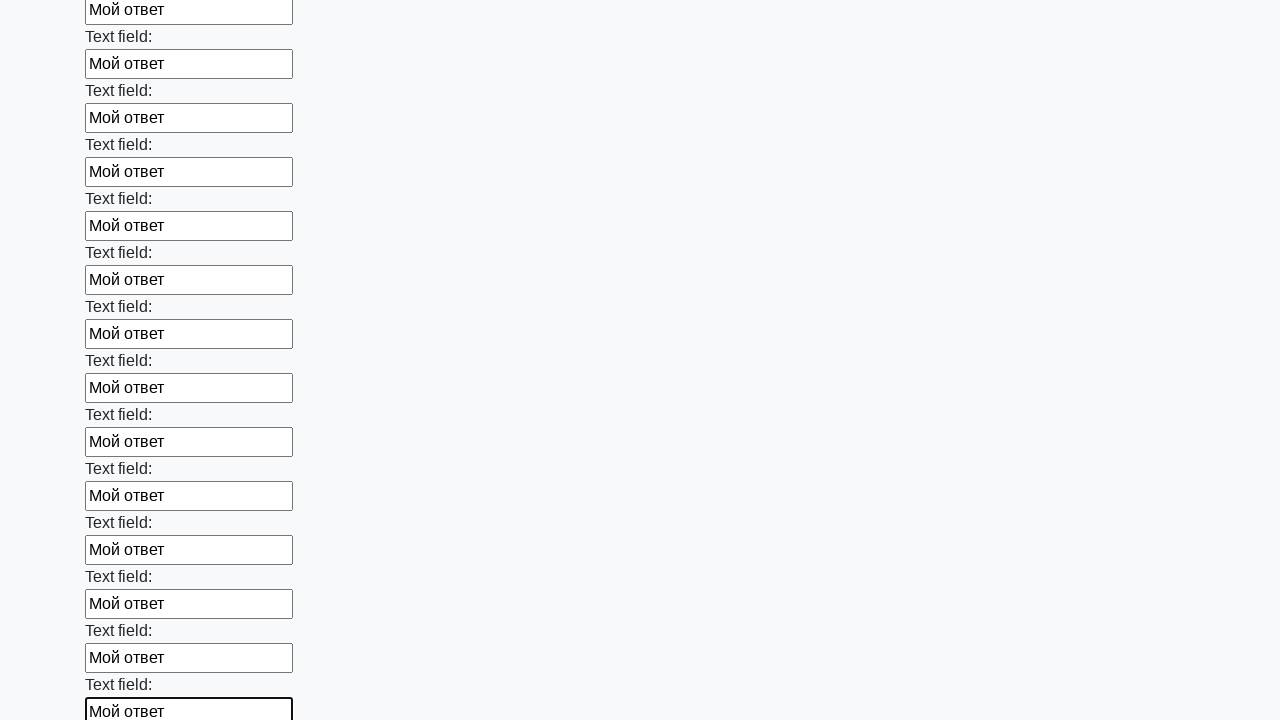

Filled input field with 'Мой ответ' on input >> nth=48
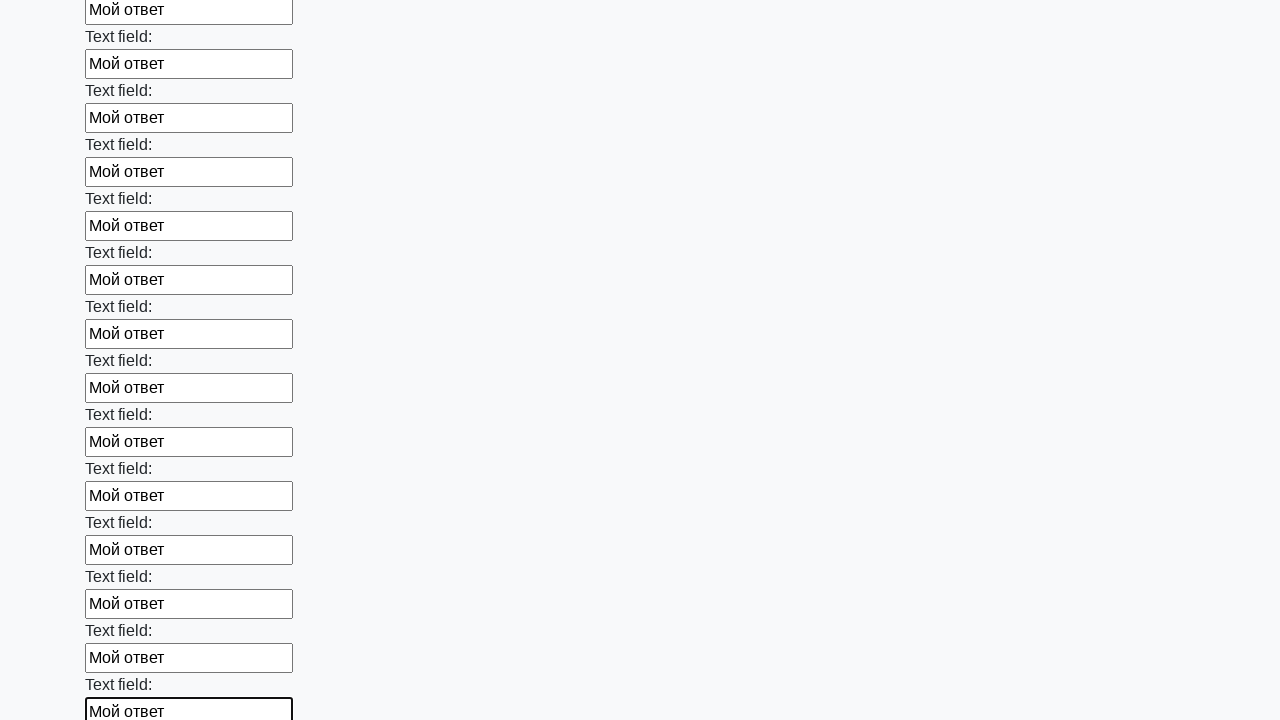

Filled input field with 'Мой ответ' on input >> nth=49
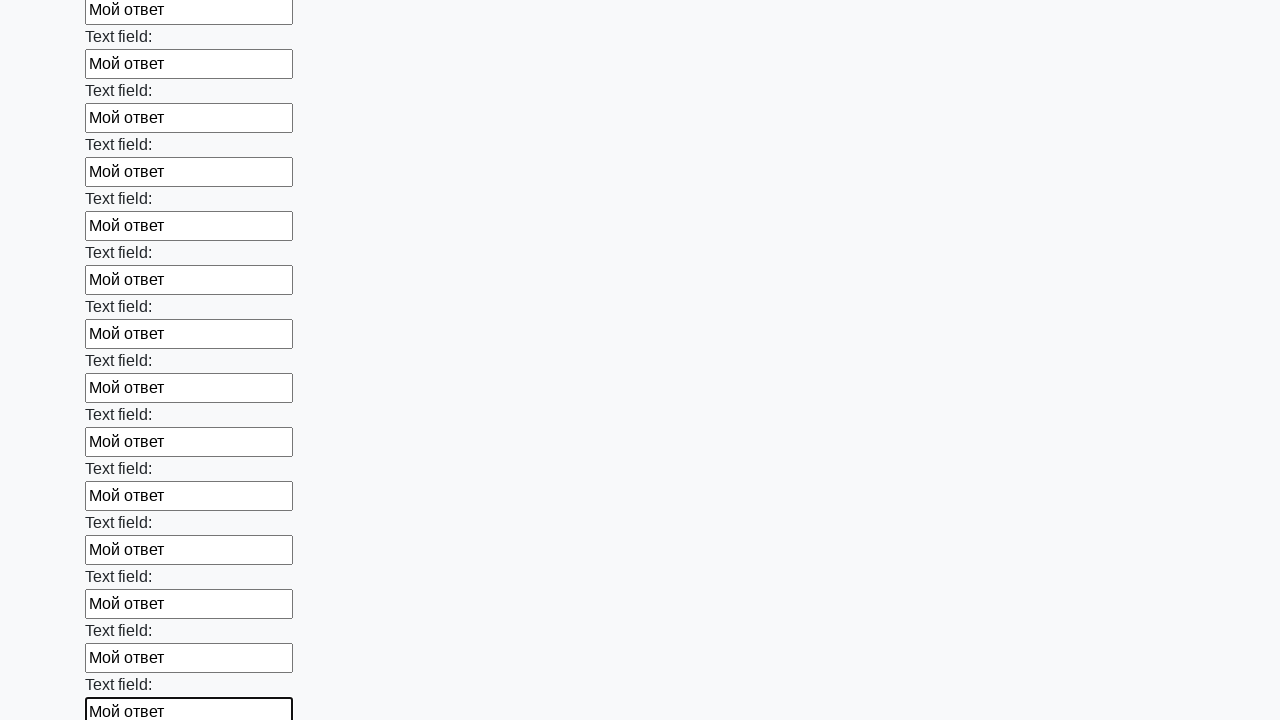

Filled input field with 'Мой ответ' on input >> nth=50
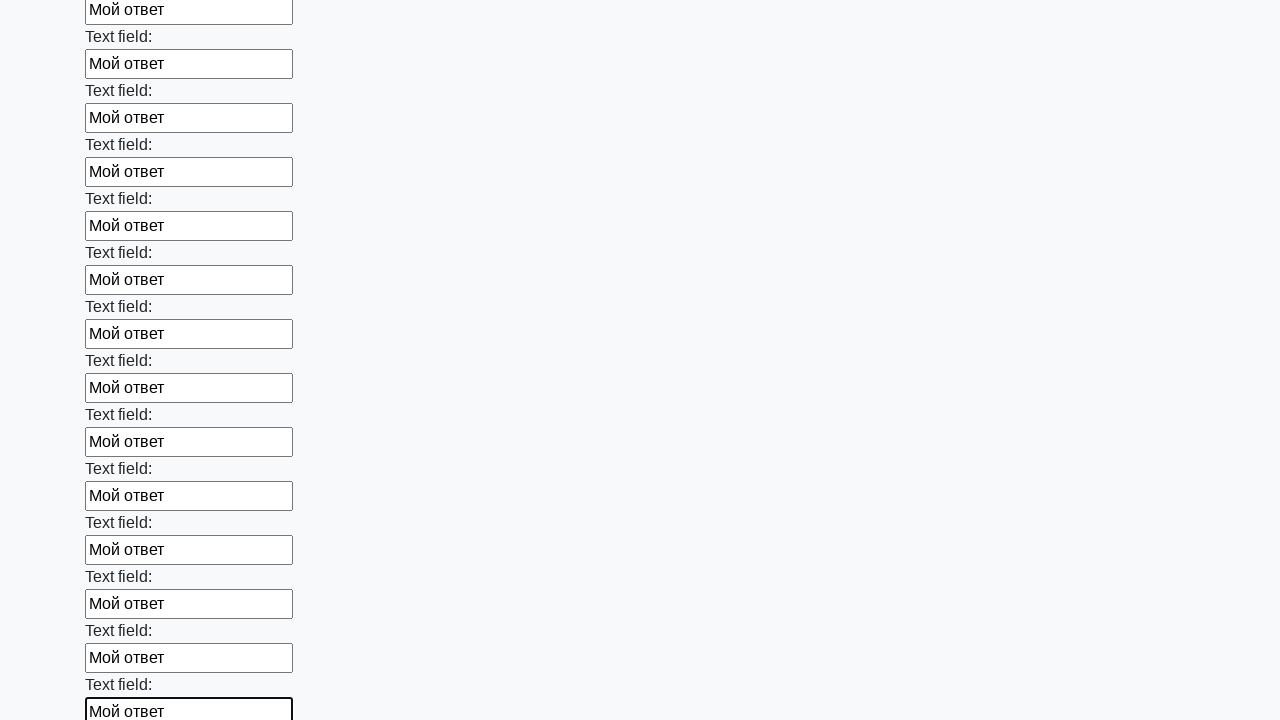

Filled input field with 'Мой ответ' on input >> nth=51
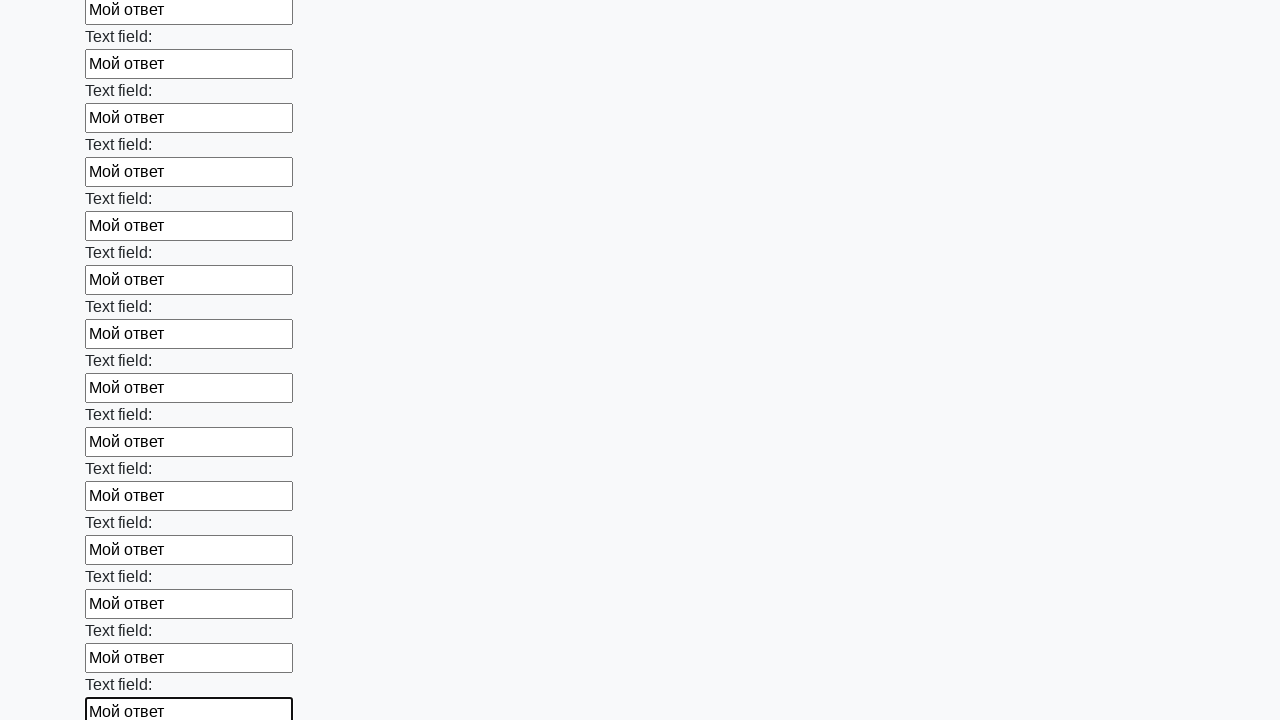

Filled input field with 'Мой ответ' on input >> nth=52
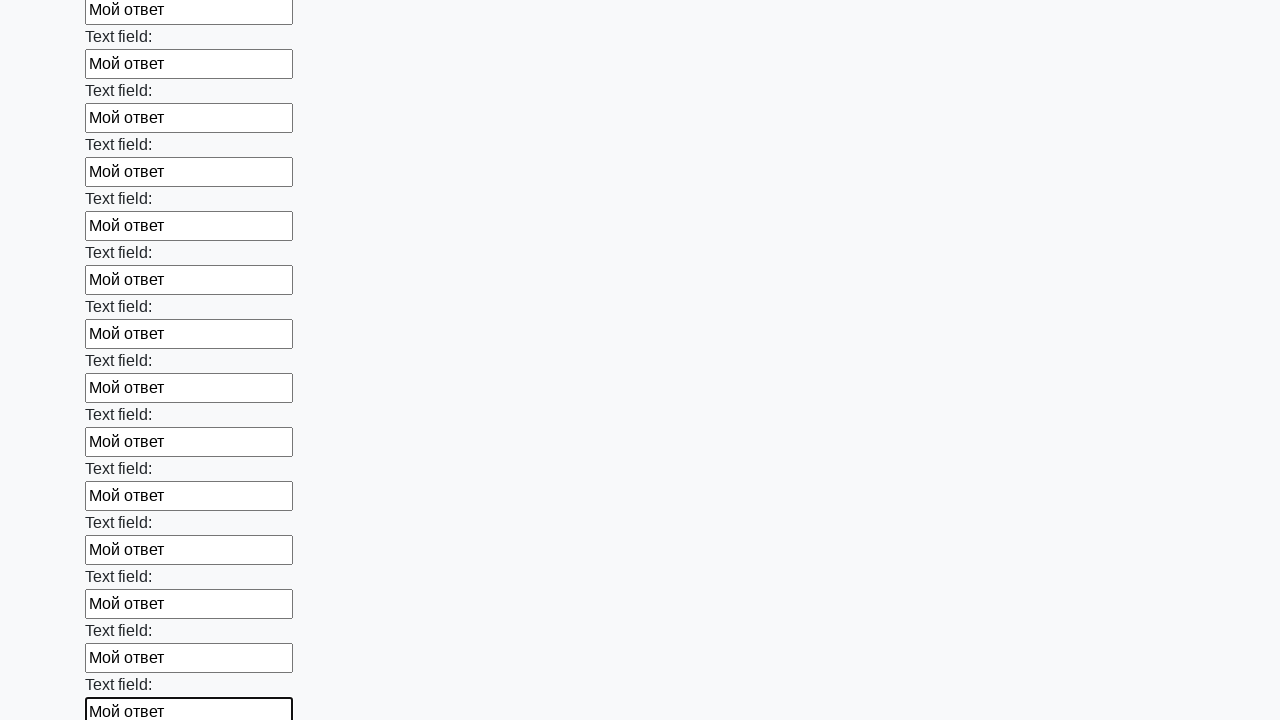

Filled input field with 'Мой ответ' on input >> nth=53
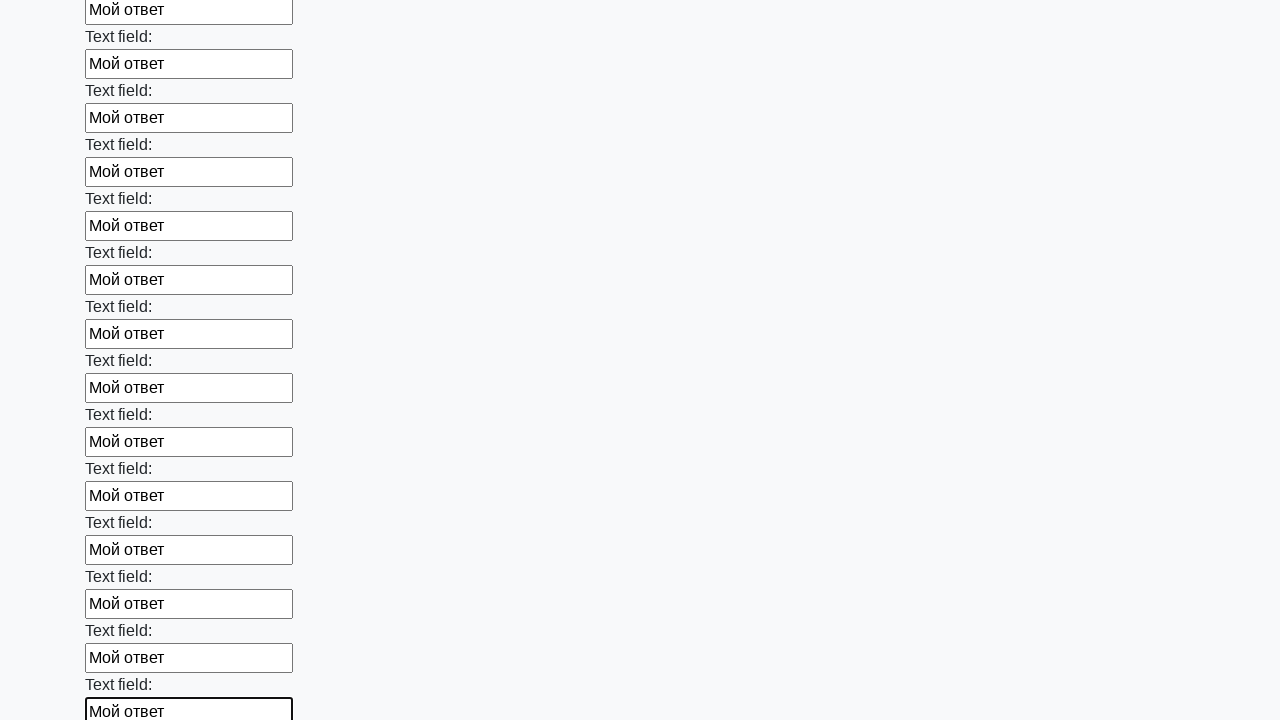

Filled input field with 'Мой ответ' on input >> nth=54
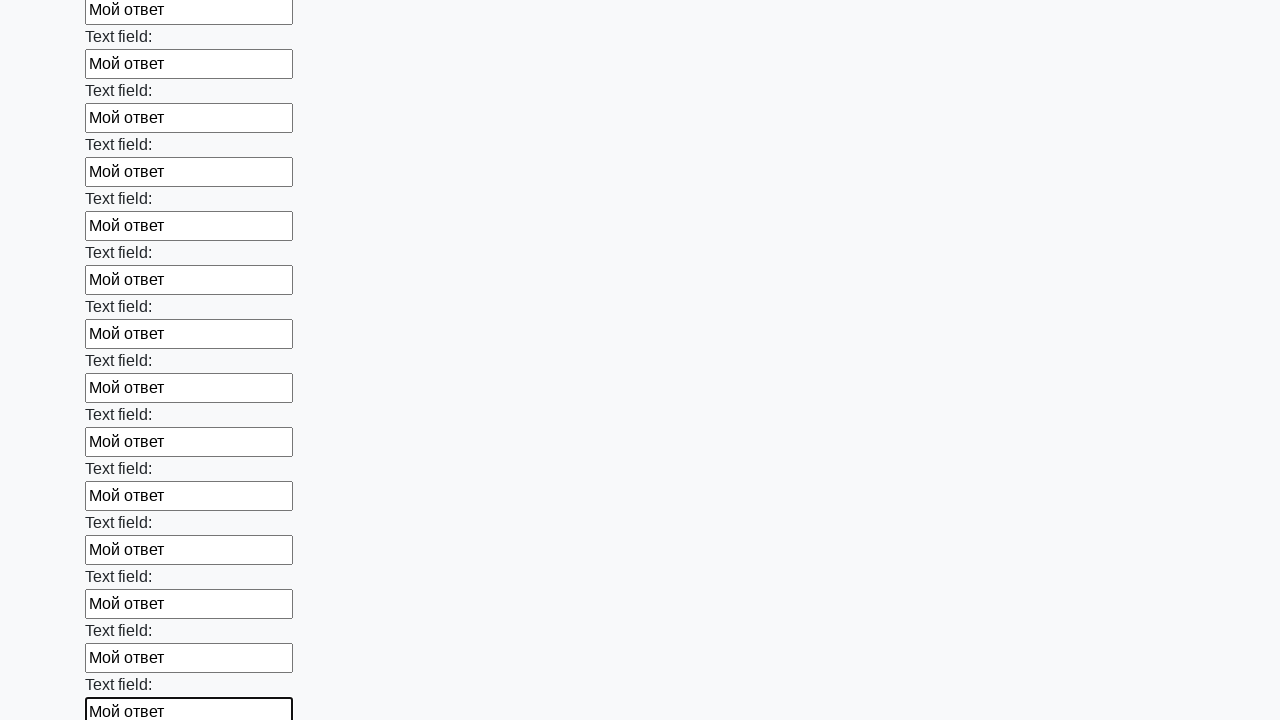

Filled input field with 'Мой ответ' on input >> nth=55
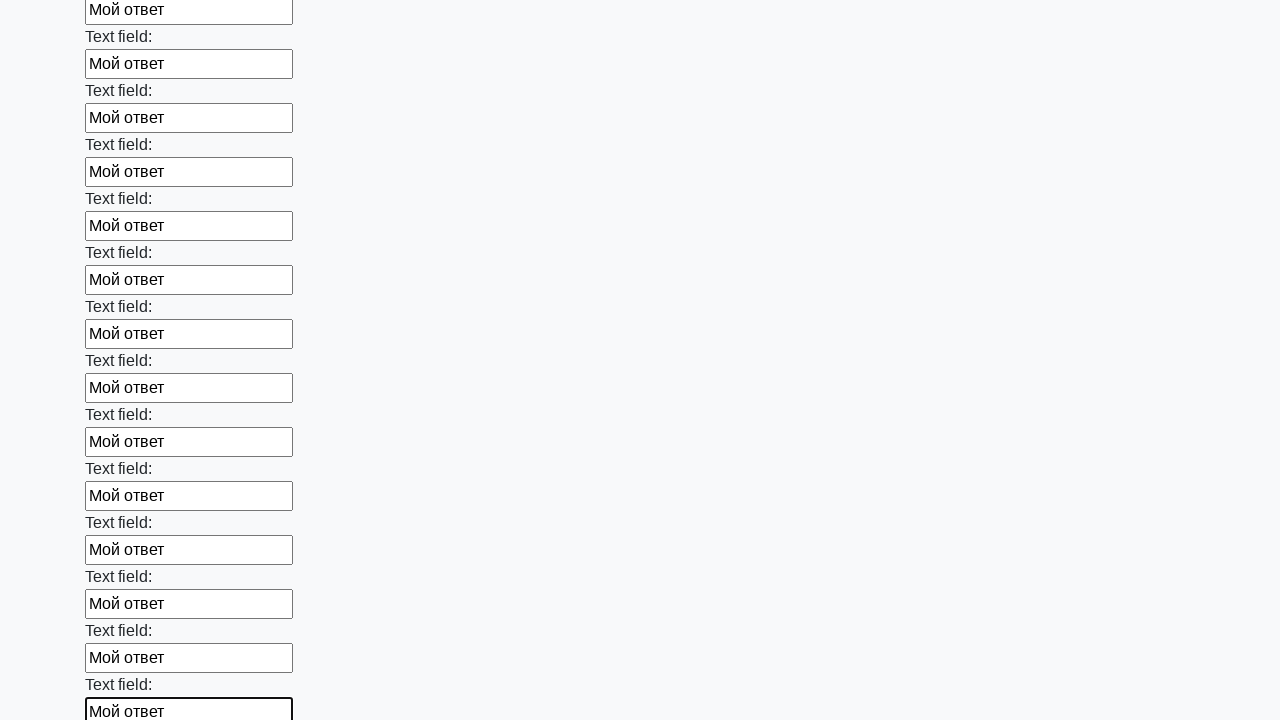

Filled input field with 'Мой ответ' on input >> nth=56
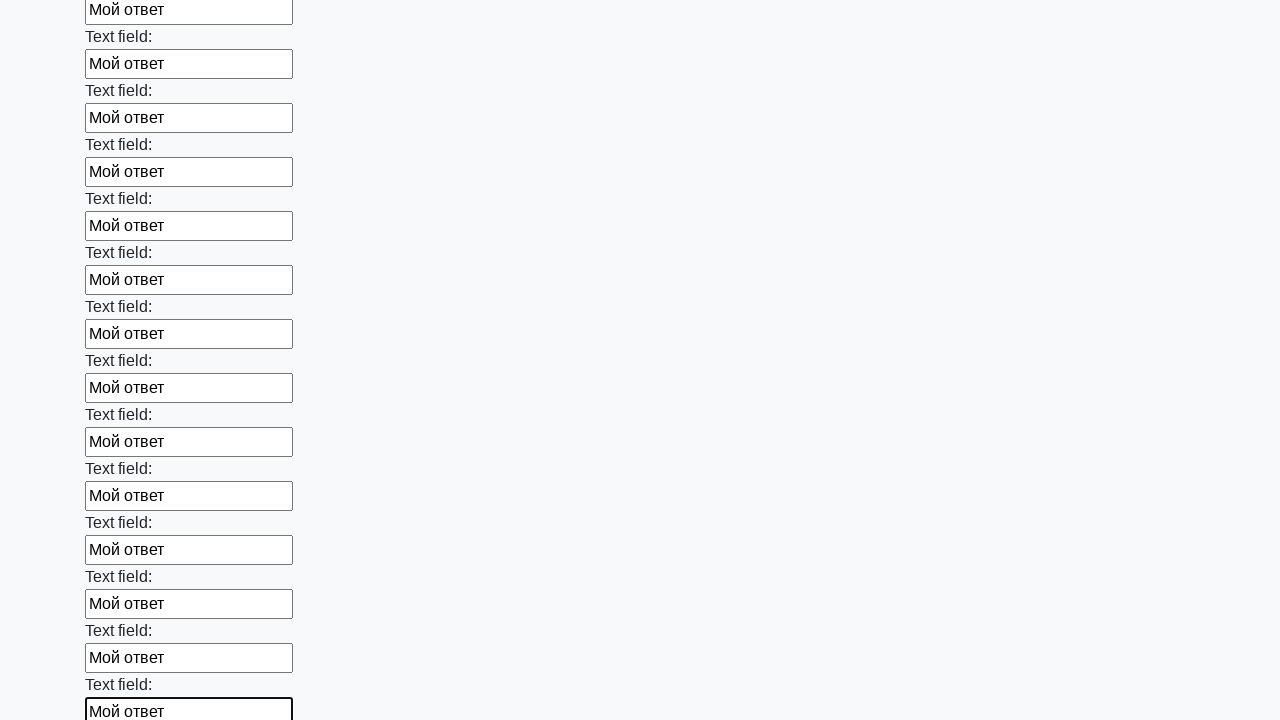

Filled input field with 'Мой ответ' on input >> nth=57
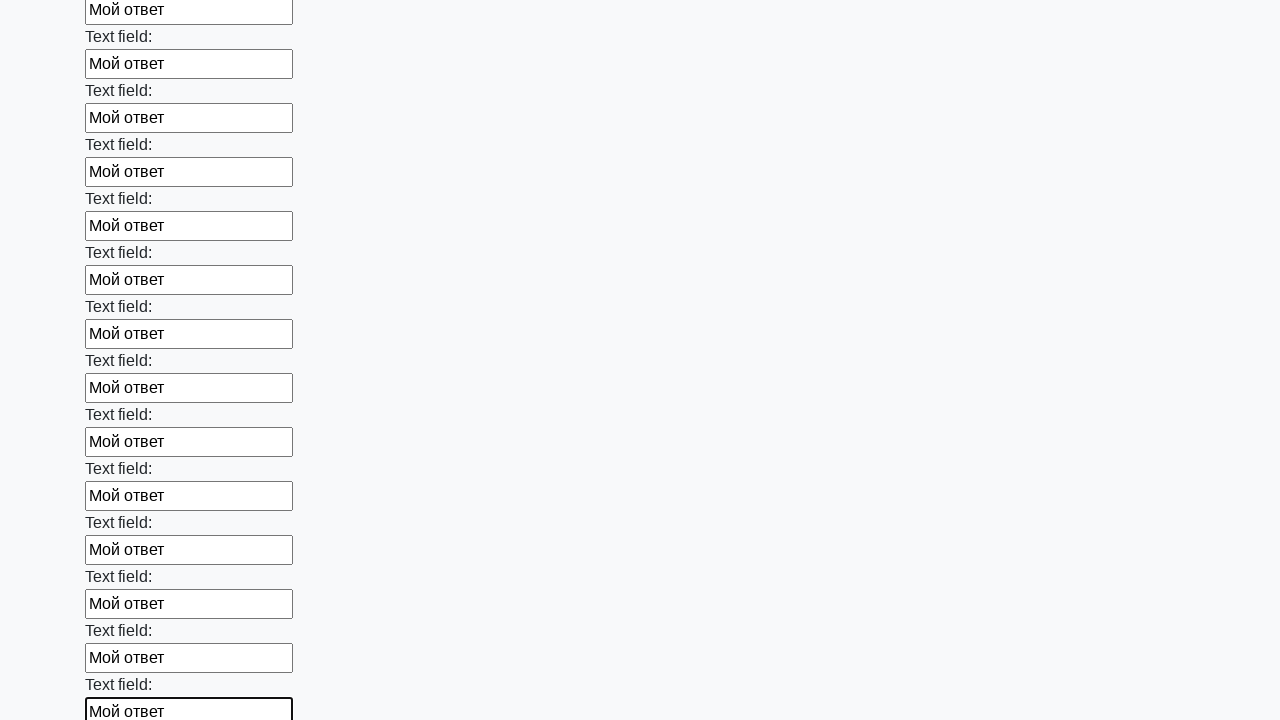

Filled input field with 'Мой ответ' on input >> nth=58
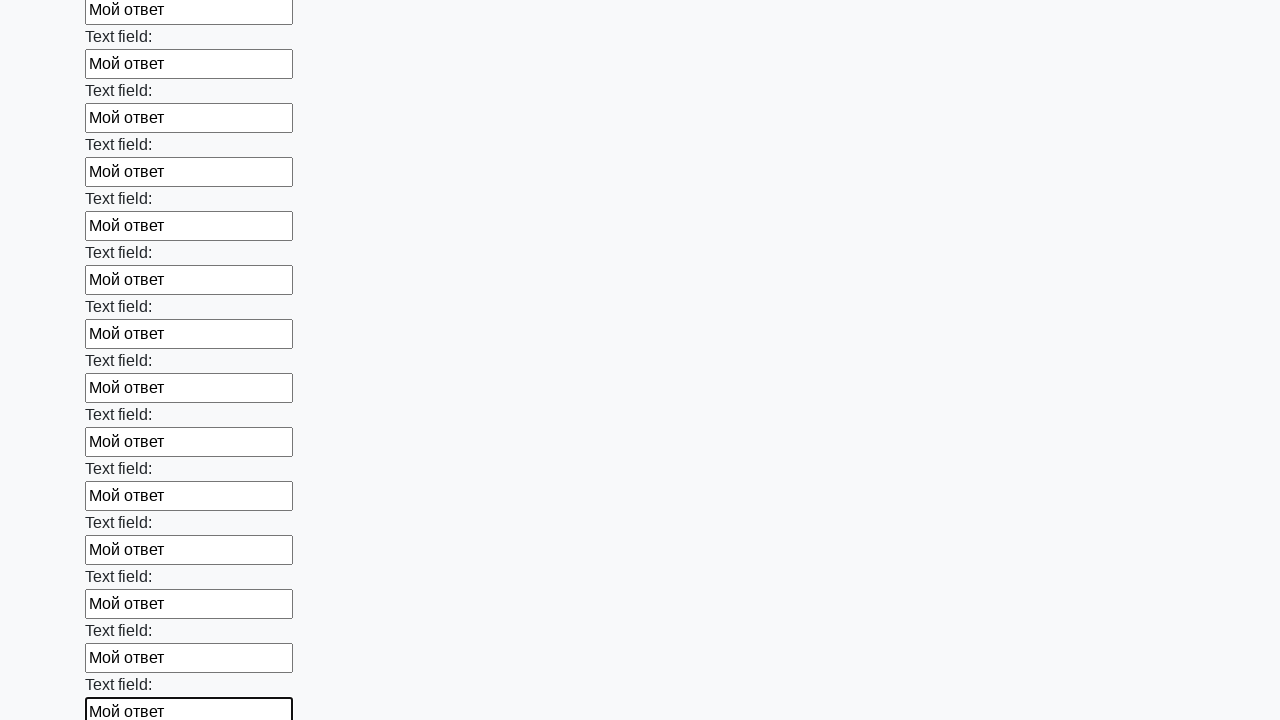

Filled input field with 'Мой ответ' on input >> nth=59
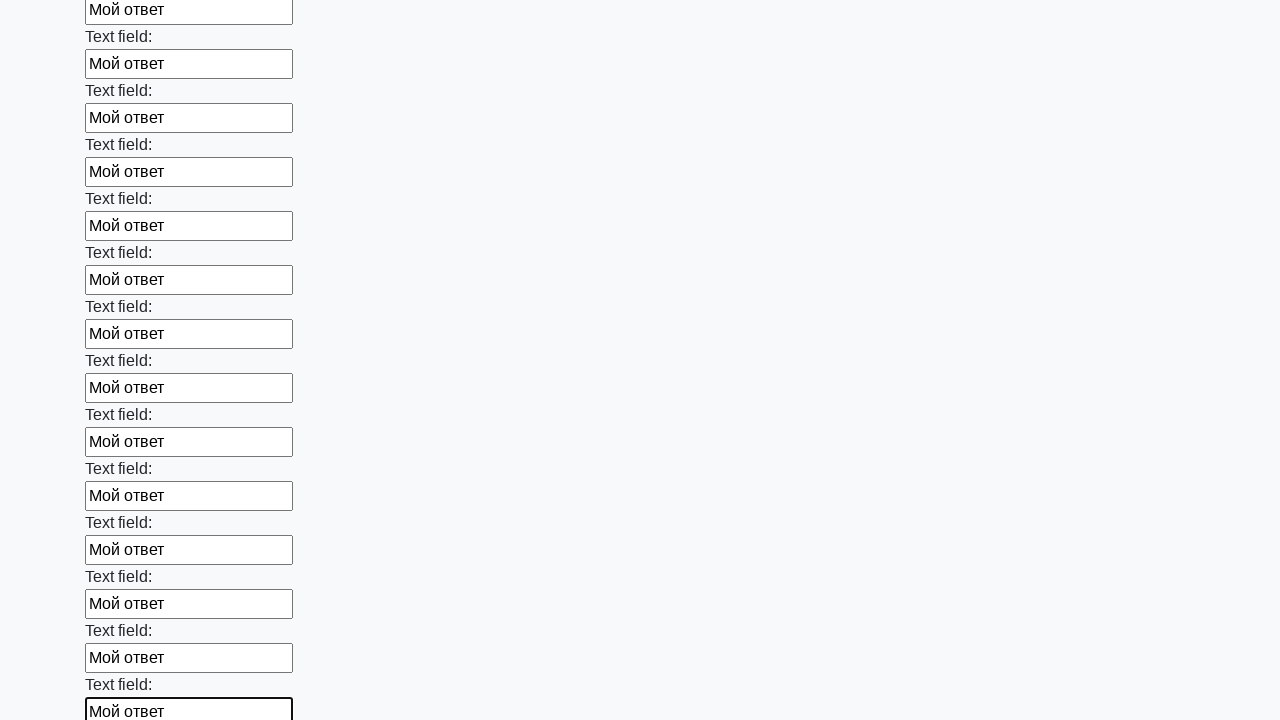

Filled input field with 'Мой ответ' on input >> nth=60
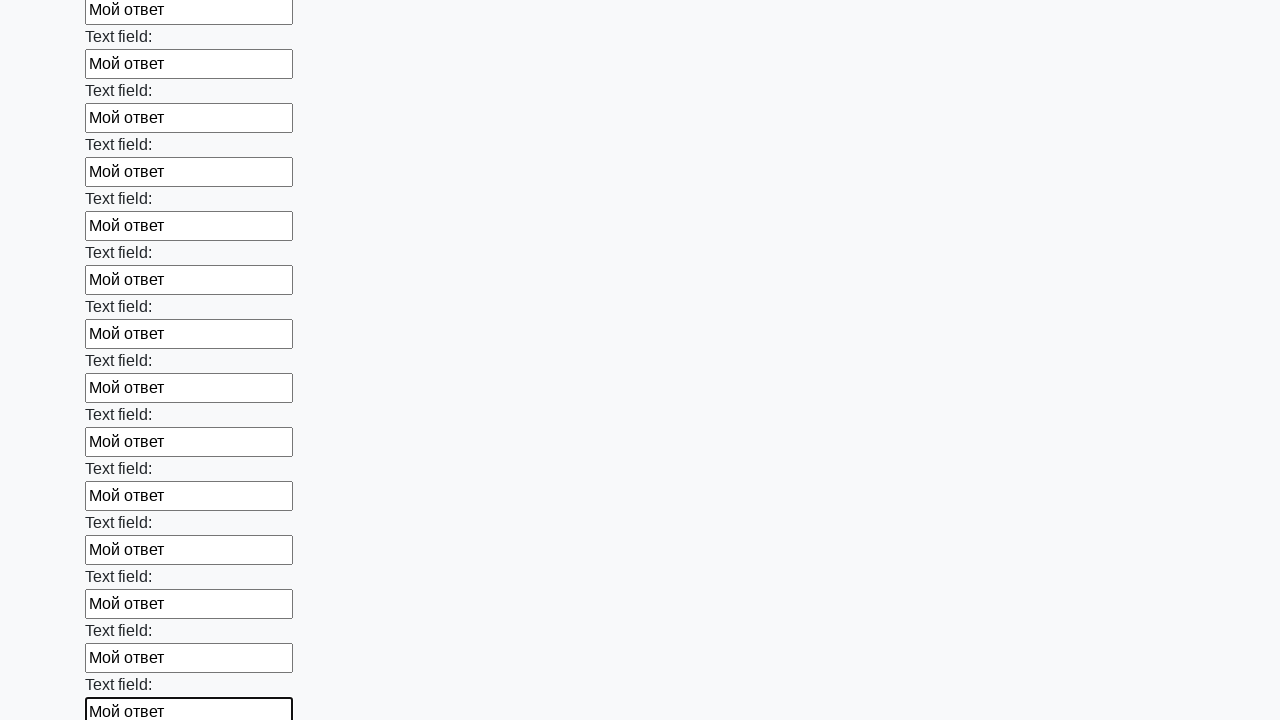

Filled input field with 'Мой ответ' on input >> nth=61
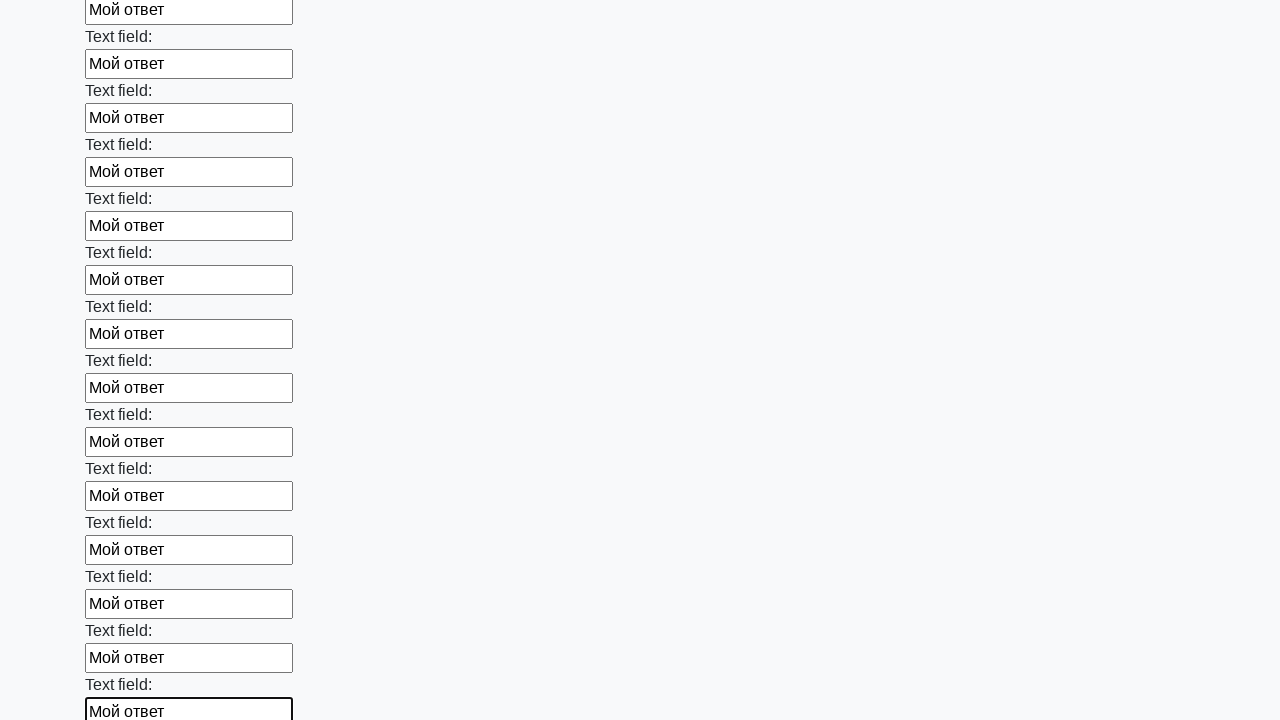

Filled input field with 'Мой ответ' on input >> nth=62
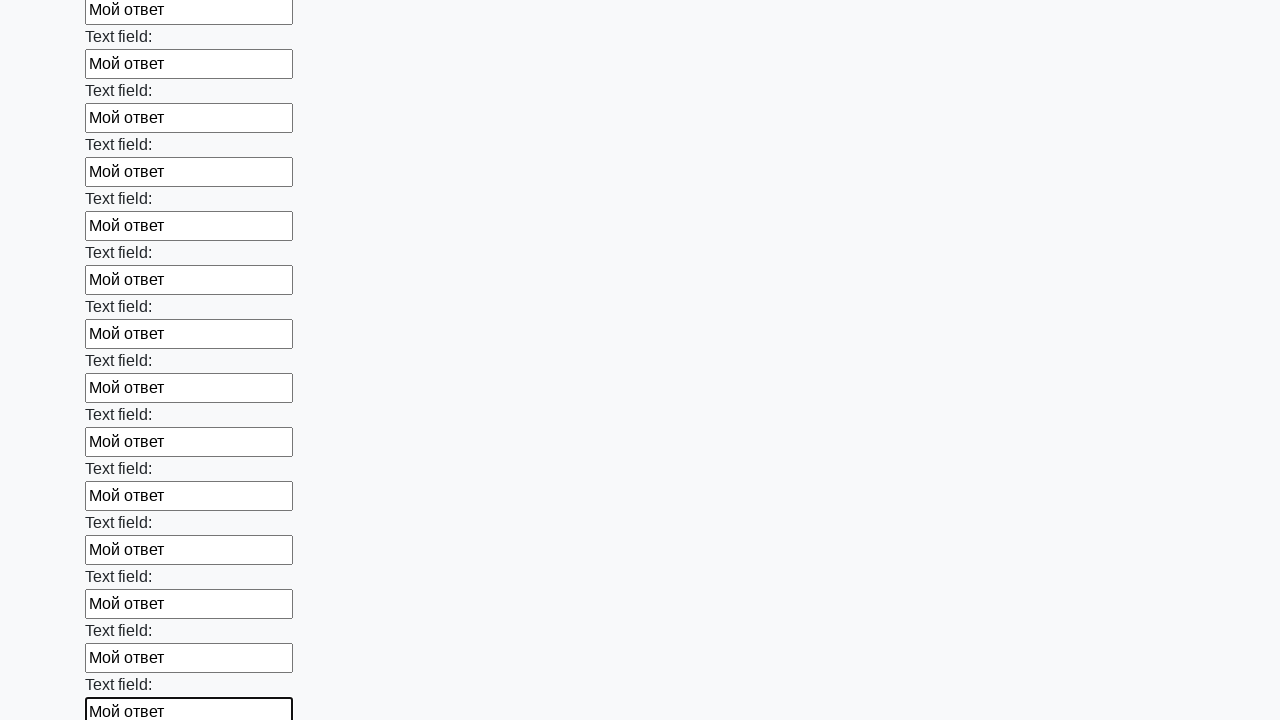

Filled input field with 'Мой ответ' on input >> nth=63
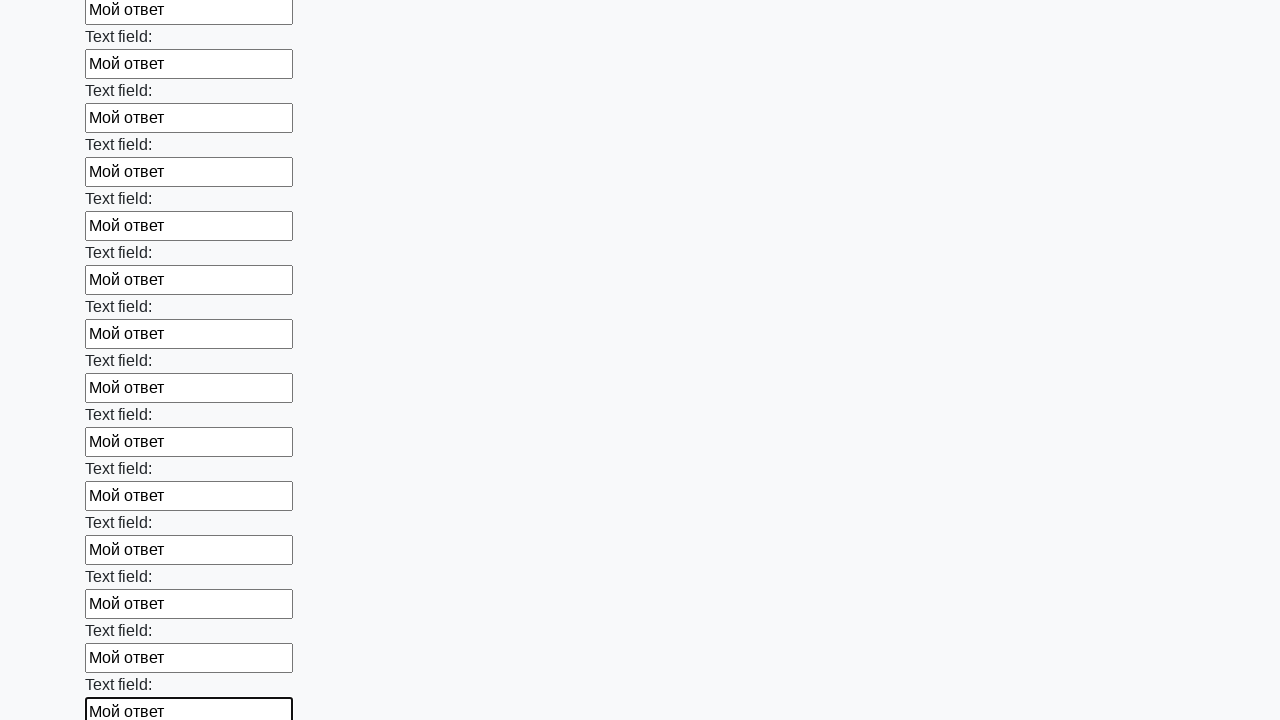

Filled input field with 'Мой ответ' on input >> nth=64
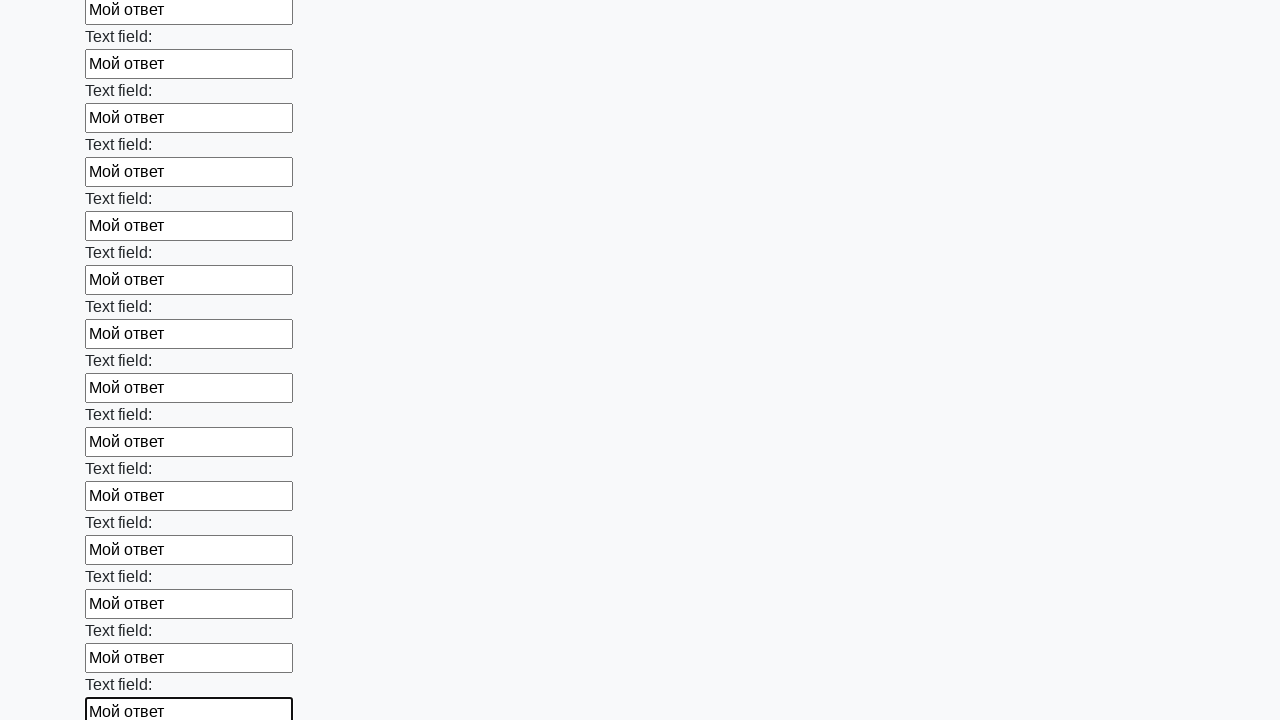

Filled input field with 'Мой ответ' on input >> nth=65
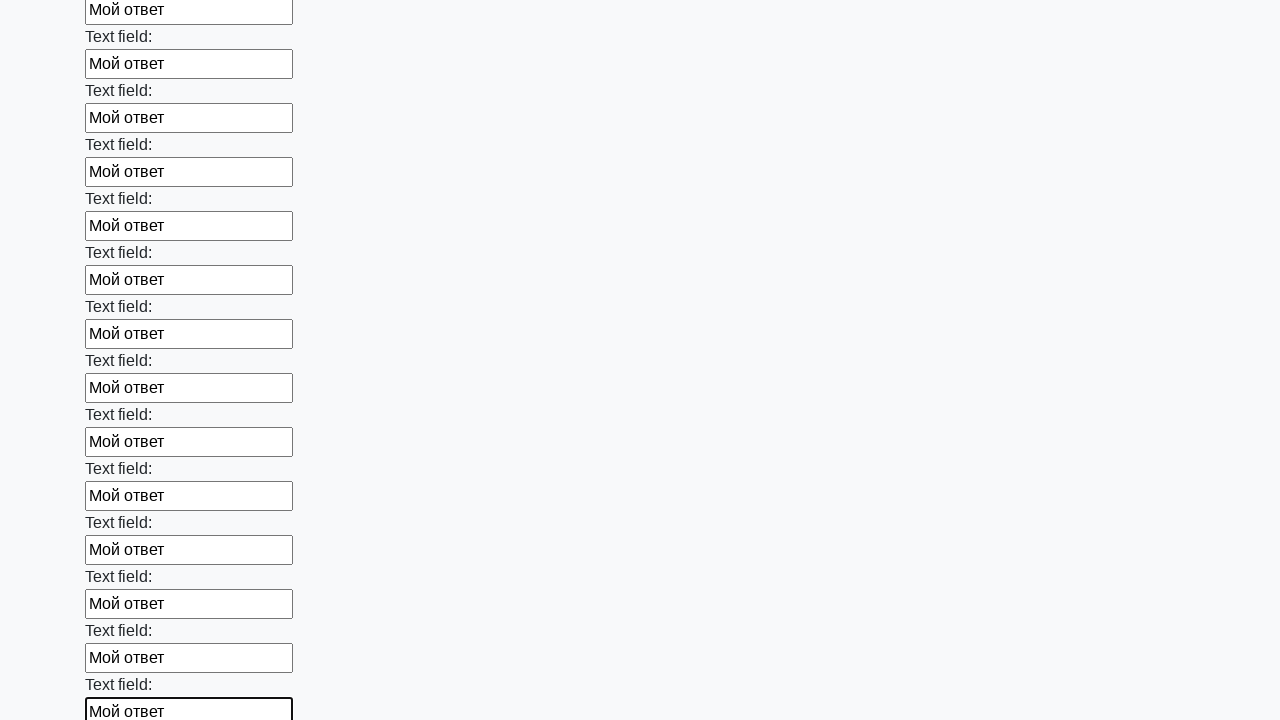

Filled input field with 'Мой ответ' on input >> nth=66
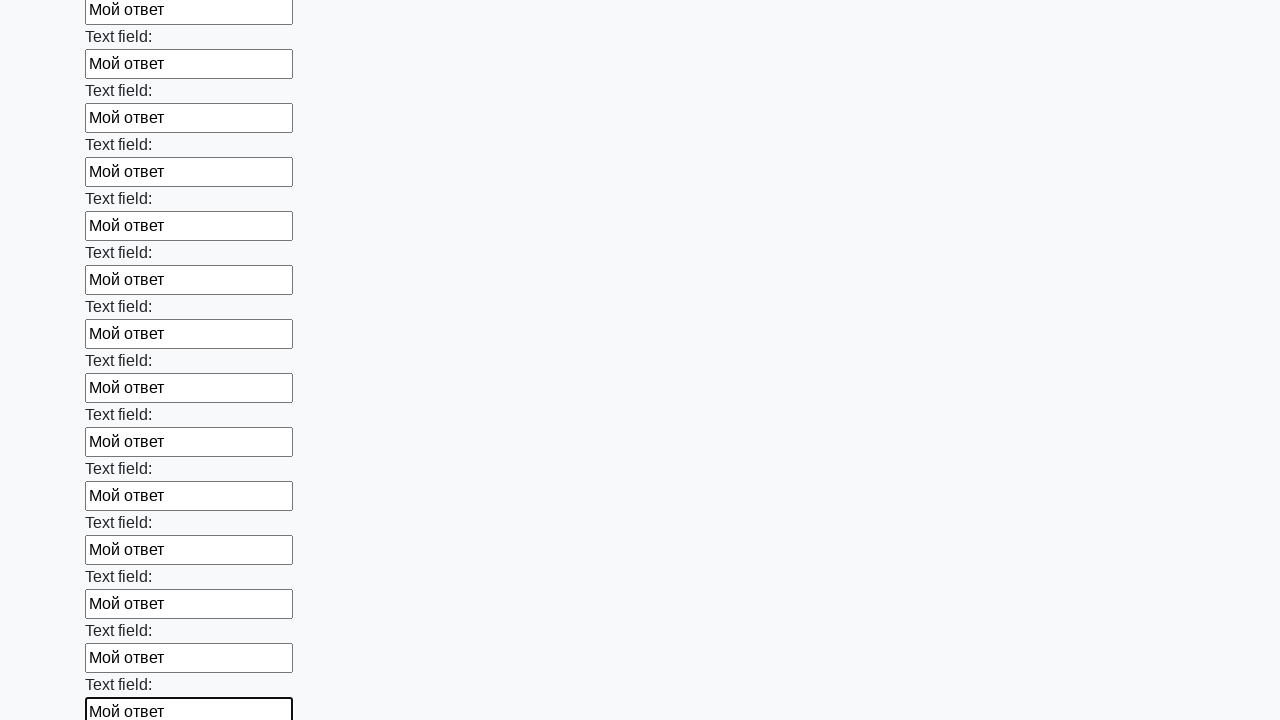

Filled input field with 'Мой ответ' on input >> nth=67
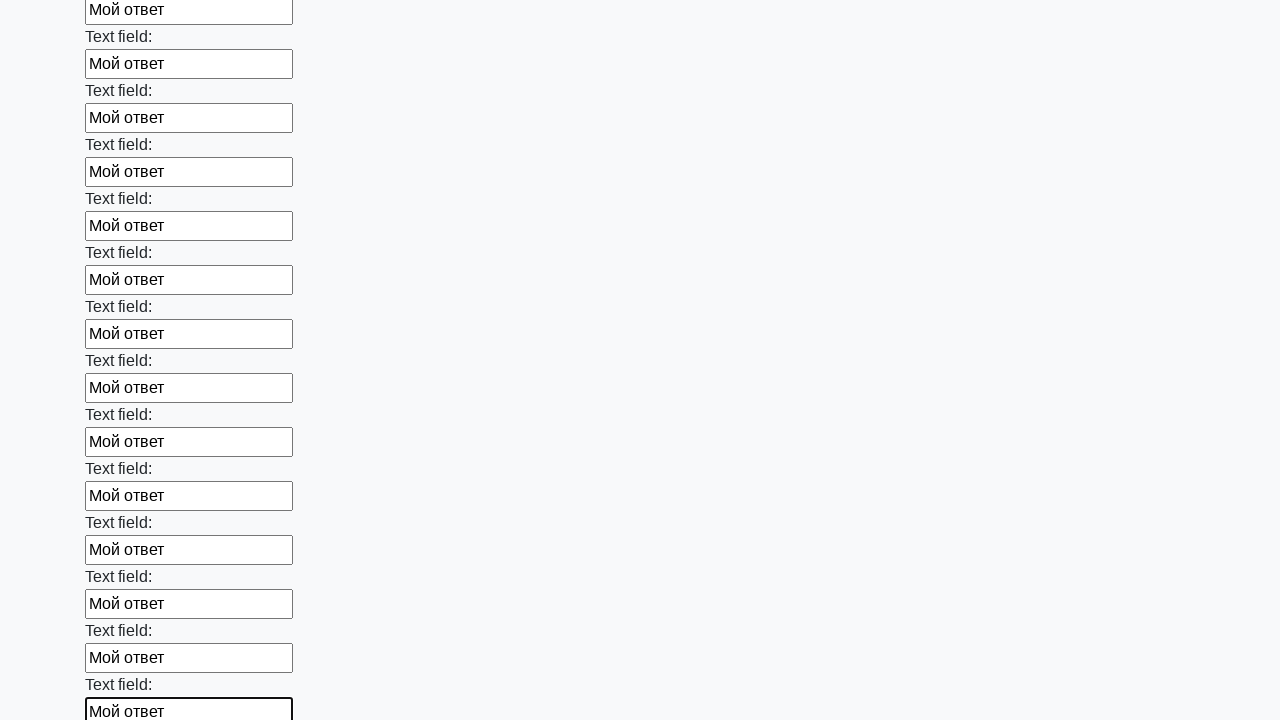

Filled input field with 'Мой ответ' on input >> nth=68
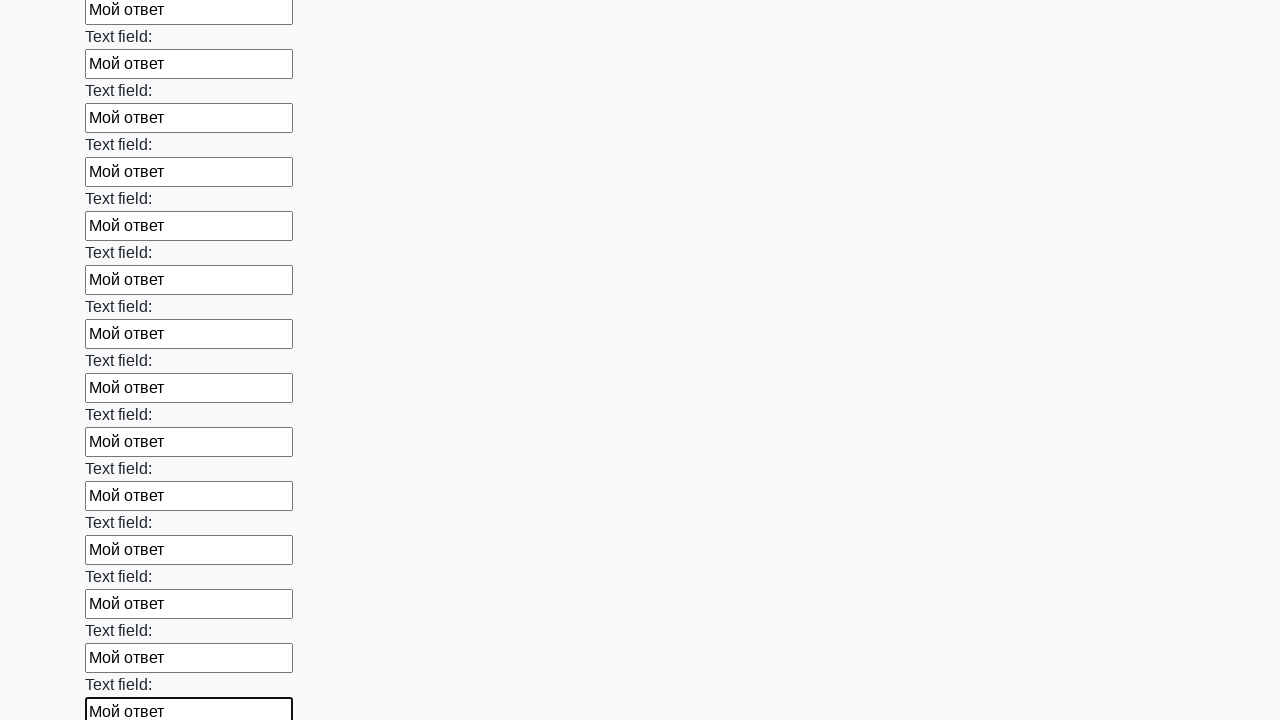

Filled input field with 'Мой ответ' on input >> nth=69
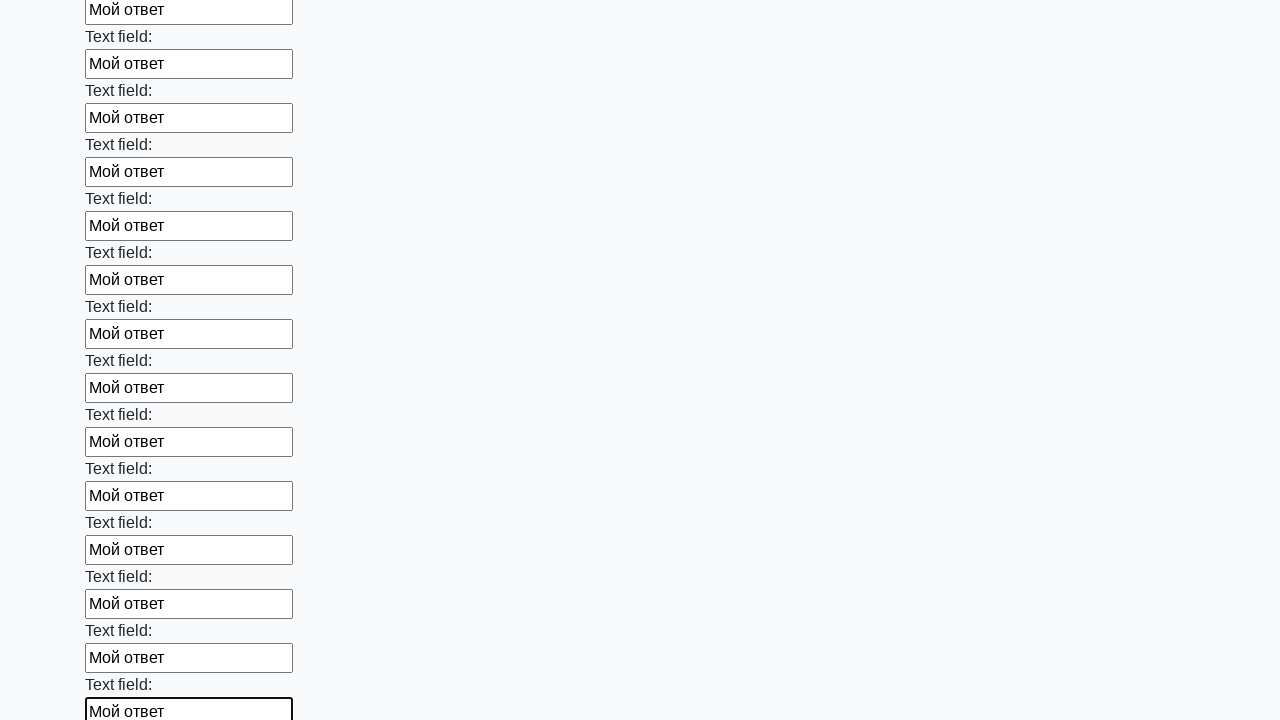

Filled input field with 'Мой ответ' on input >> nth=70
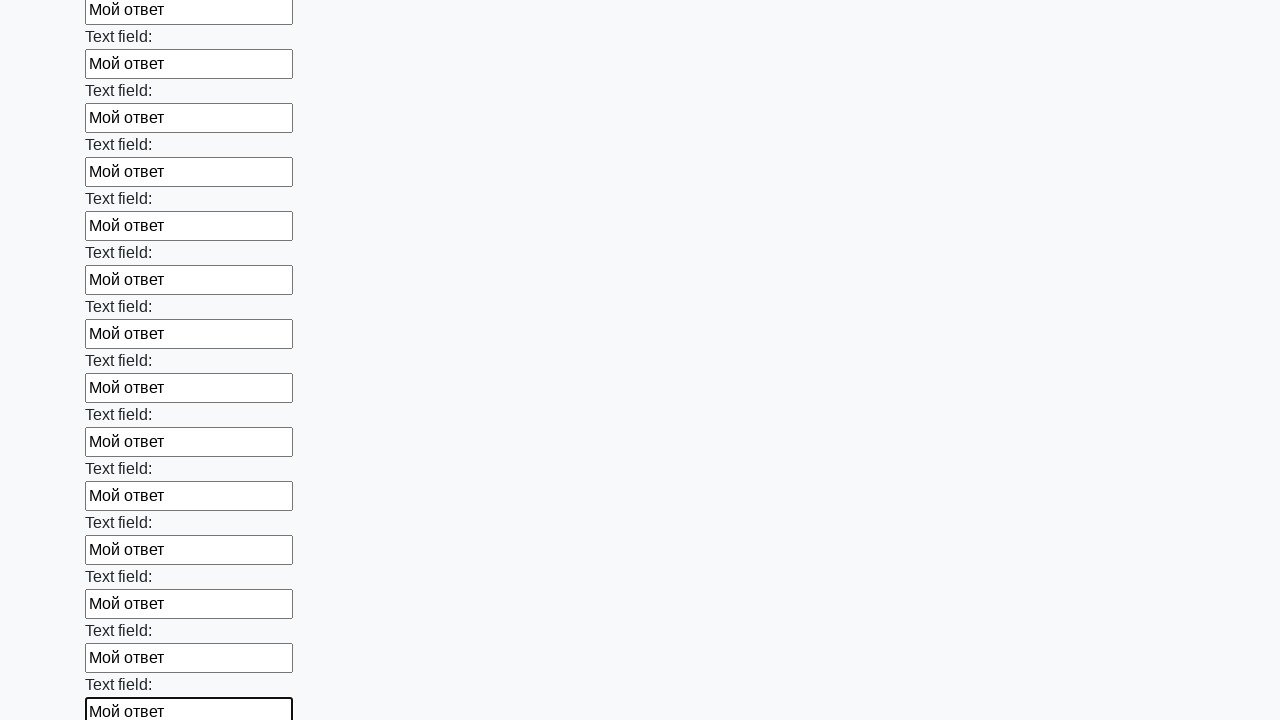

Filled input field with 'Мой ответ' on input >> nth=71
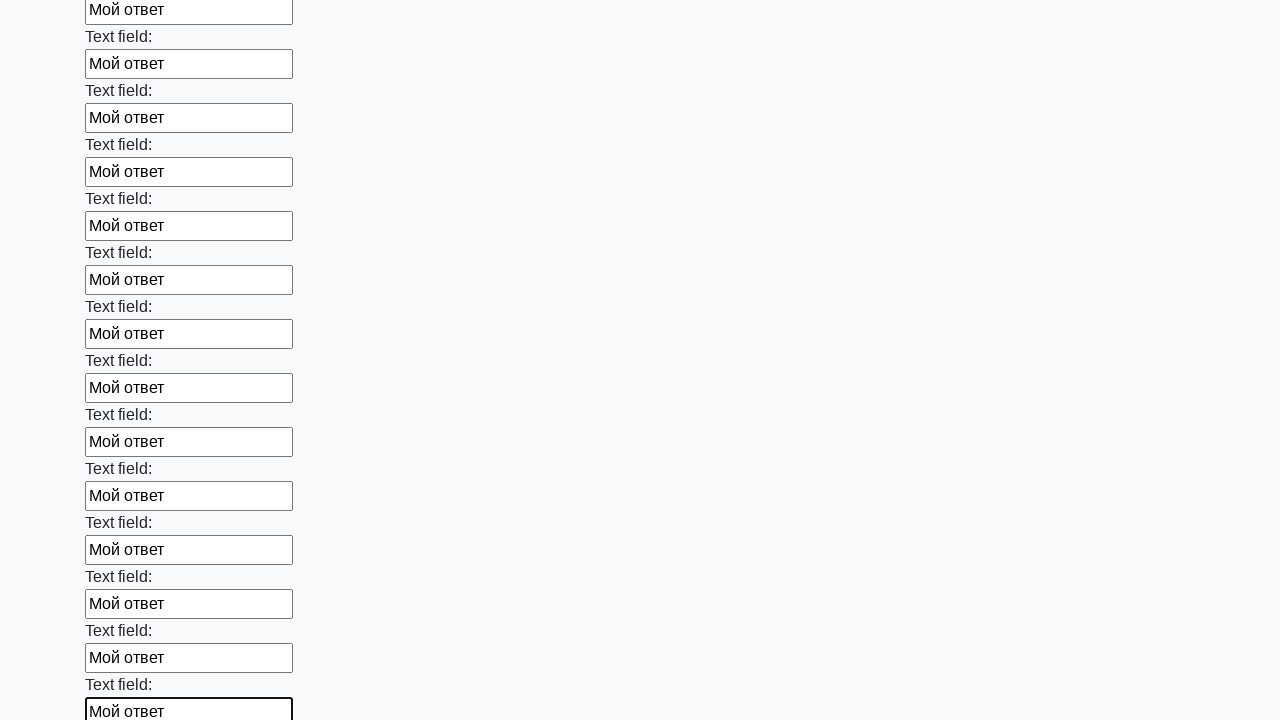

Filled input field with 'Мой ответ' on input >> nth=72
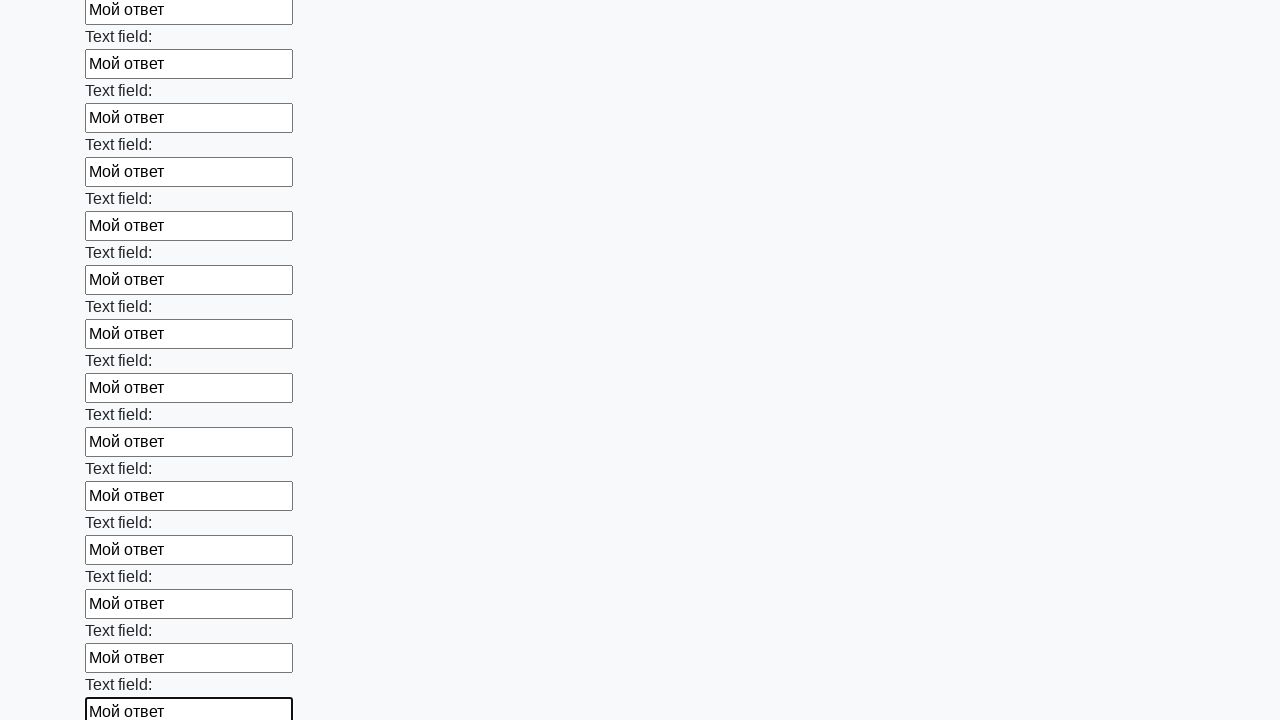

Filled input field with 'Мой ответ' on input >> nth=73
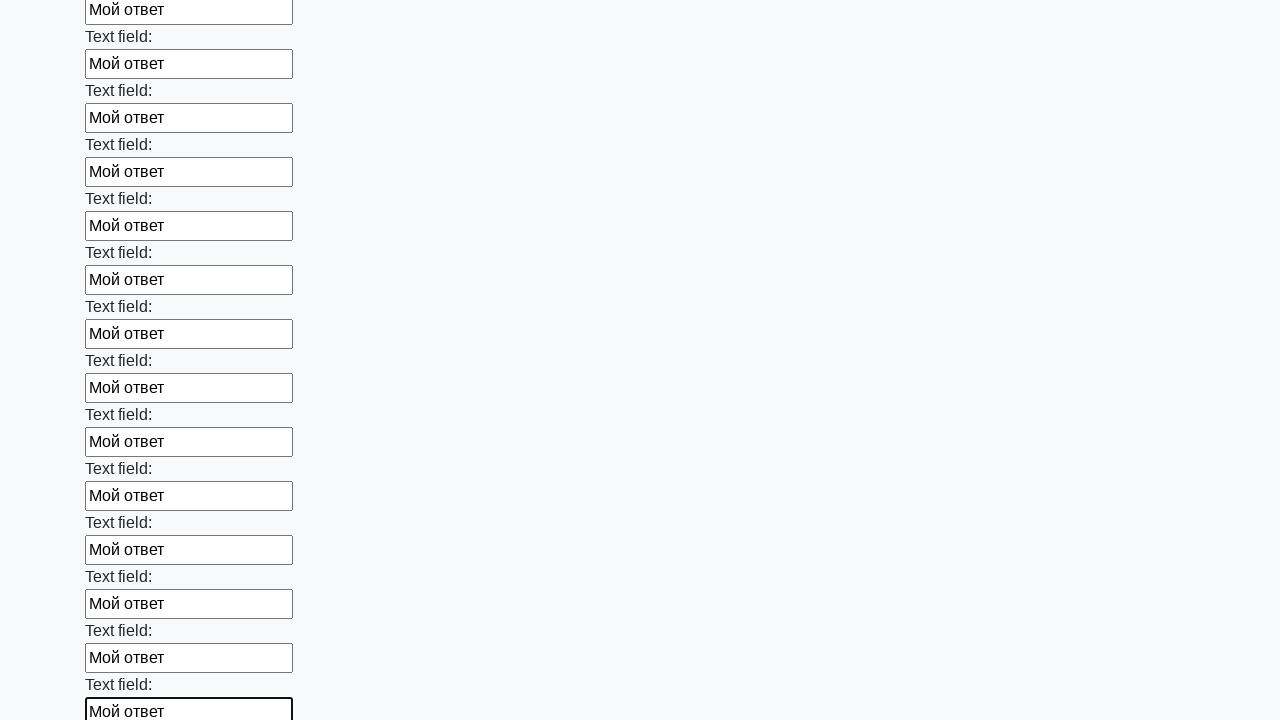

Filled input field with 'Мой ответ' on input >> nth=74
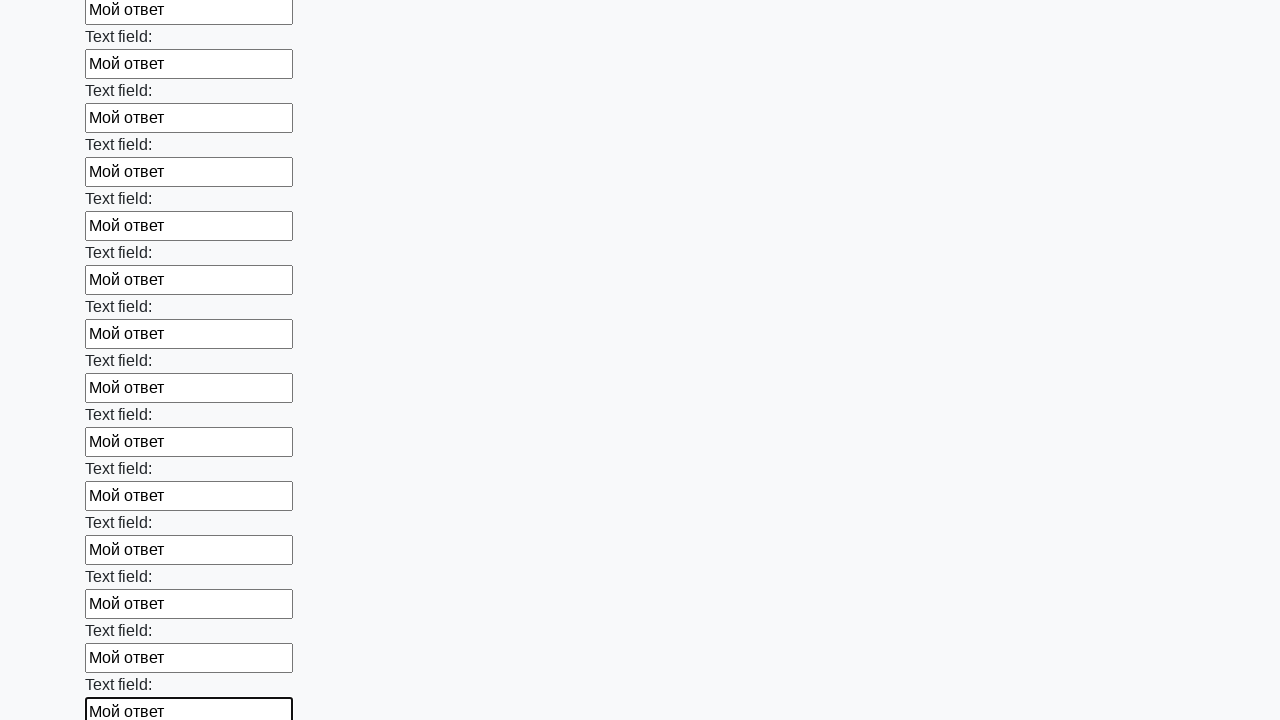

Filled input field with 'Мой ответ' on input >> nth=75
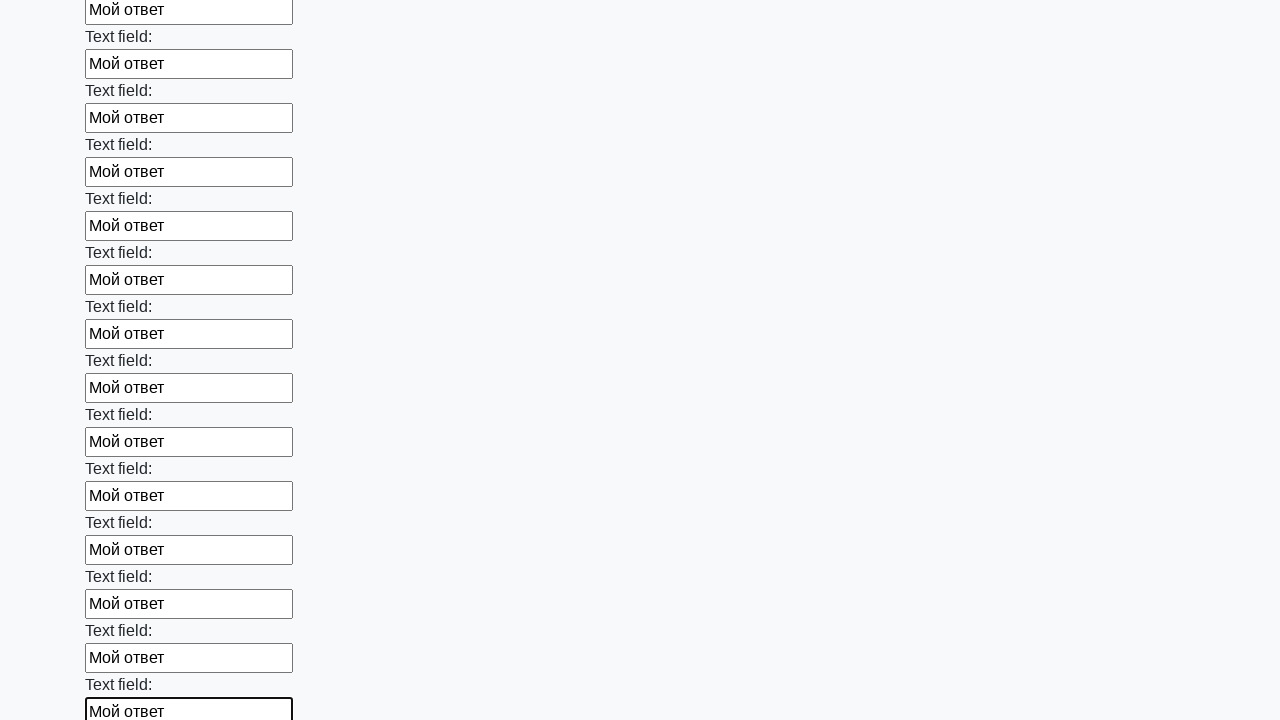

Filled input field with 'Мой ответ' on input >> nth=76
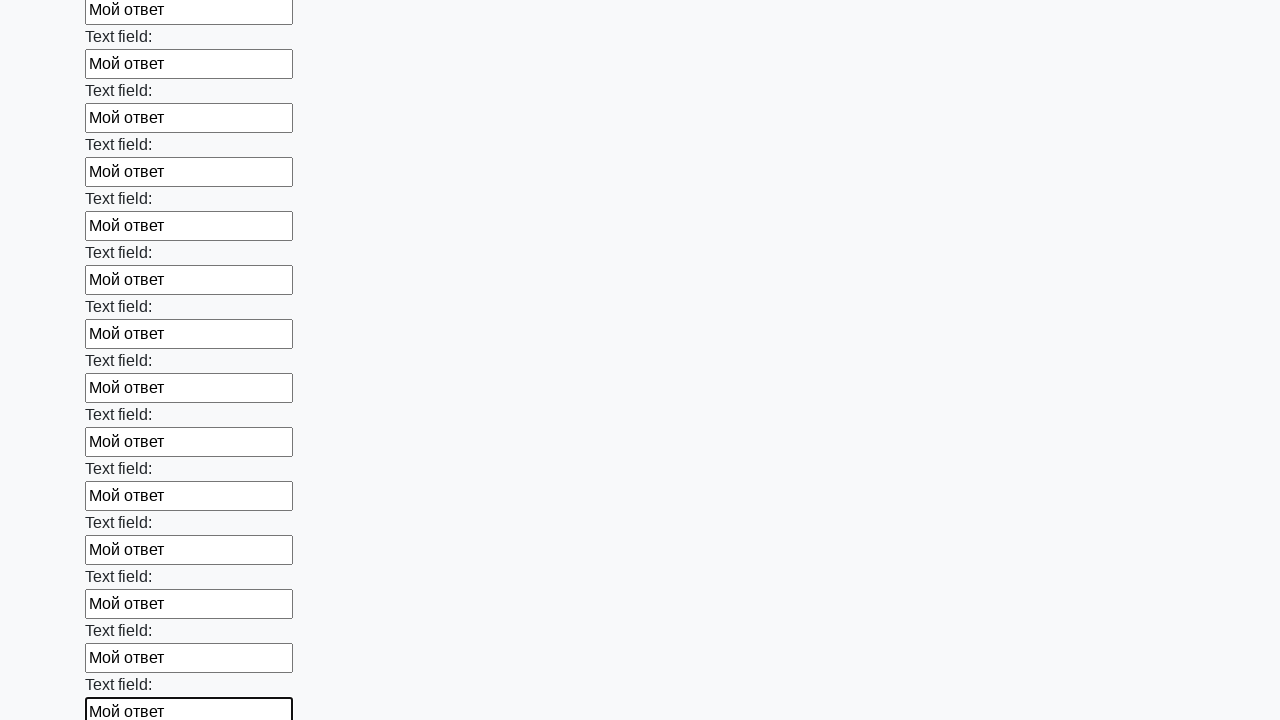

Filled input field with 'Мой ответ' on input >> nth=77
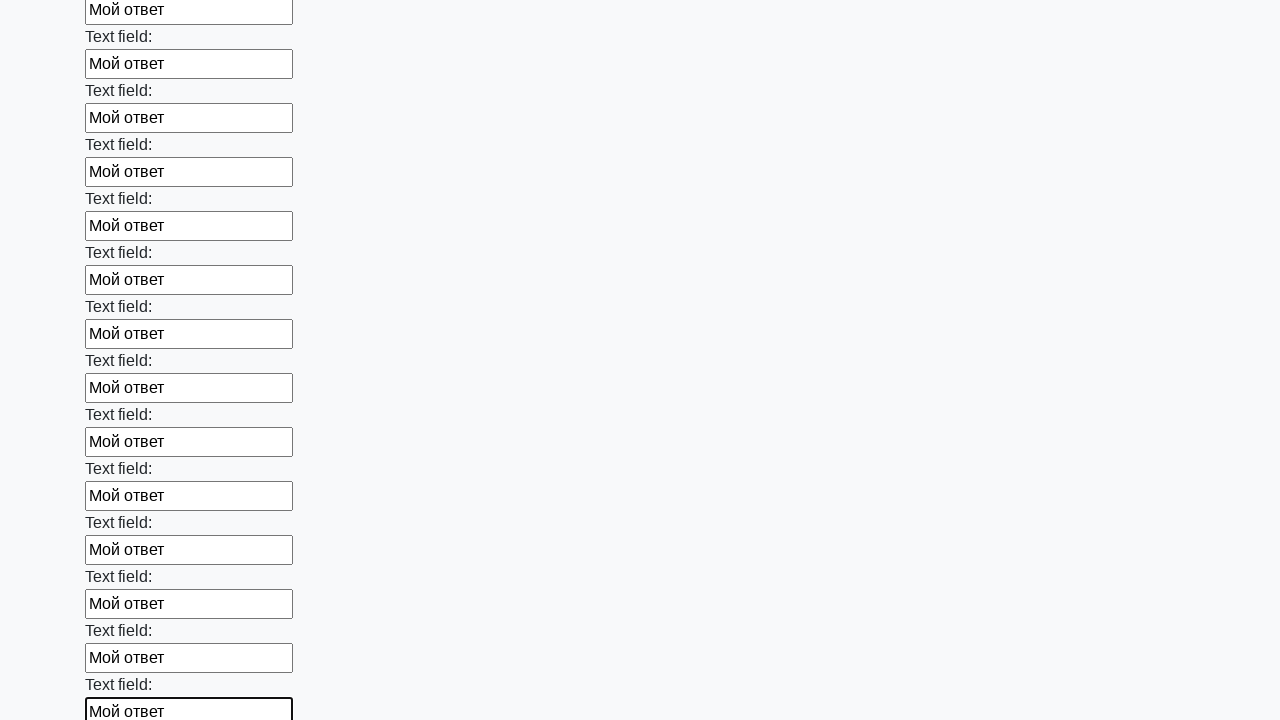

Filled input field with 'Мой ответ' on input >> nth=78
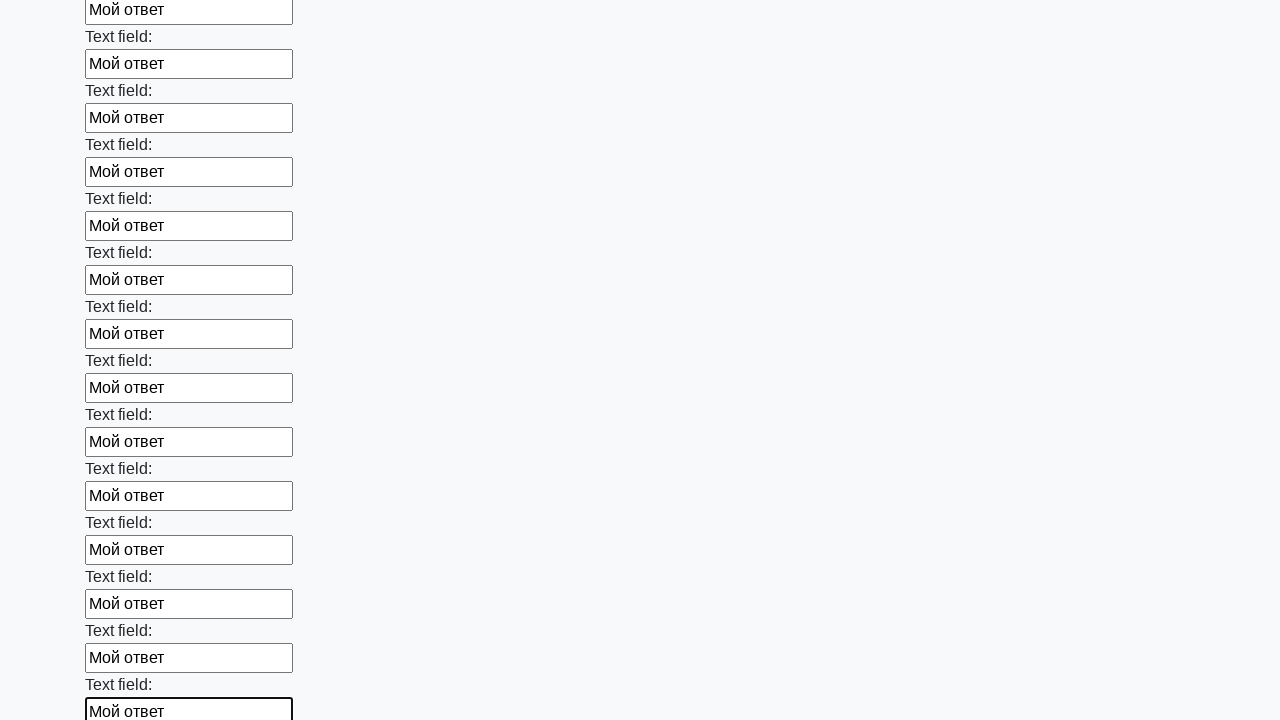

Filled input field with 'Мой ответ' on input >> nth=79
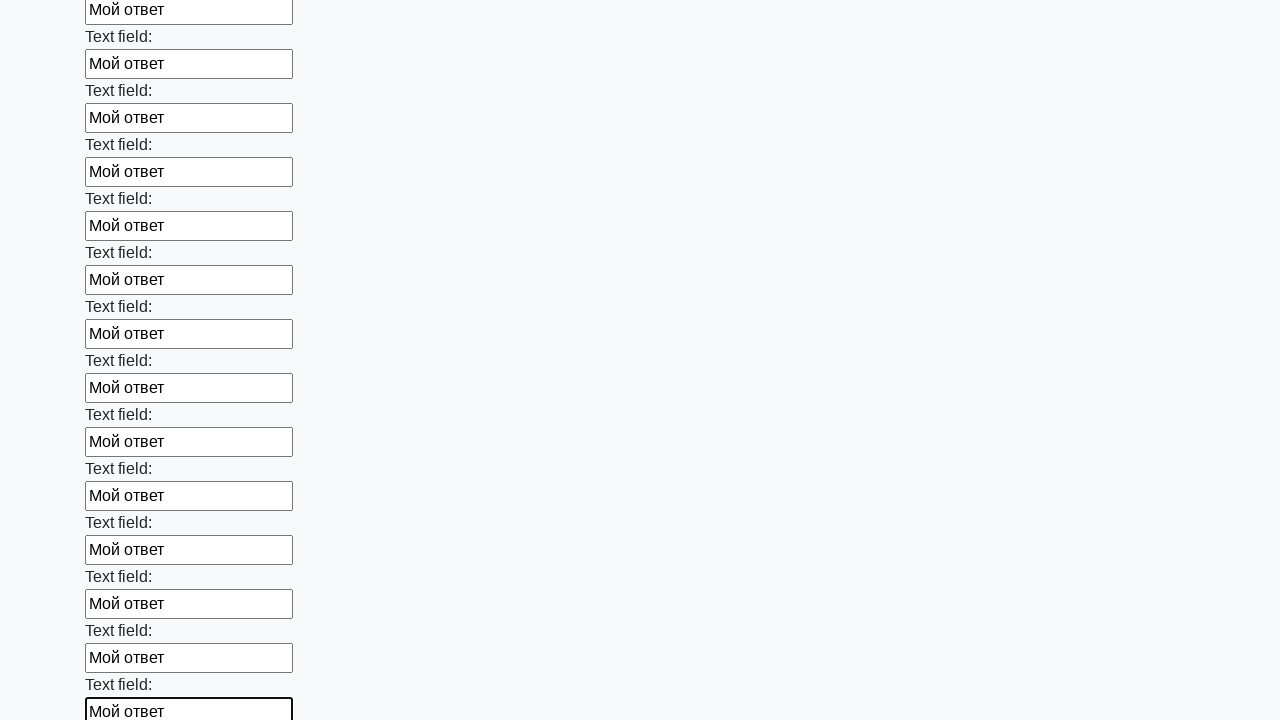

Filled input field with 'Мой ответ' on input >> nth=80
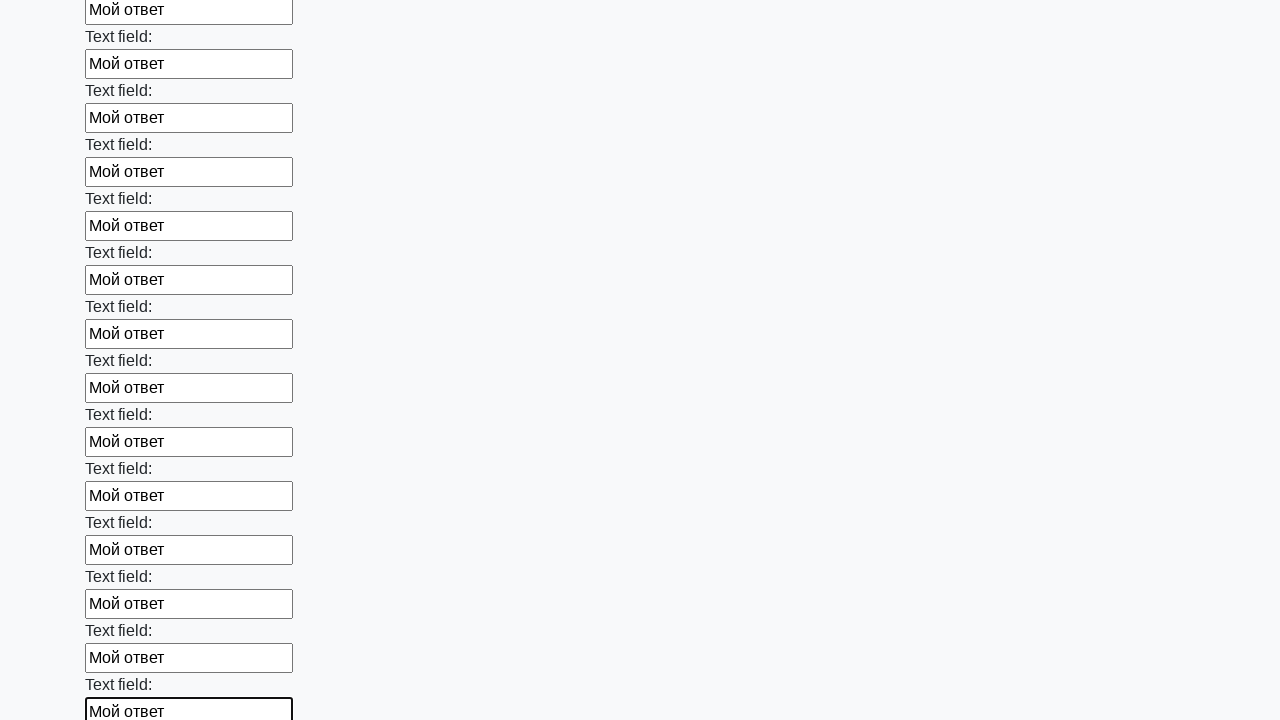

Filled input field with 'Мой ответ' on input >> nth=81
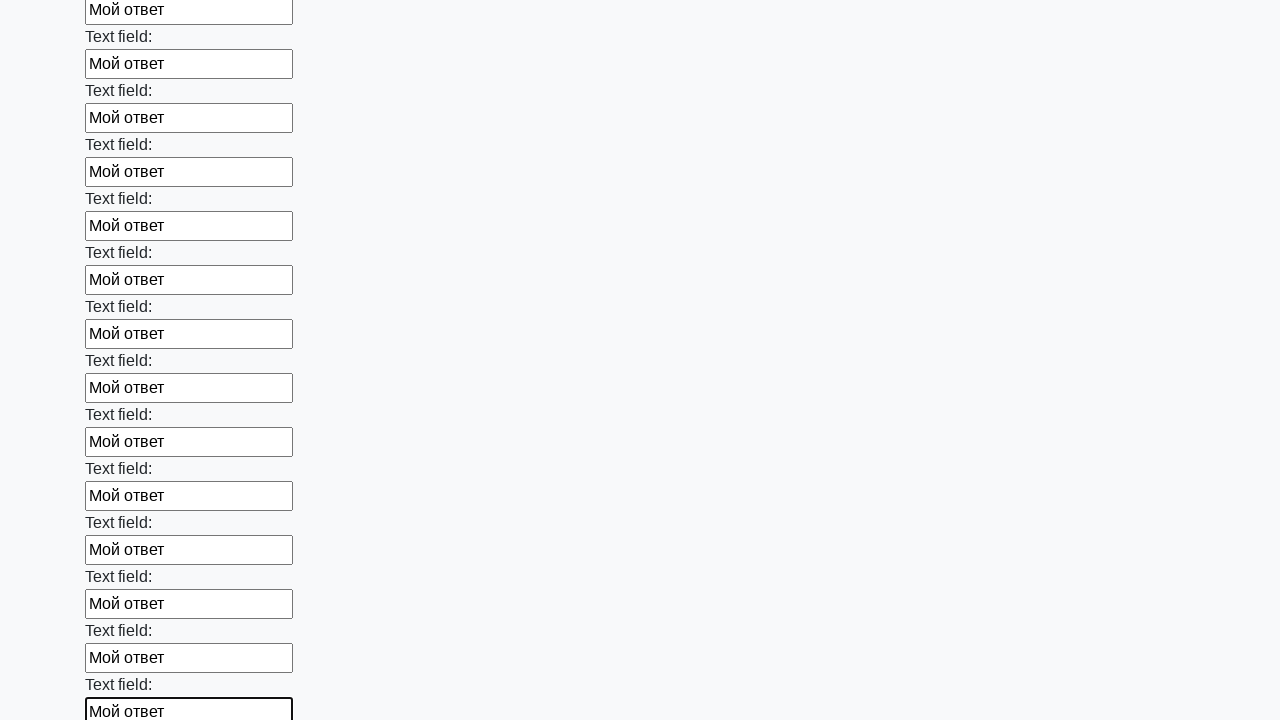

Filled input field with 'Мой ответ' on input >> nth=82
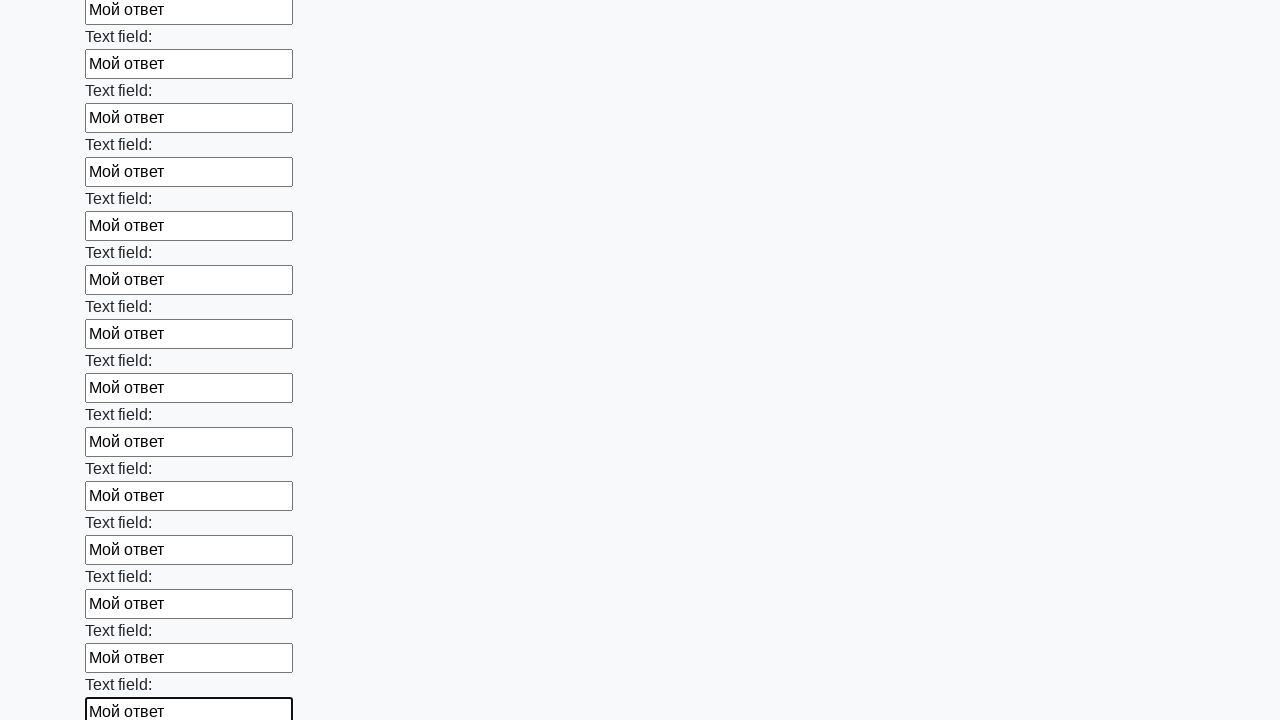

Filled input field with 'Мой ответ' on input >> nth=83
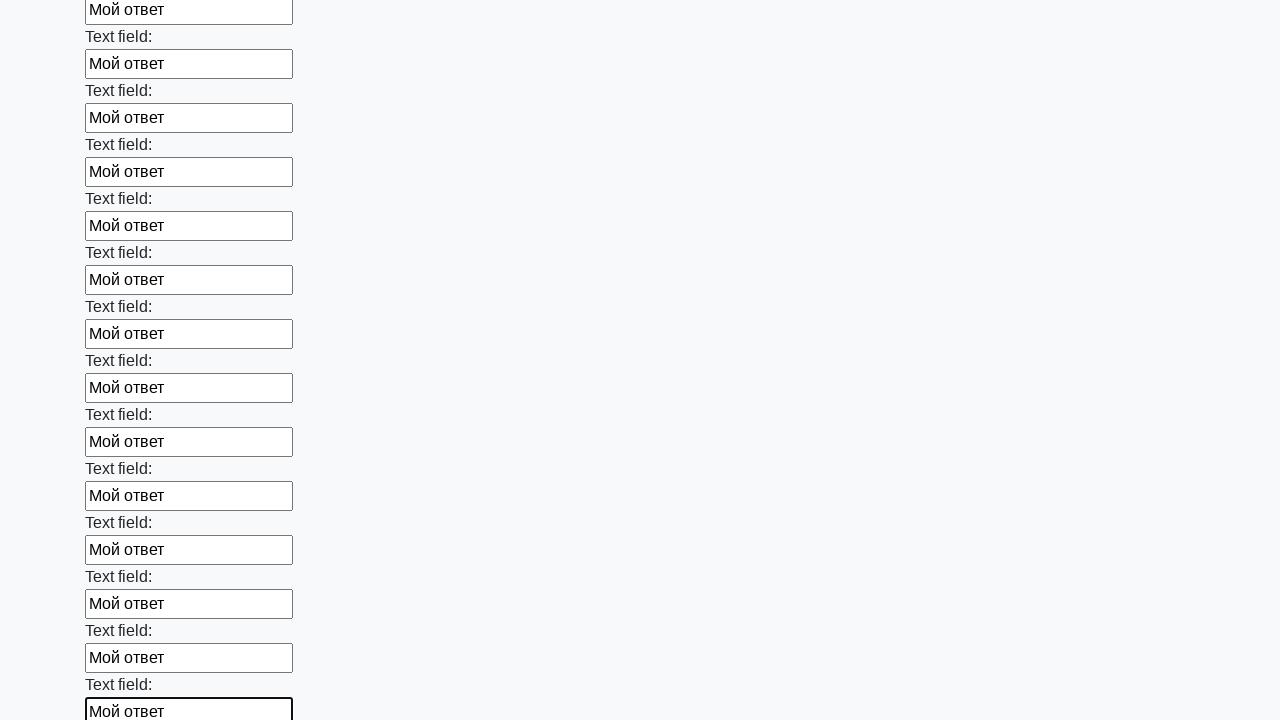

Filled input field with 'Мой ответ' on input >> nth=84
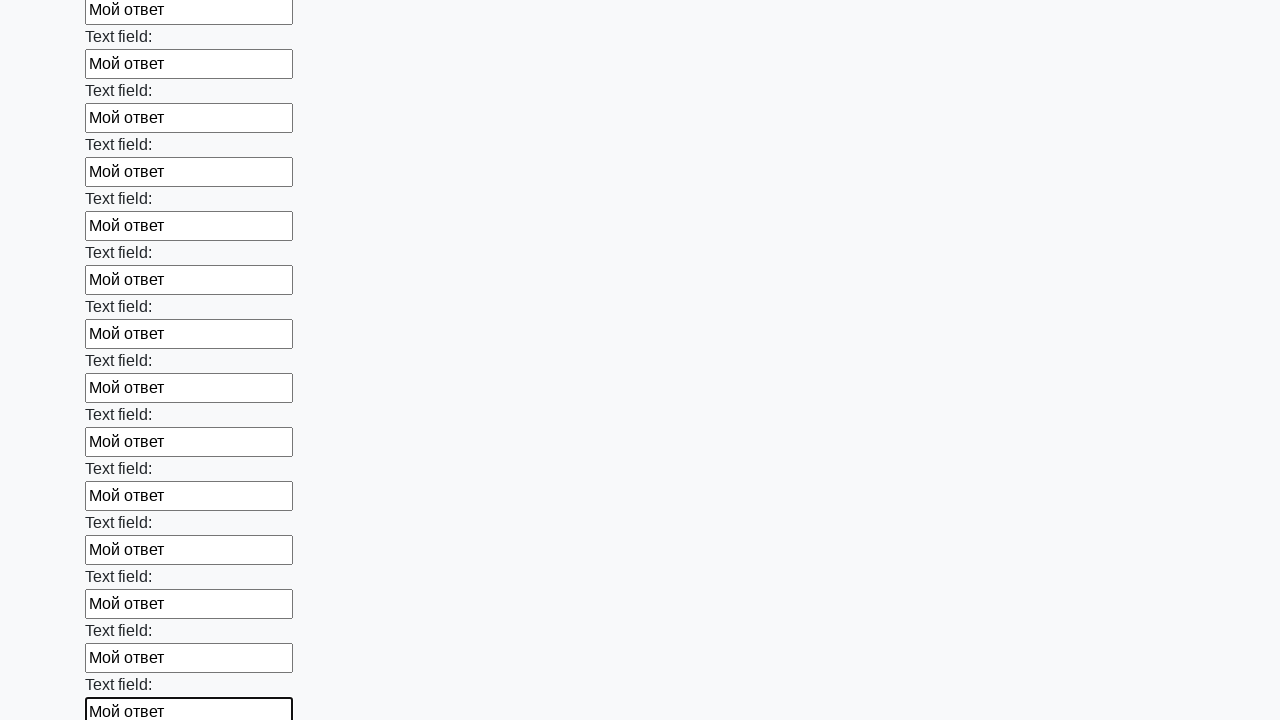

Filled input field with 'Мой ответ' on input >> nth=85
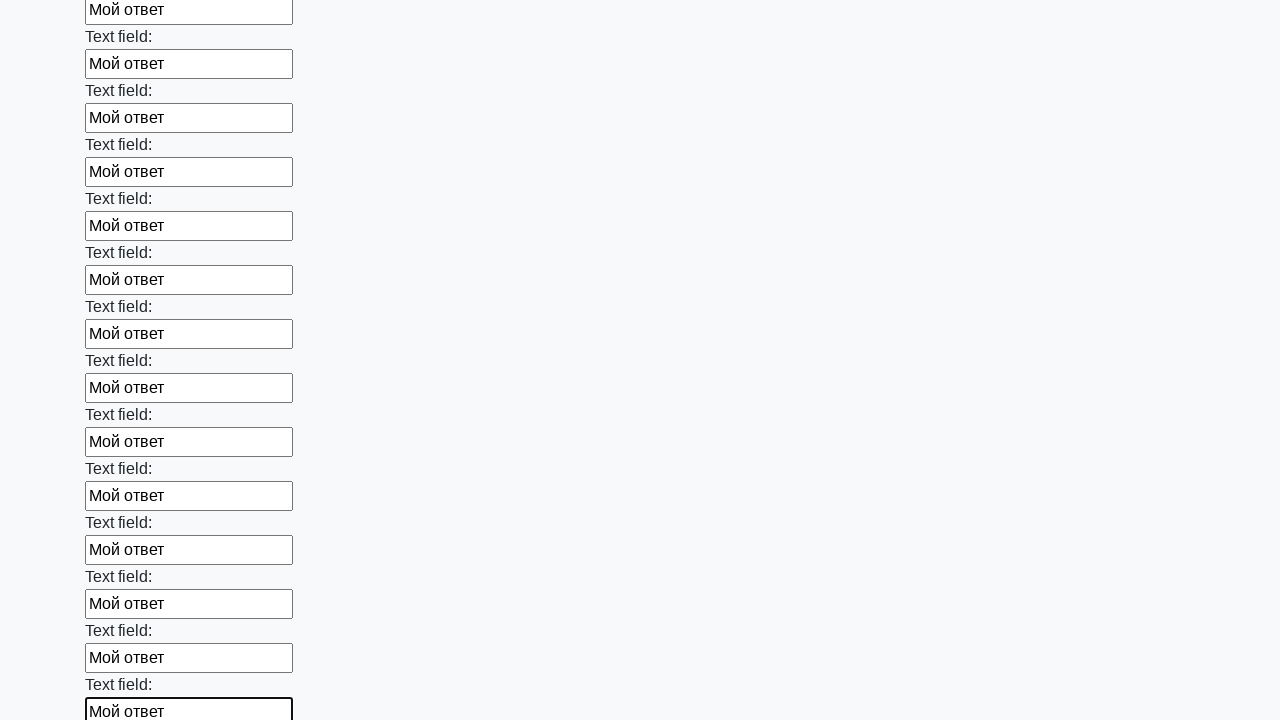

Filled input field with 'Мой ответ' on input >> nth=86
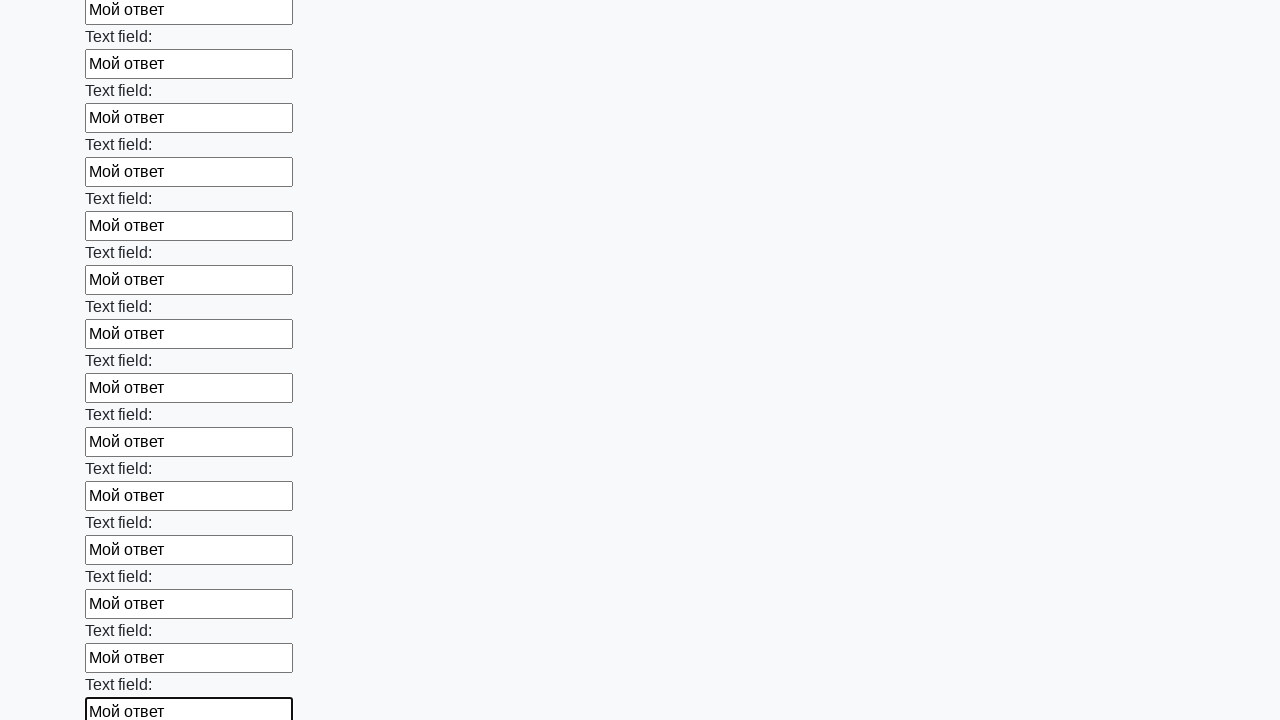

Filled input field with 'Мой ответ' on input >> nth=87
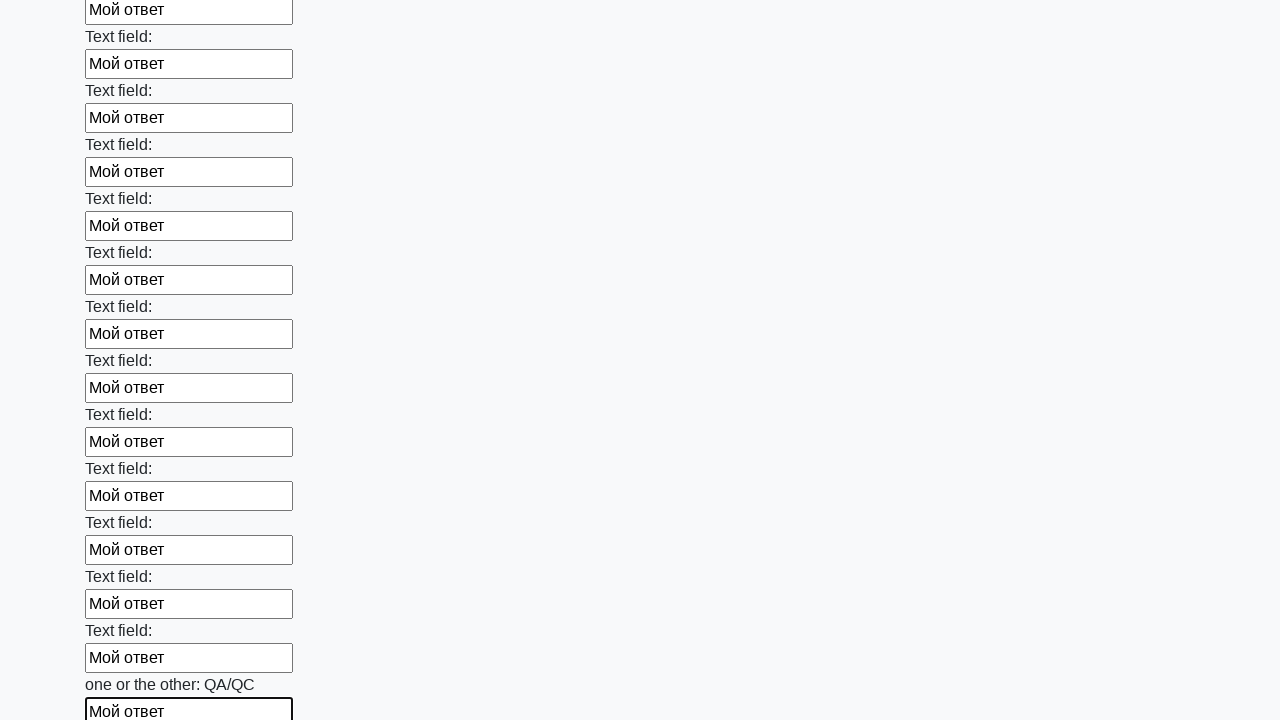

Filled input field with 'Мой ответ' on input >> nth=88
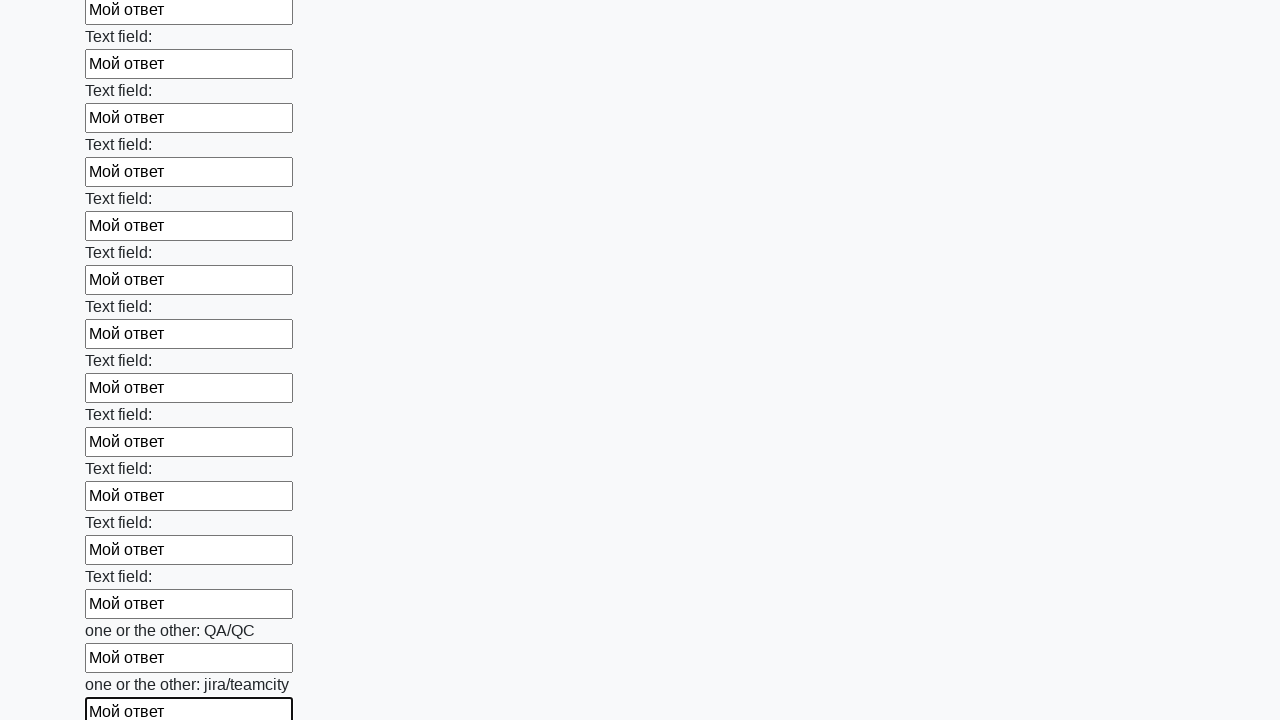

Filled input field with 'Мой ответ' on input >> nth=89
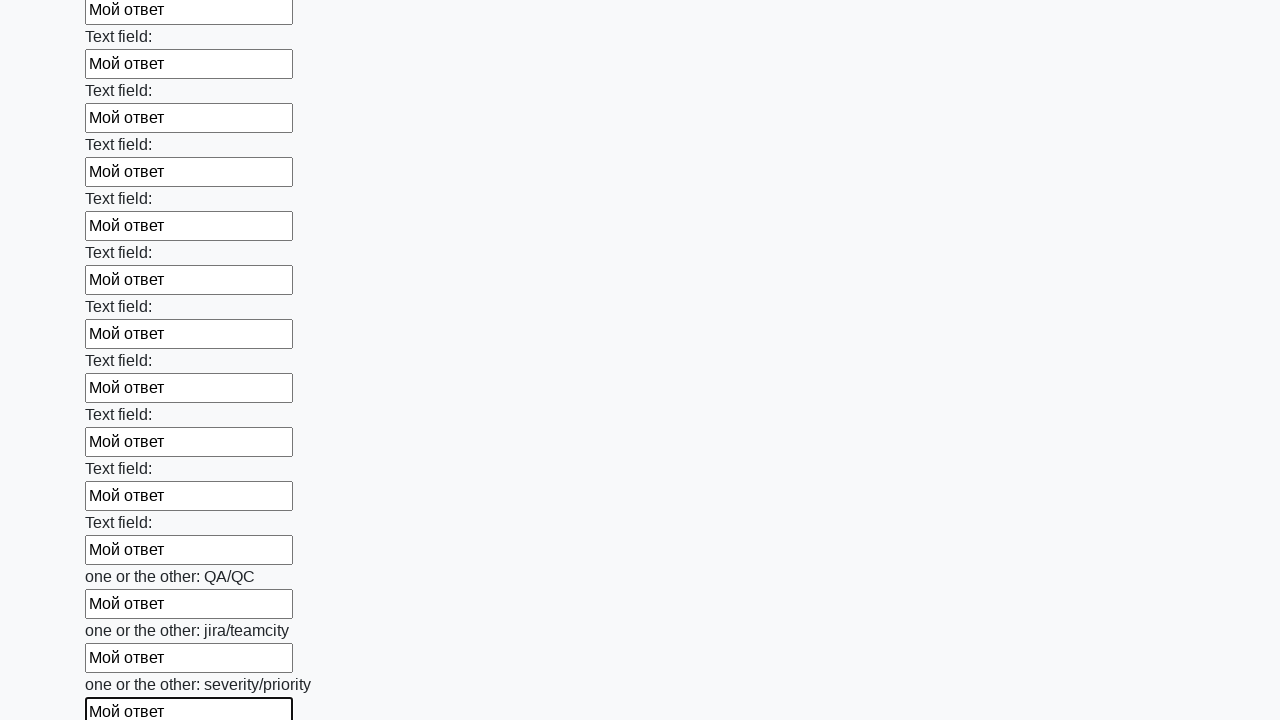

Filled input field with 'Мой ответ' on input >> nth=90
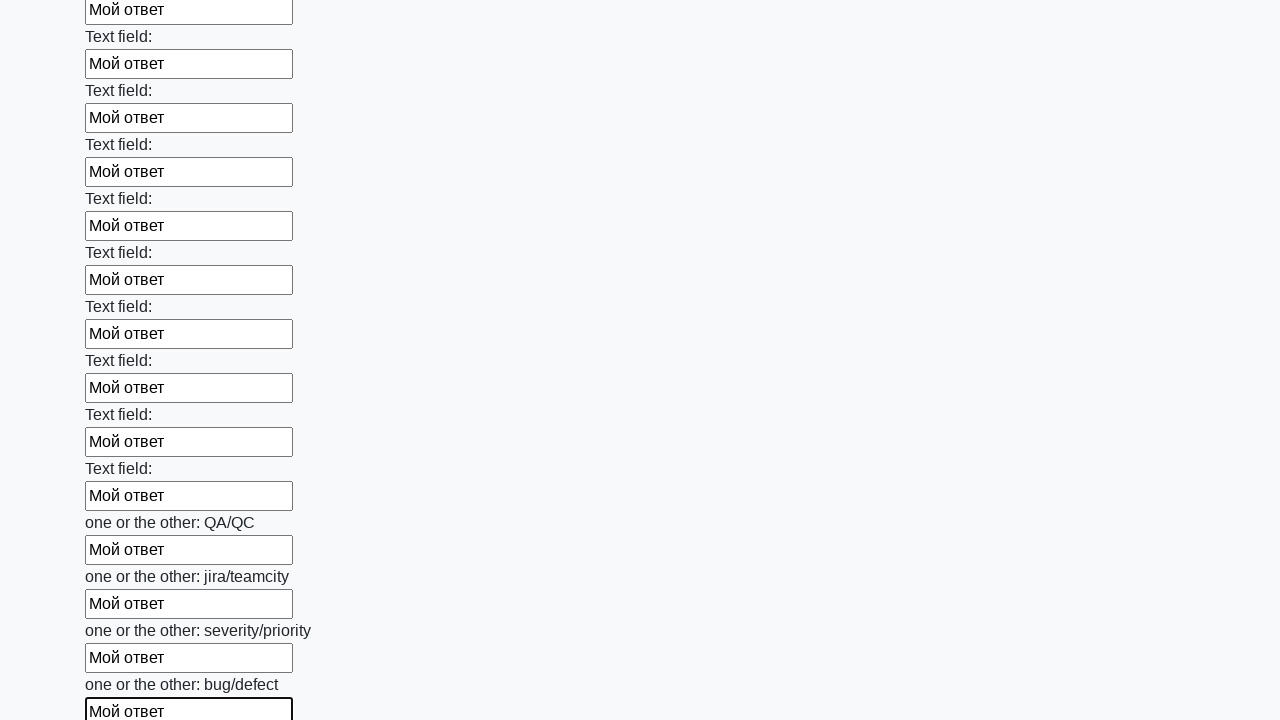

Filled input field with 'Мой ответ' on input >> nth=91
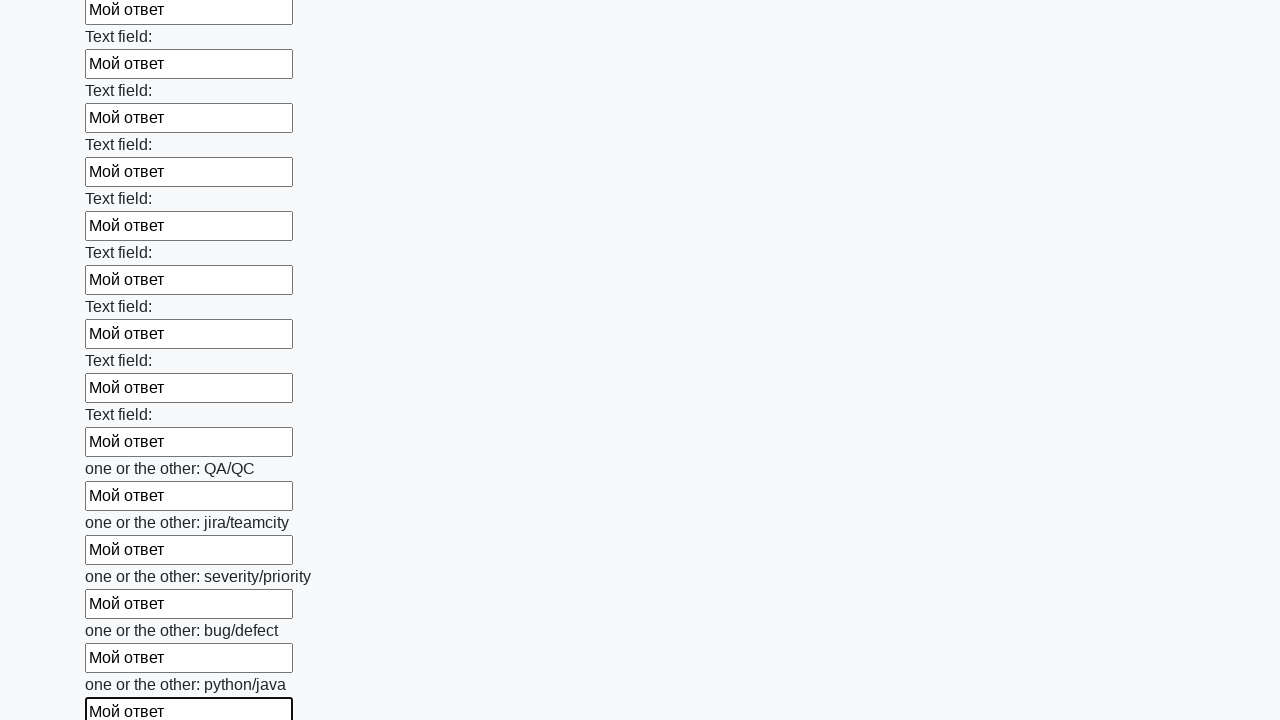

Filled input field with 'Мой ответ' on input >> nth=92
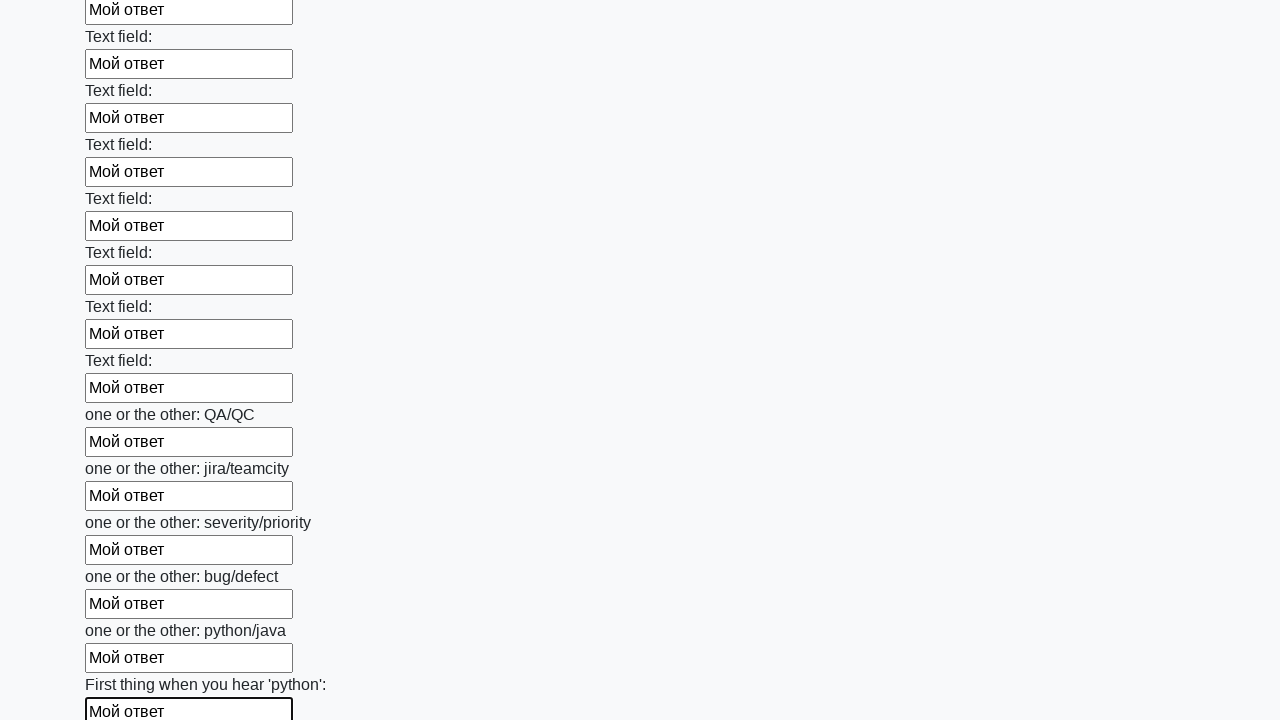

Filled input field with 'Мой ответ' on input >> nth=93
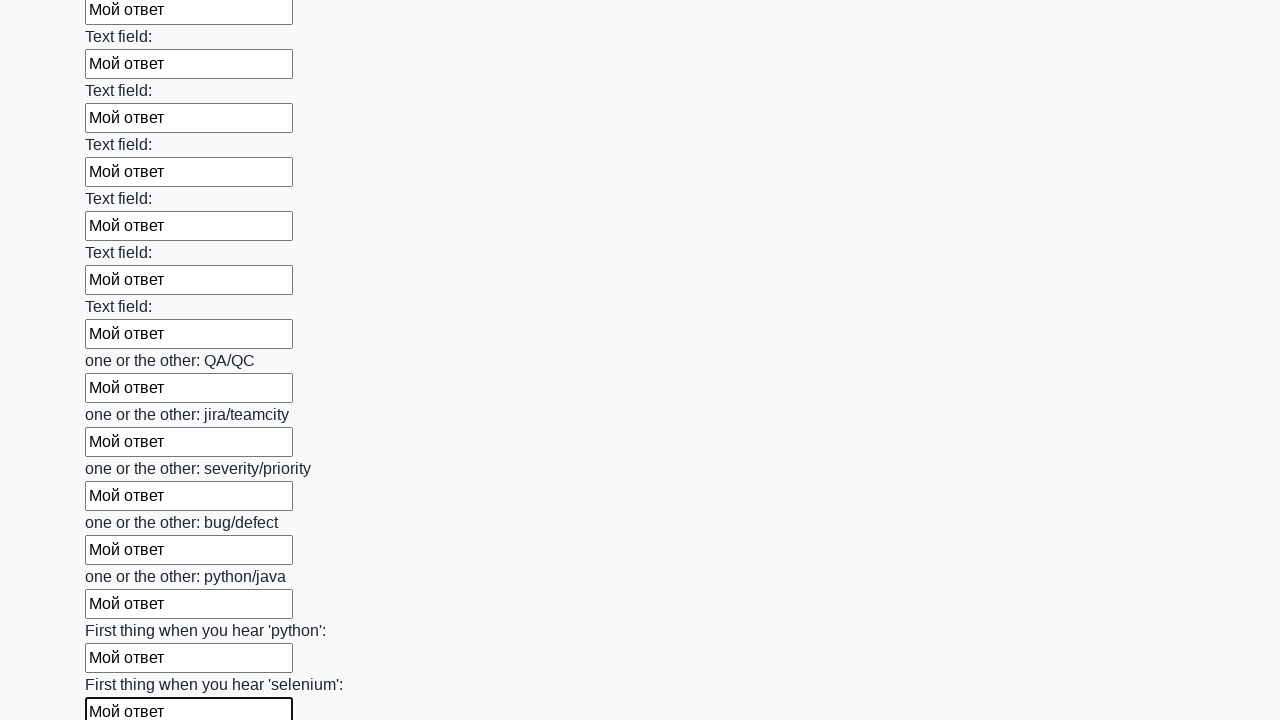

Filled input field with 'Мой ответ' on input >> nth=94
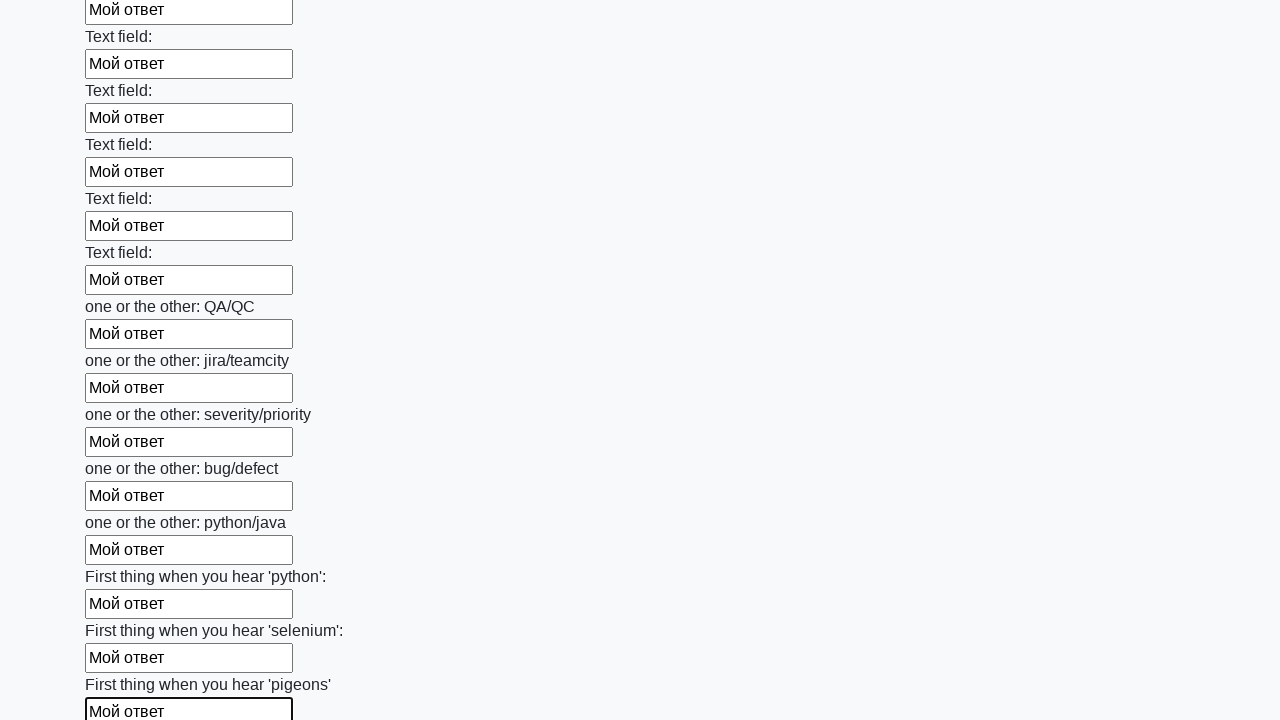

Filled input field with 'Мой ответ' on input >> nth=95
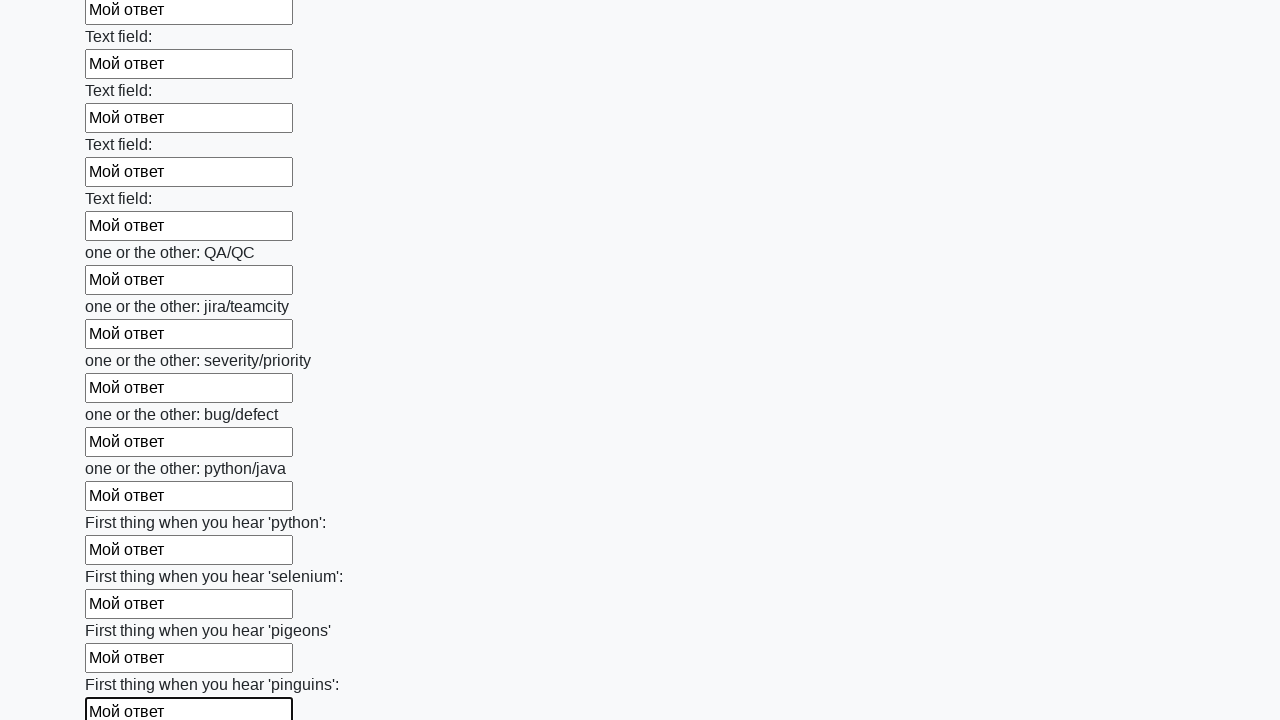

Filled input field with 'Мой ответ' on input >> nth=96
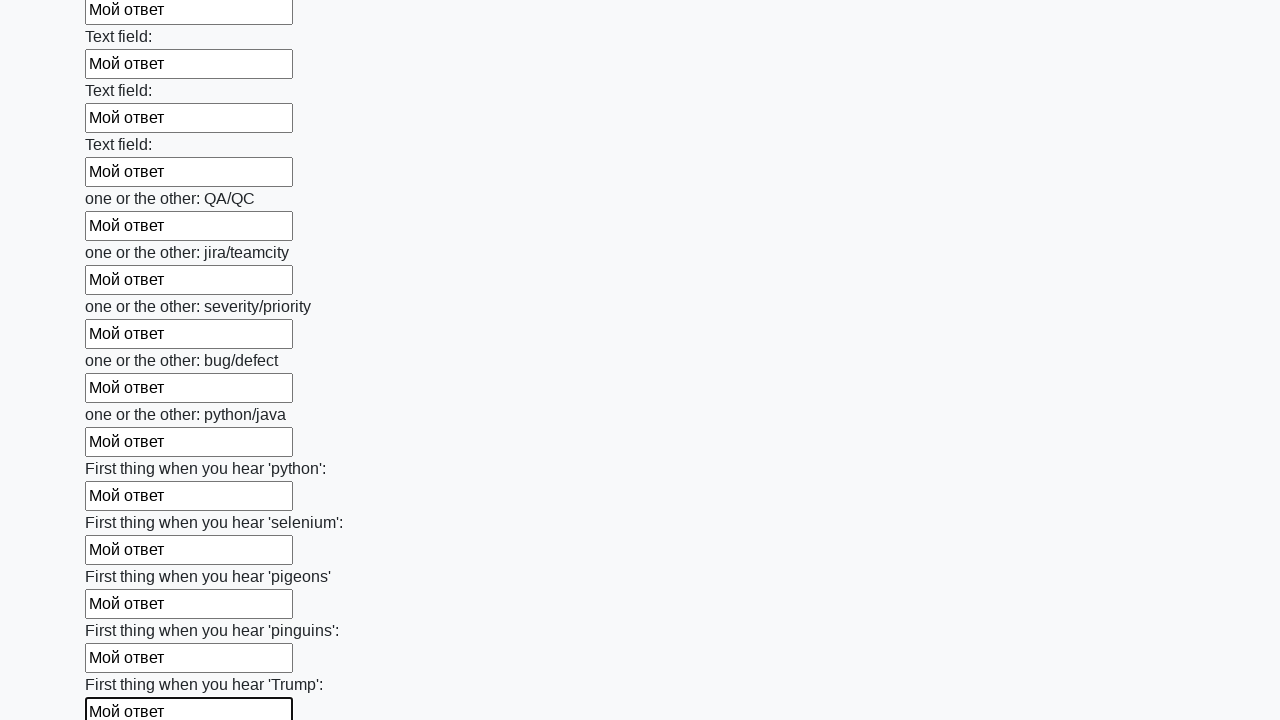

Filled input field with 'Мой ответ' on input >> nth=97
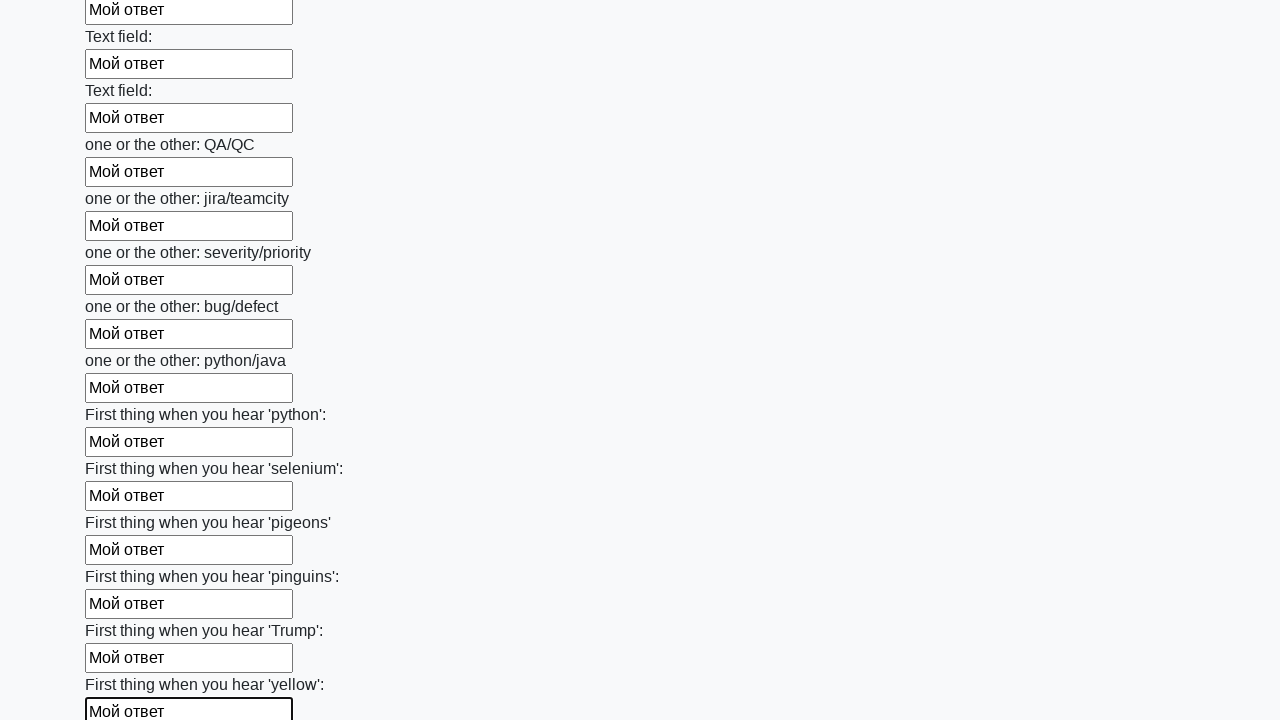

Filled input field with 'Мой ответ' on input >> nth=98
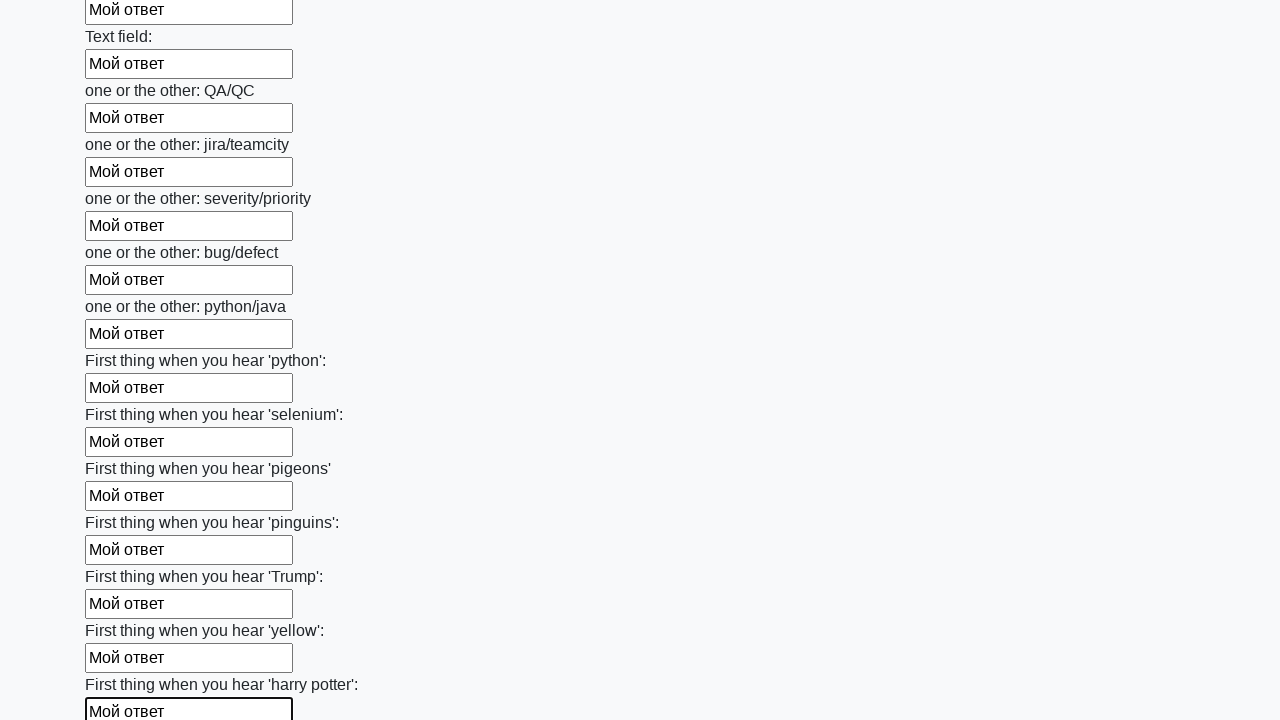

Filled input field with 'Мой ответ' on input >> nth=99
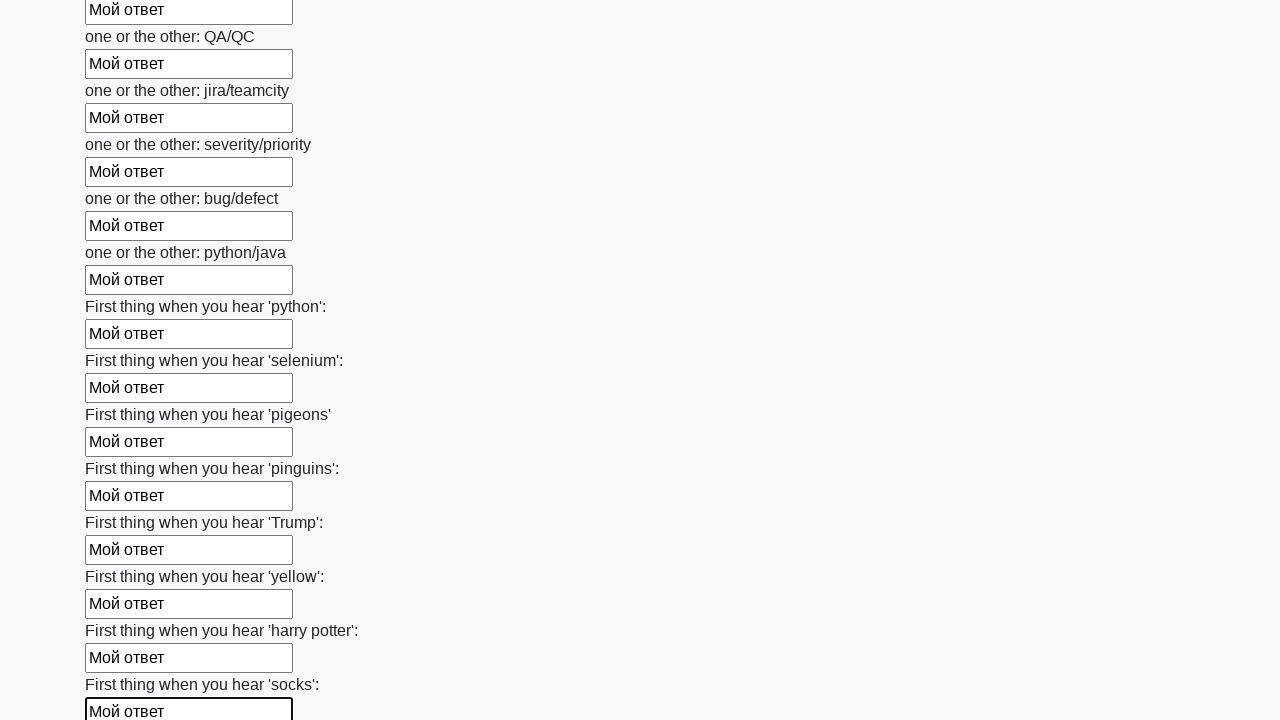

Clicked submit button to submit the form at (123, 611) on button.btn
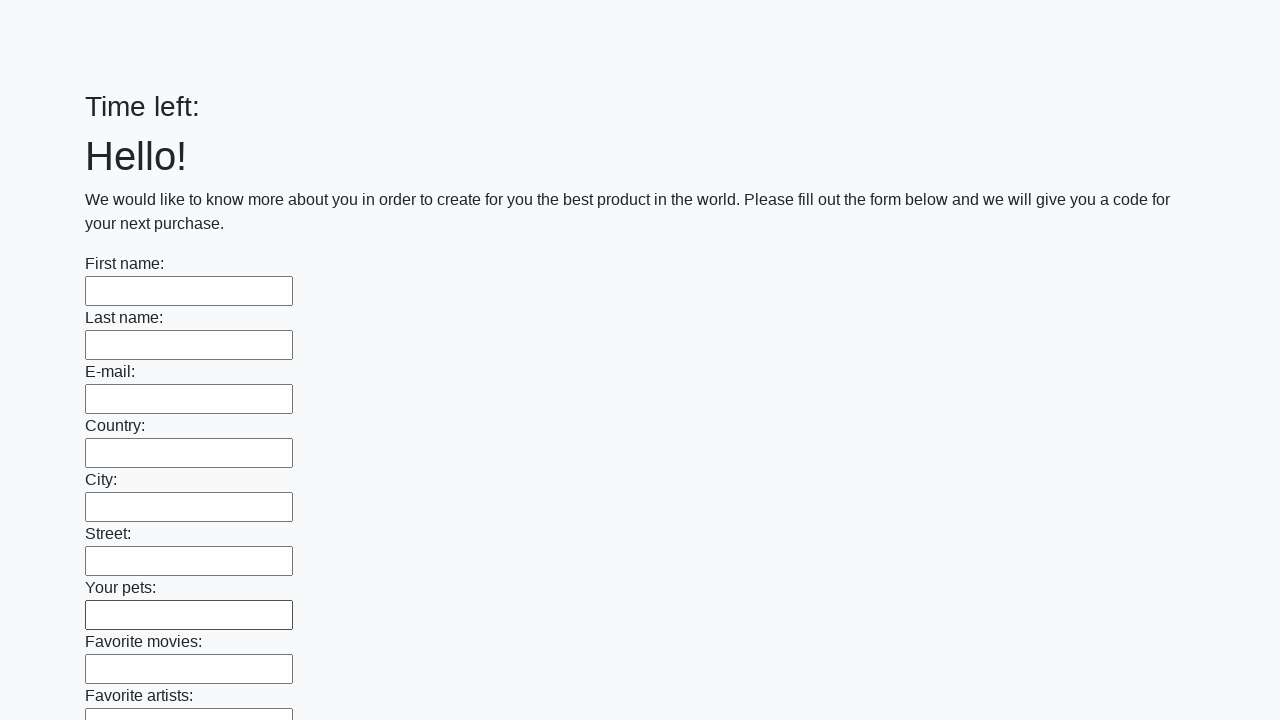

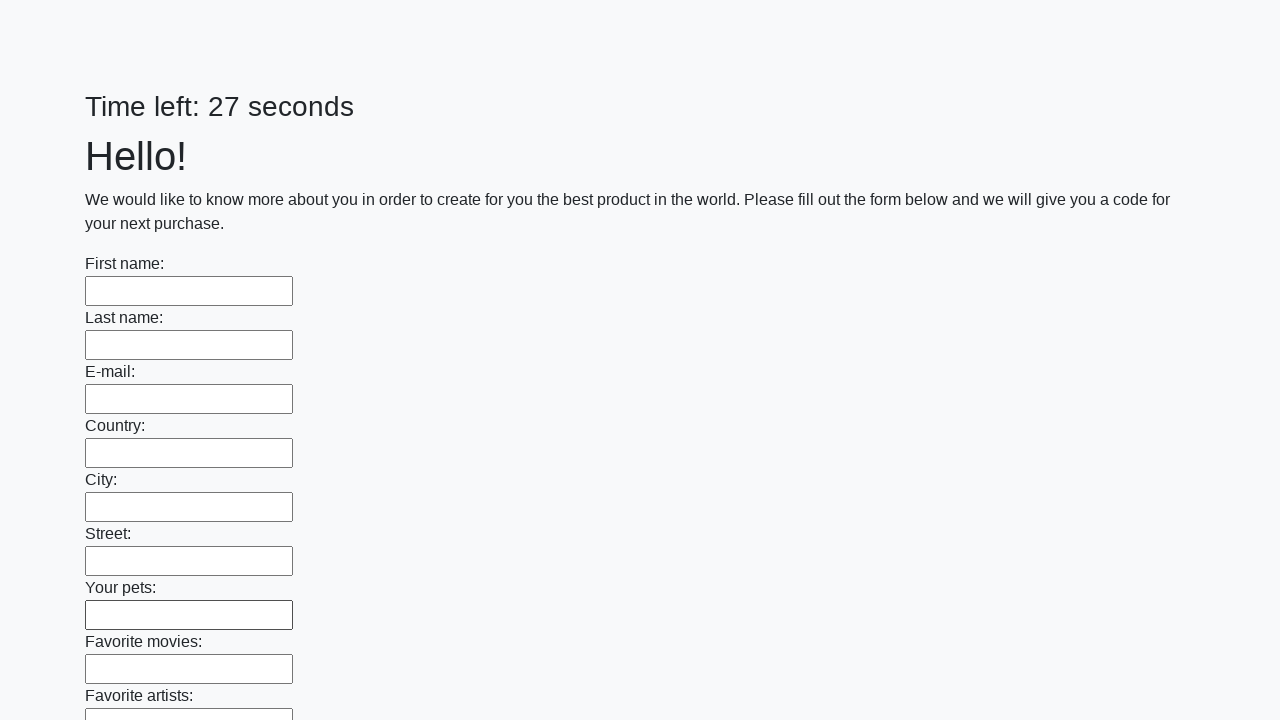